Tests pagination functionality on a dynamic table by clicking through all pages and checking all checkboxes in the product table

Starting URL: https://testautomationpractice.blogspot.com

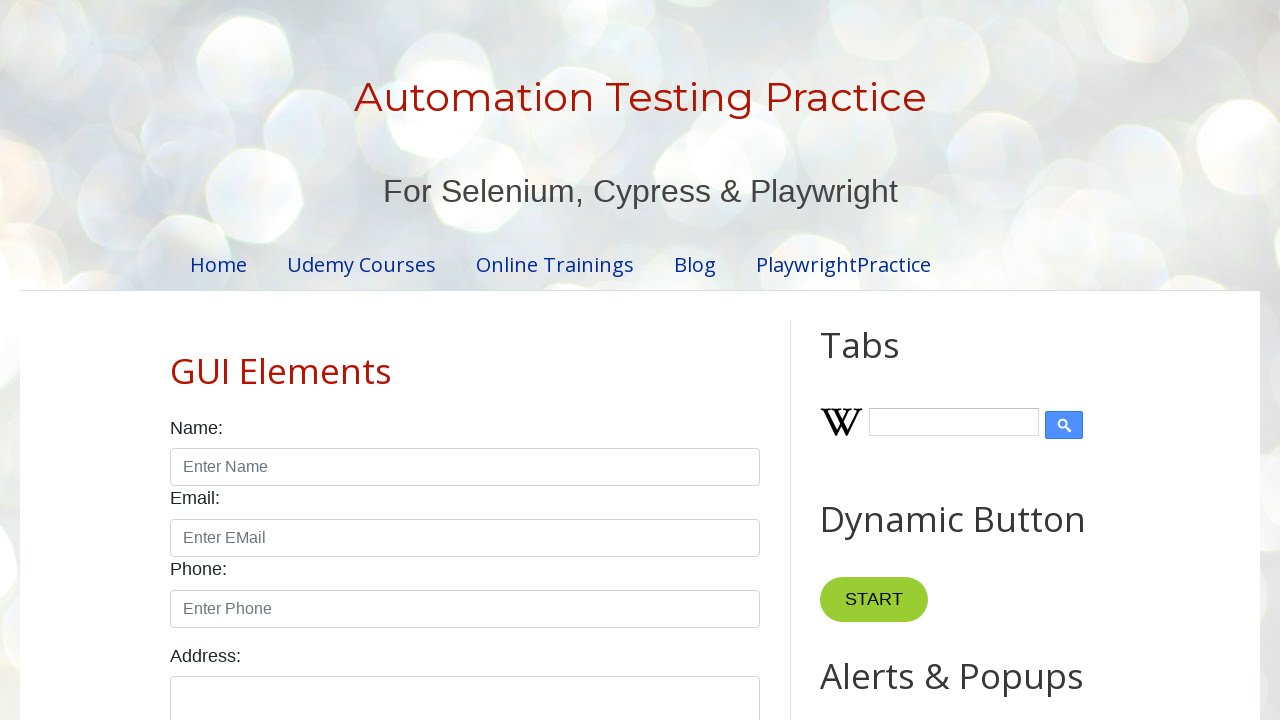

Retrieved all pagination links from the table
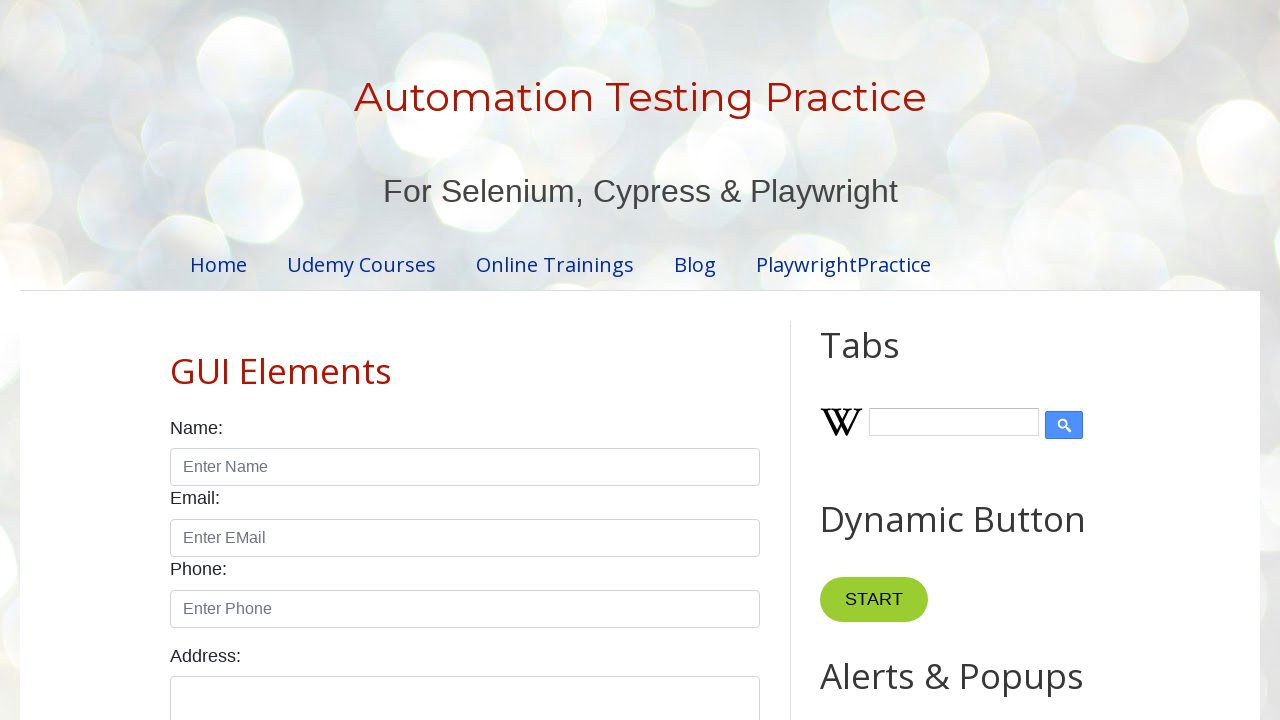

Identified total of 4 pages in pagination
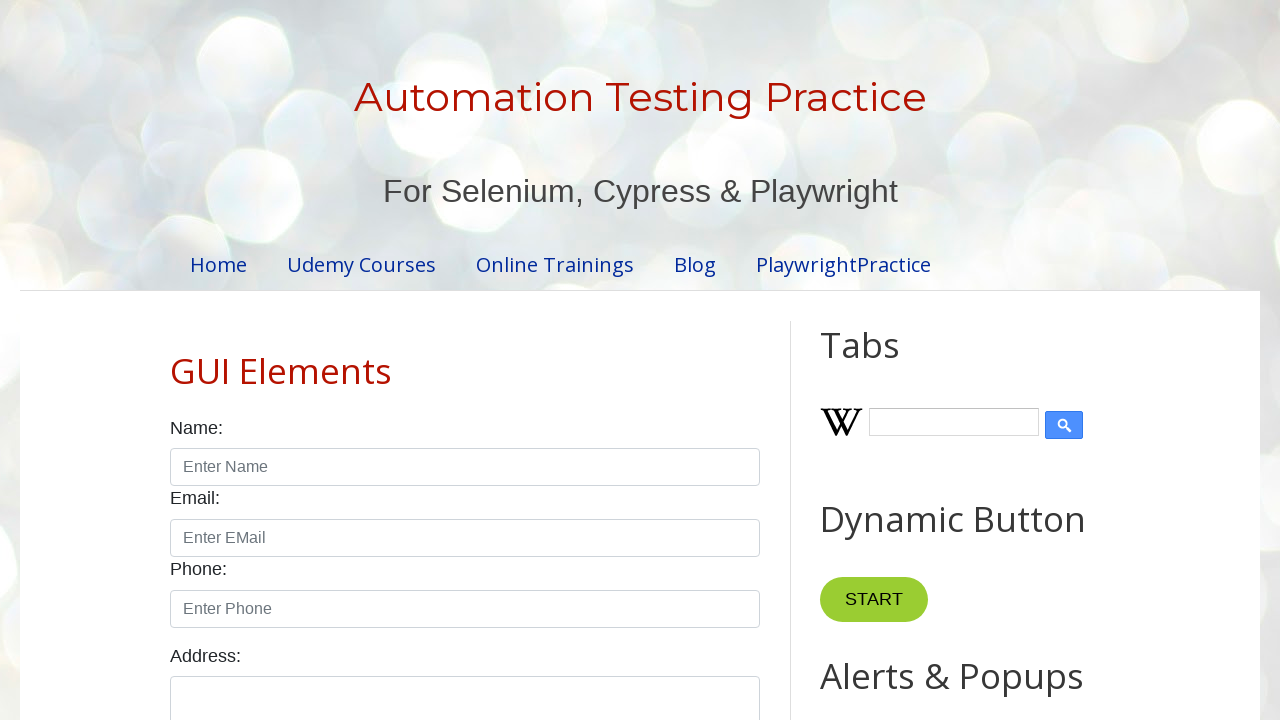

Clicked on pagination page 1 at (416, 361) on //ul[@class='pagination']//li[1]//a[@href='#']
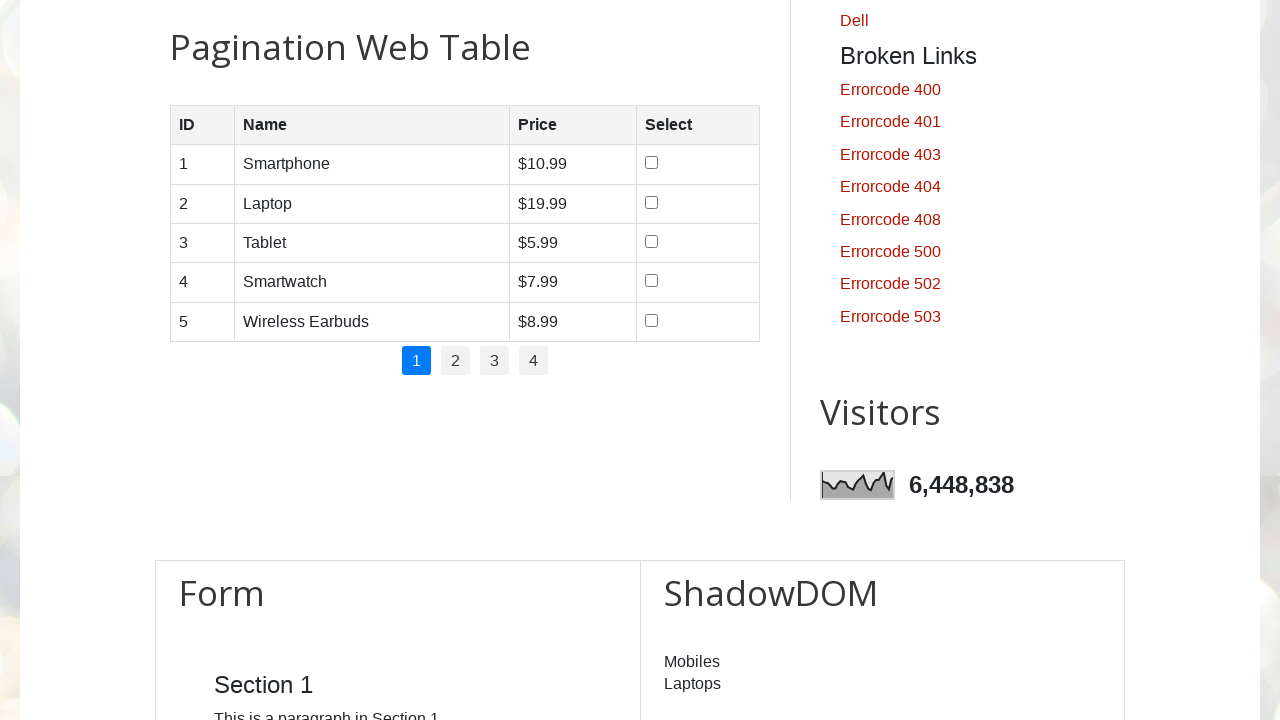

Waited for table to update after page click
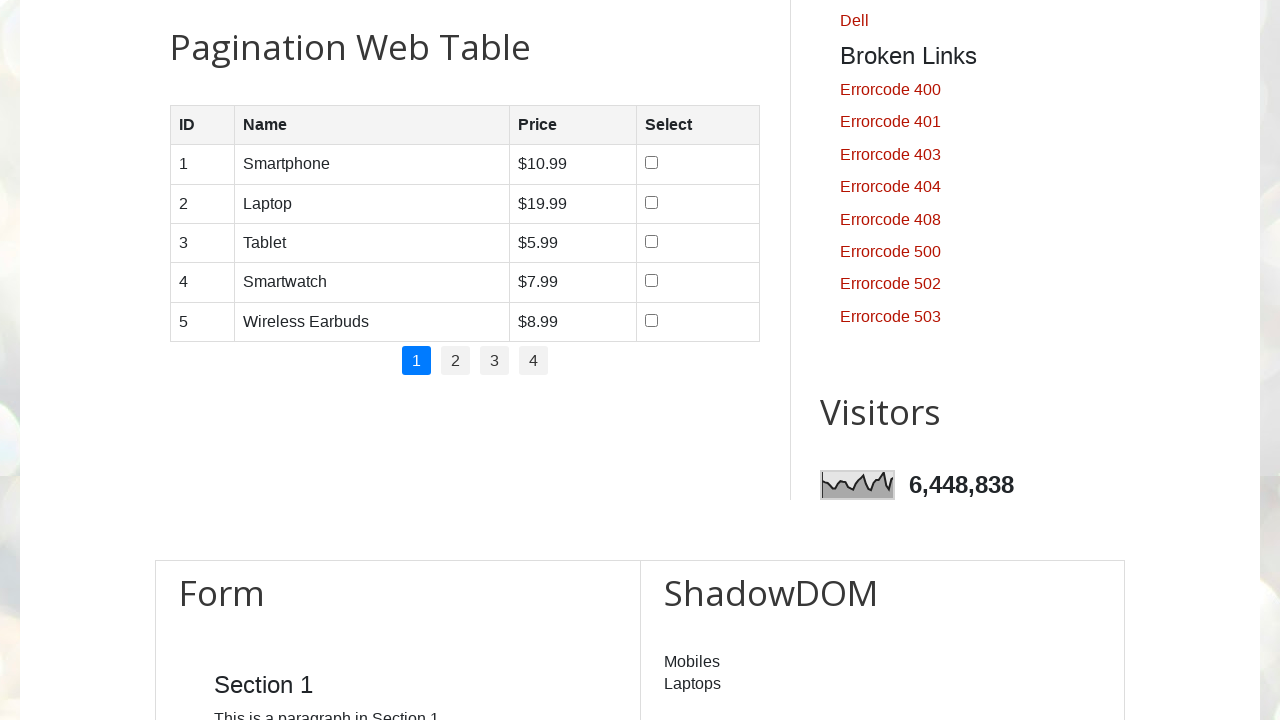

Retrieved 5 rows from current page 1
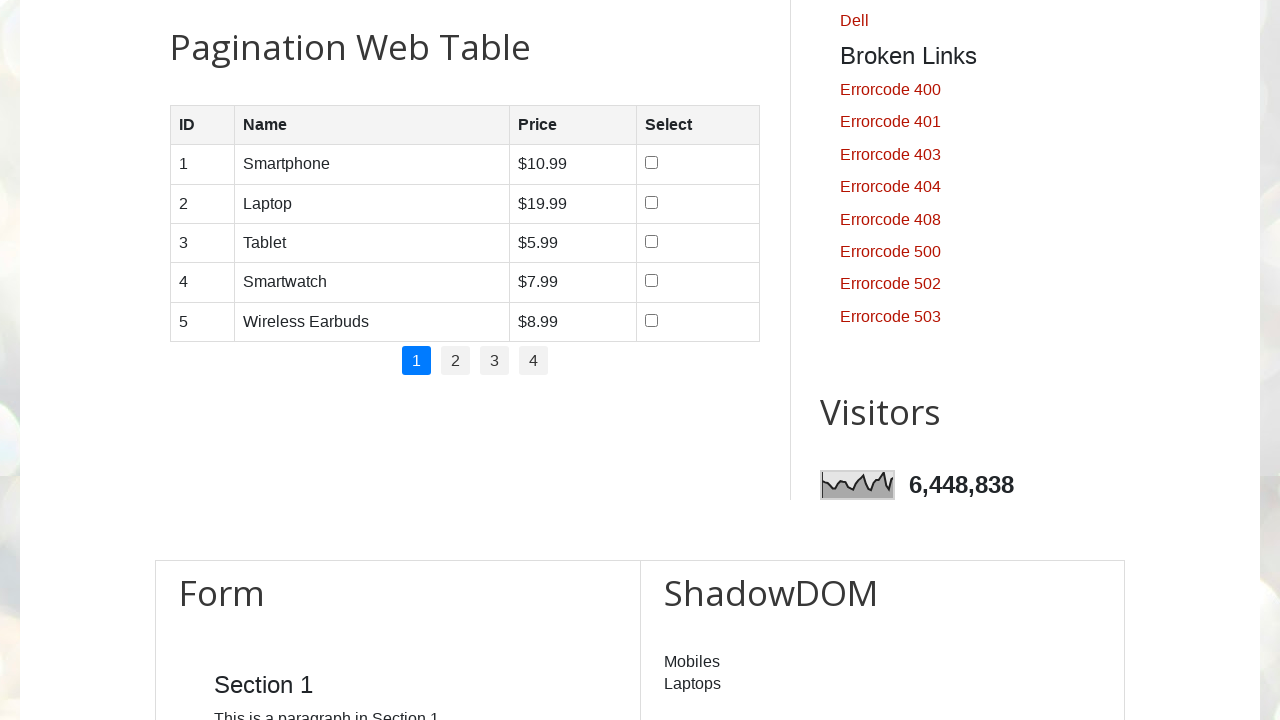

Retrieved product ID: 1
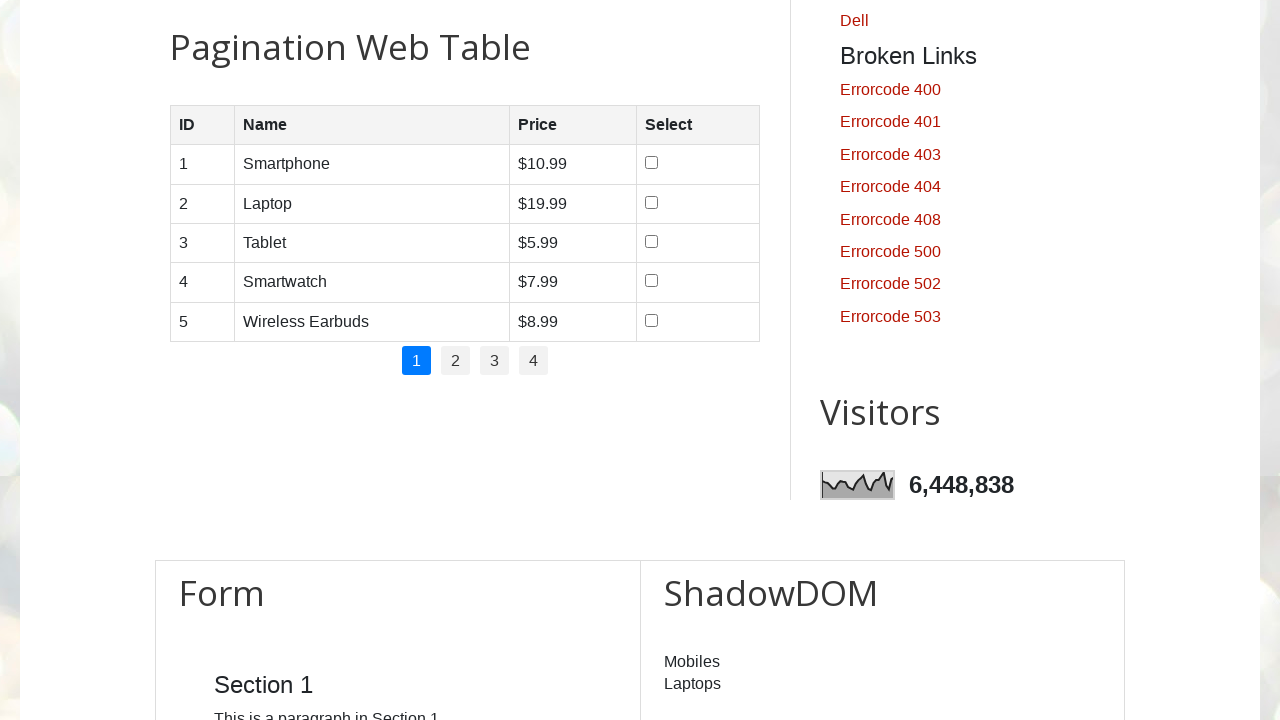

Retrieved product name: Smartphone
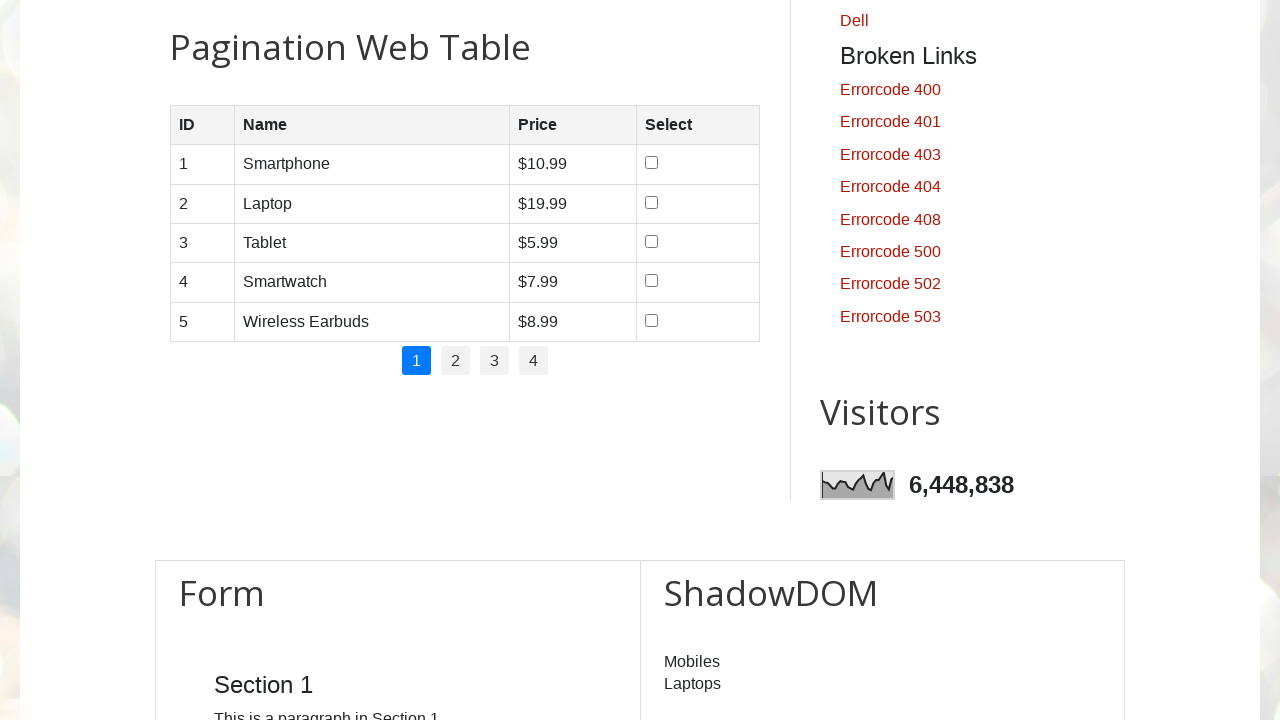

Retrieved product price: $10.99
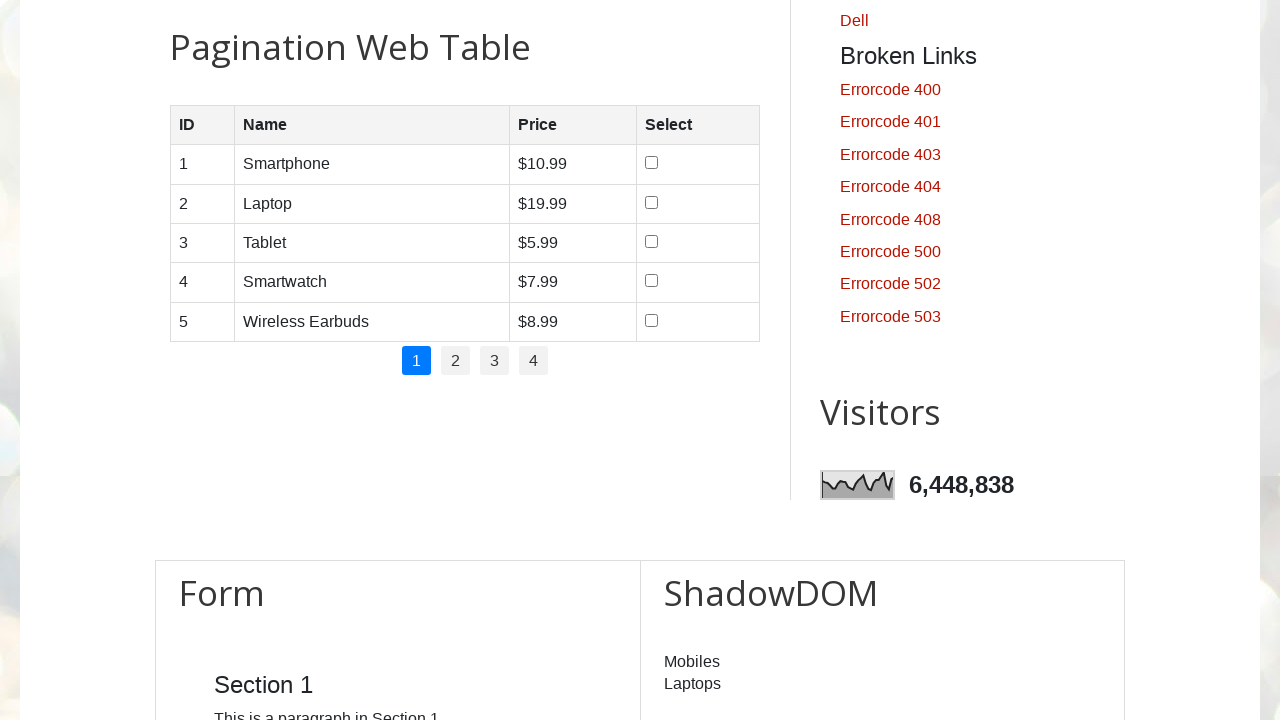

Found 1 checkbox(es) in row 1
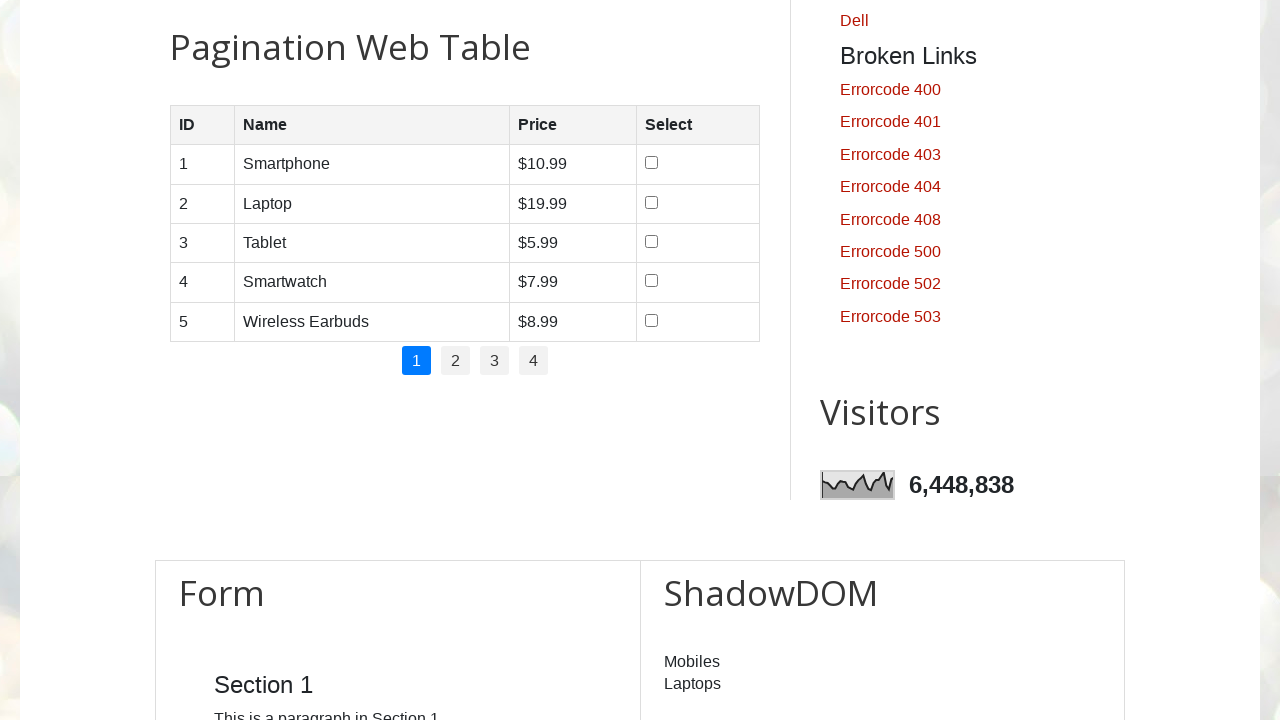

Checked checkbox in row 1 of page 1 at (651, 163) on //table[@id='productTable']//tbody//tr[1]//td[4]//input[@type='checkbox'] >> nth
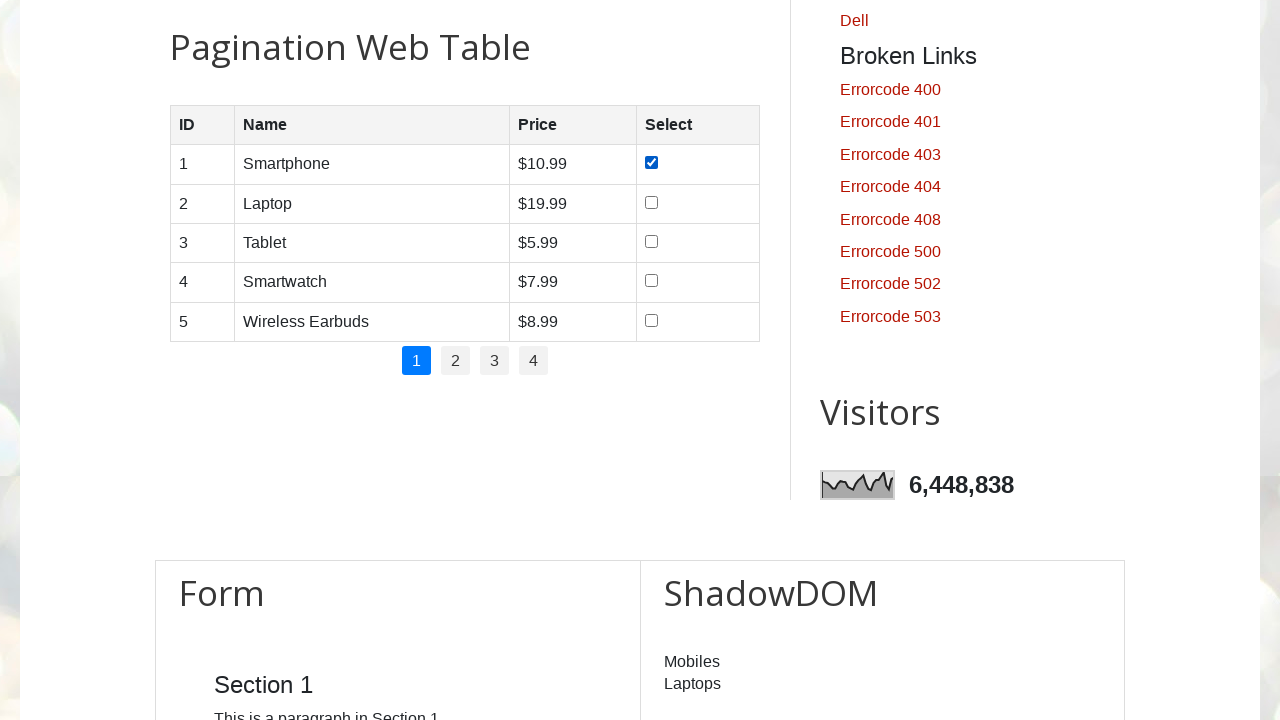

Retrieved product ID: 2
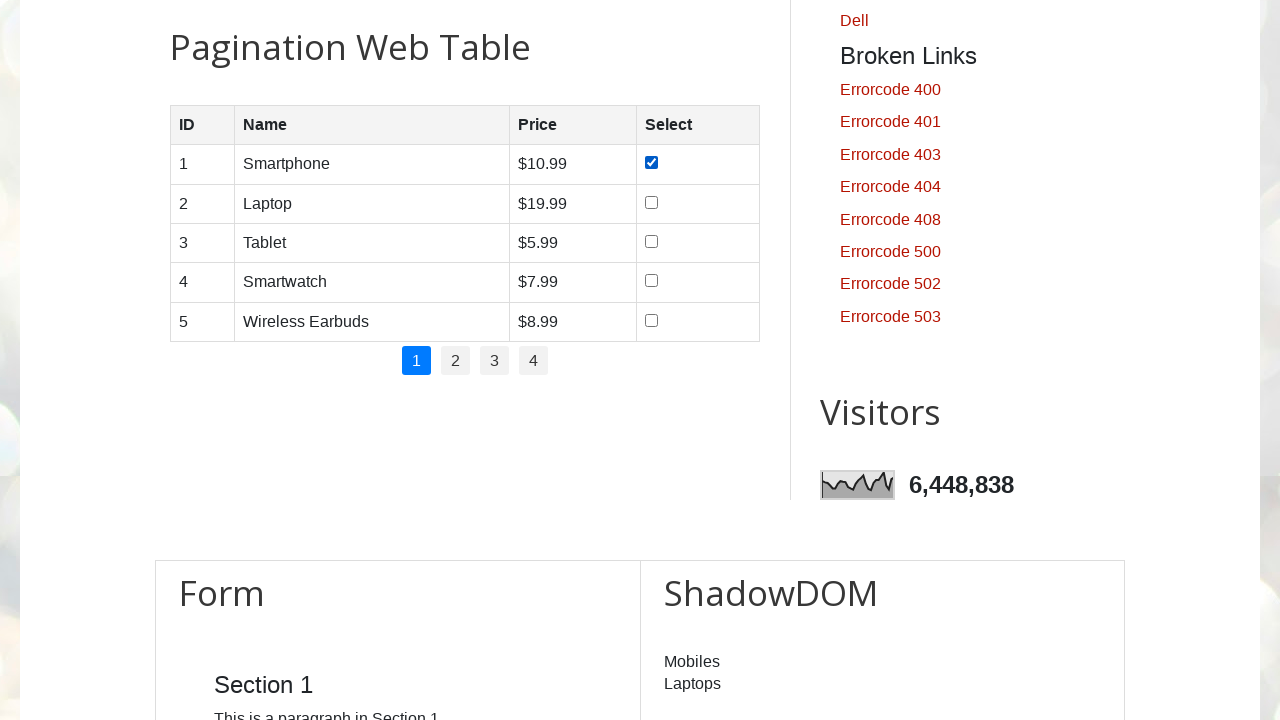

Retrieved product name: Laptop
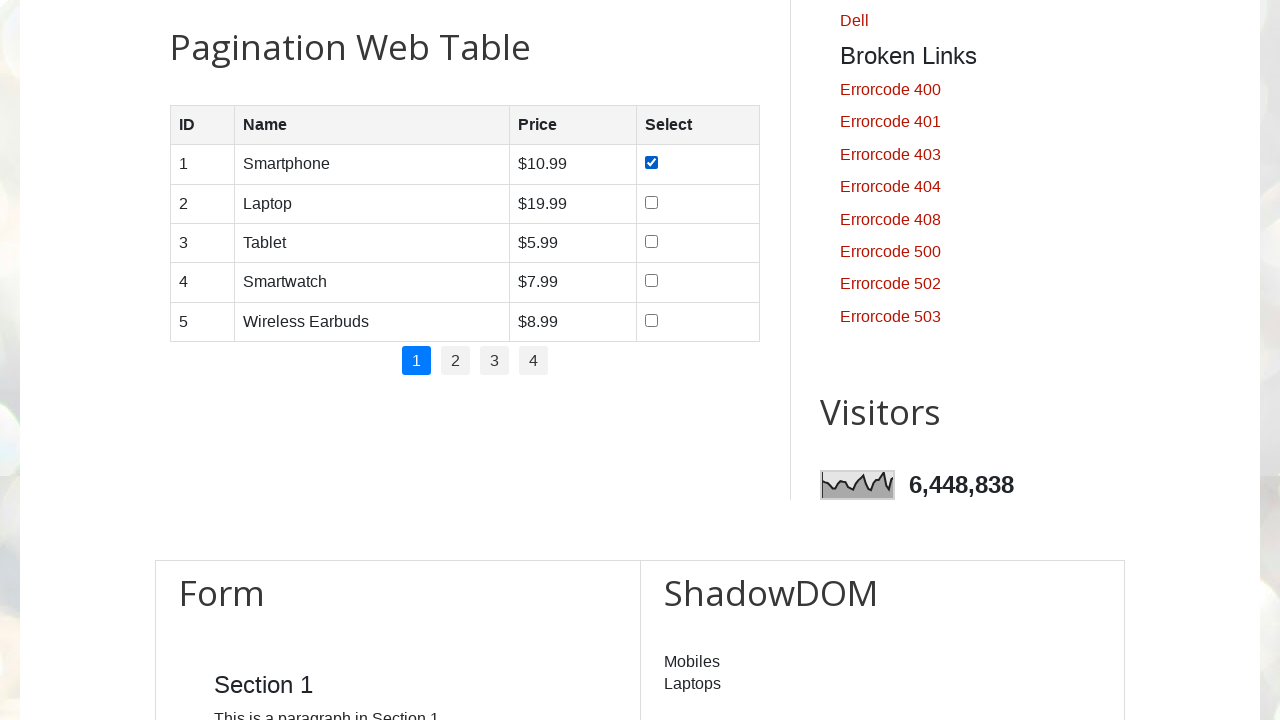

Retrieved product price: $19.99
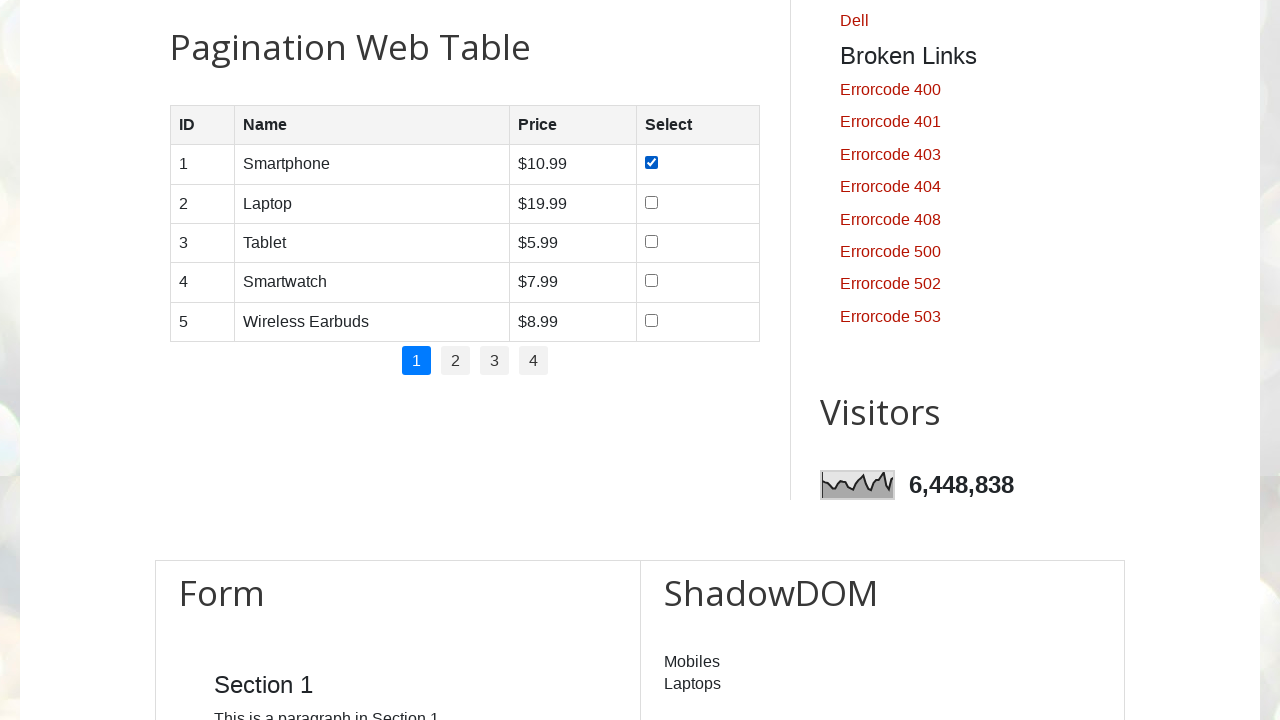

Found 1 checkbox(es) in row 2
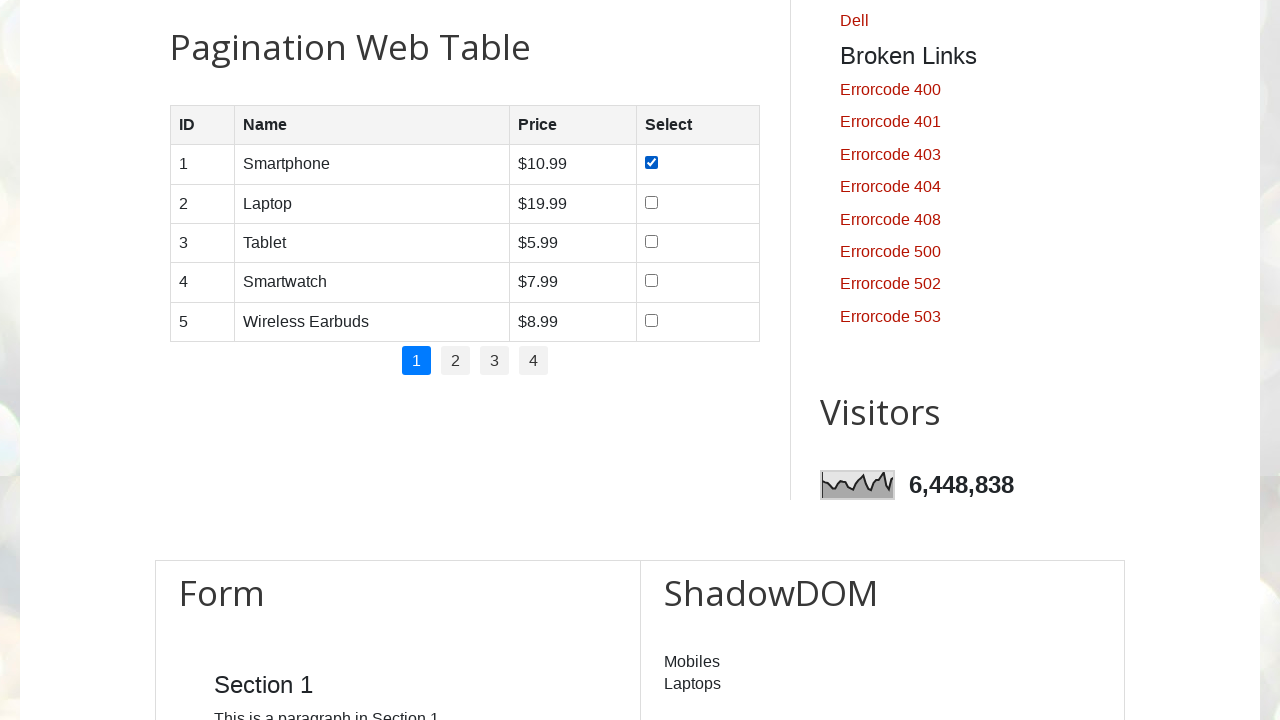

Checked checkbox in row 2 of page 1 at (651, 202) on //table[@id='productTable']//tbody//tr[2]//td[4]//input[@type='checkbox'] >> nth
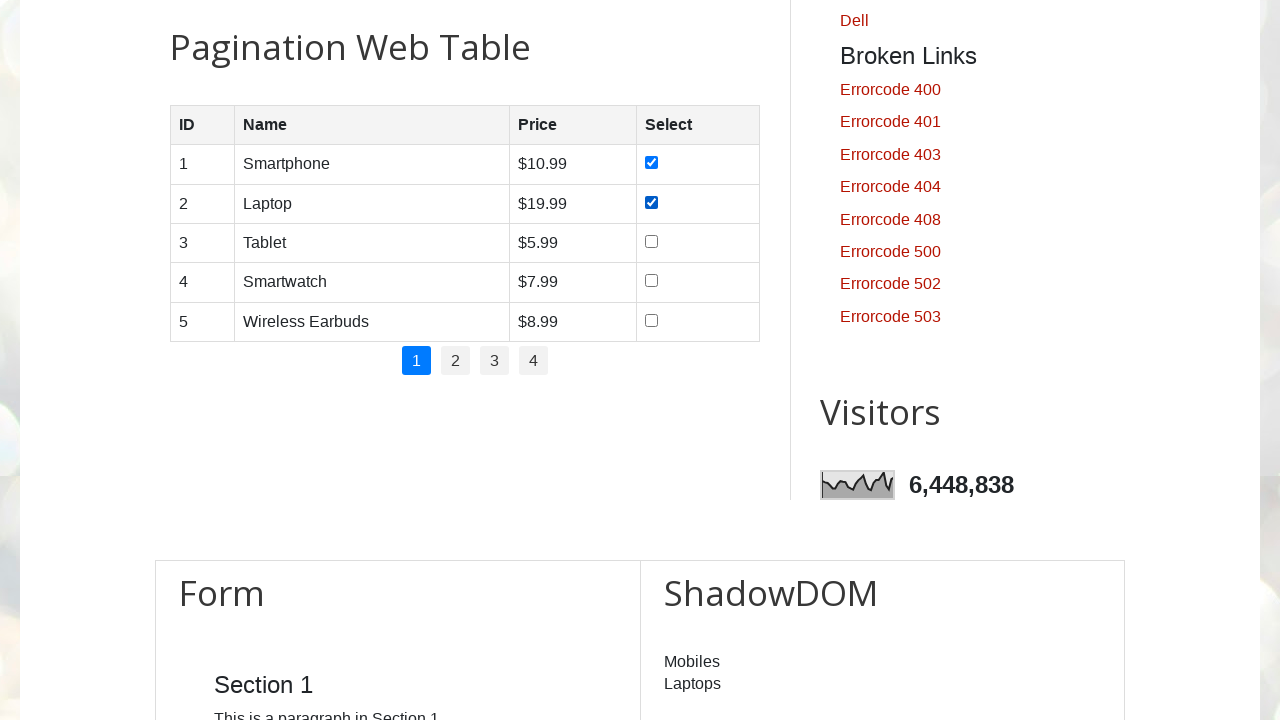

Retrieved product ID: 3
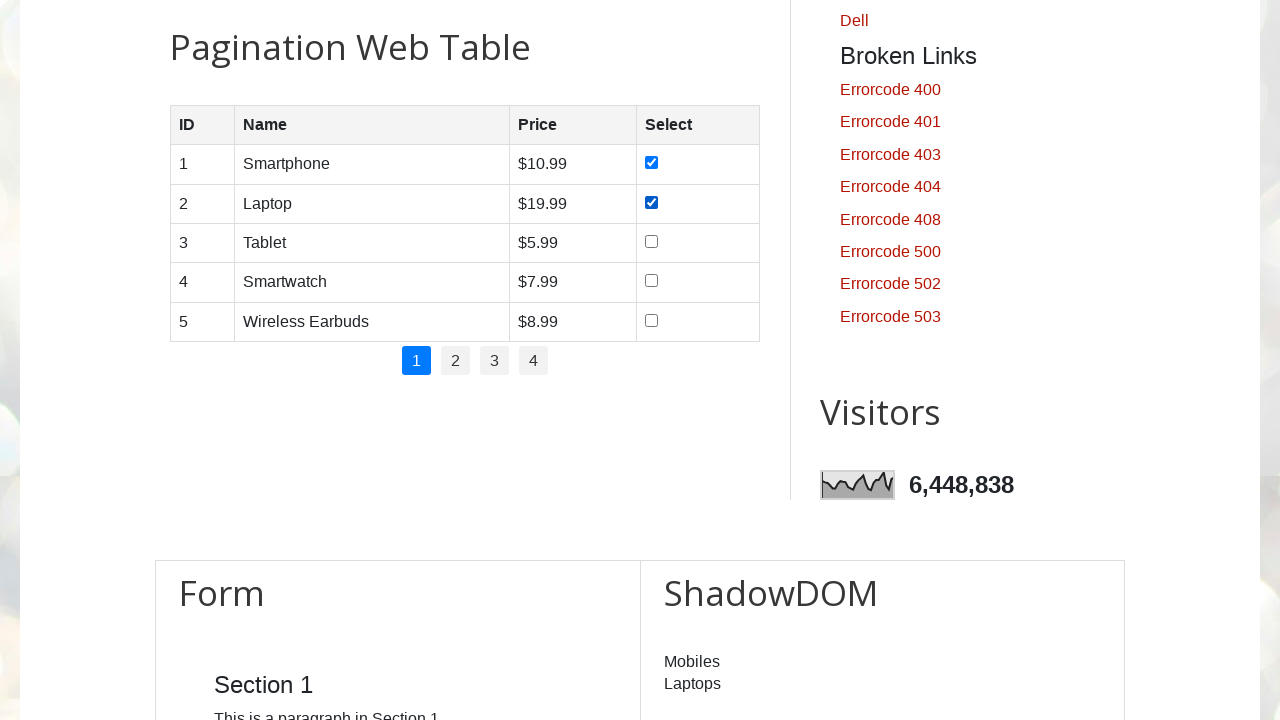

Retrieved product name: Tablet
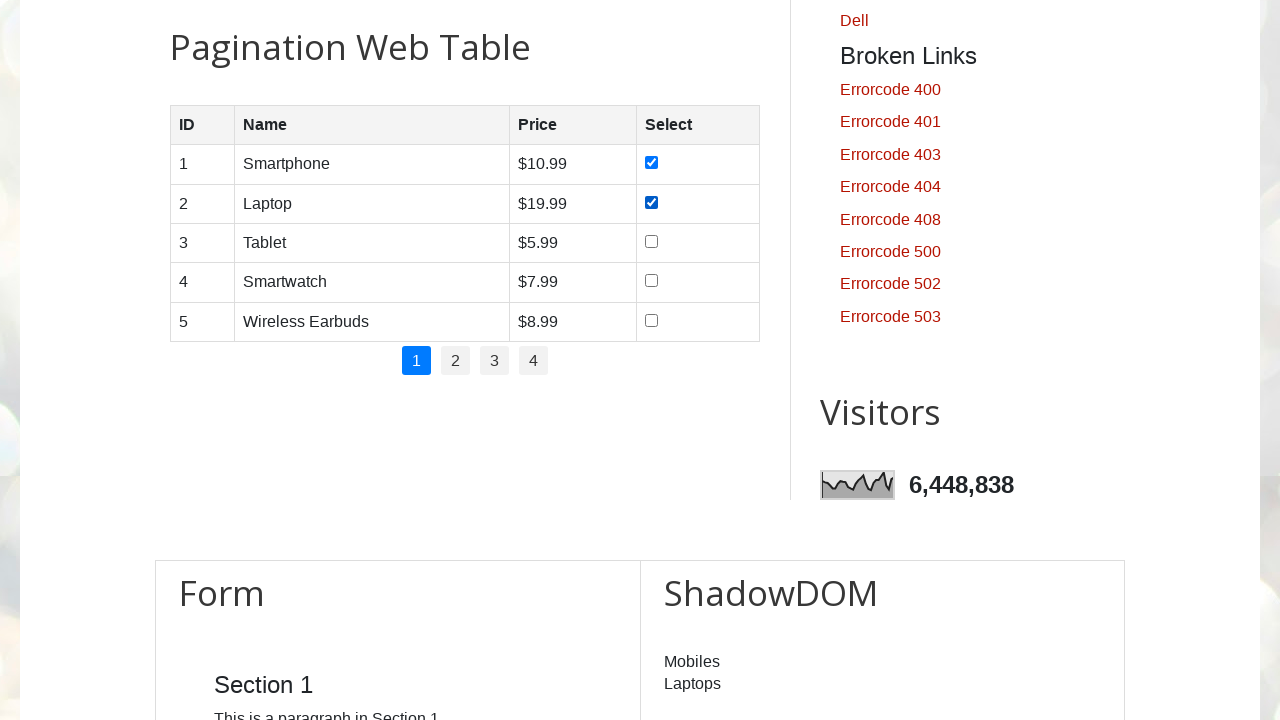

Retrieved product price: $5.99
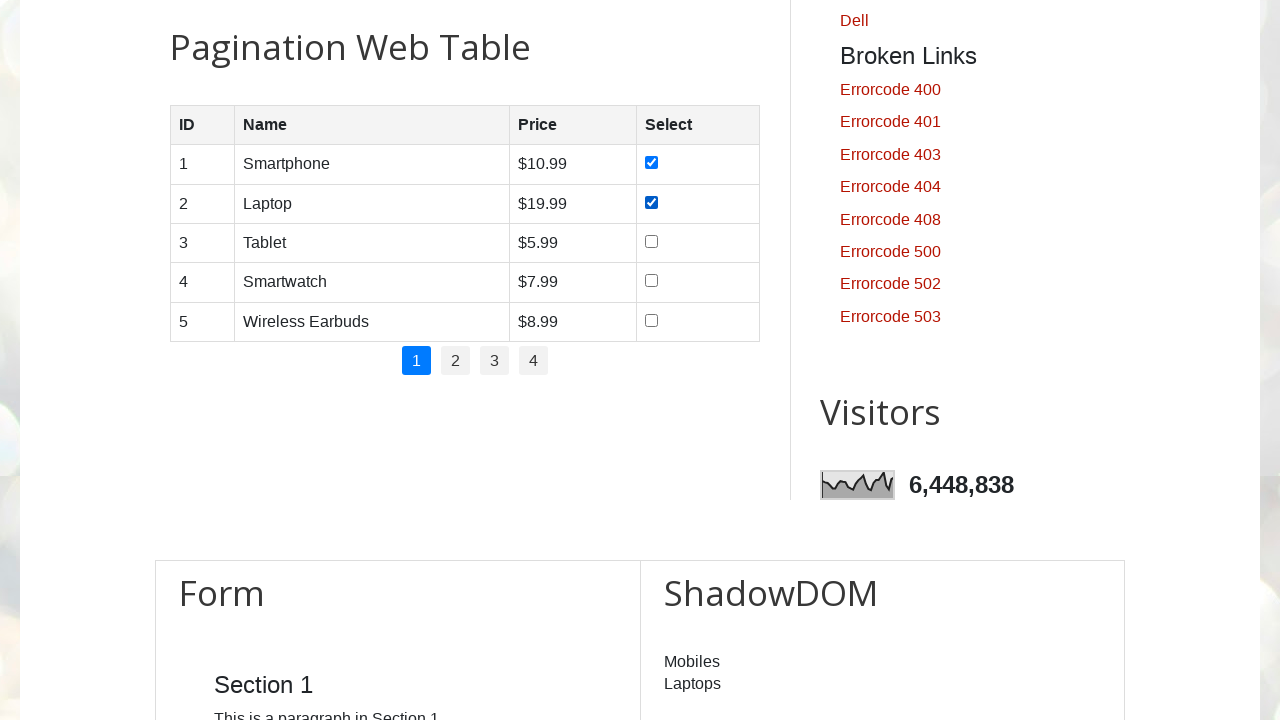

Found 1 checkbox(es) in row 3
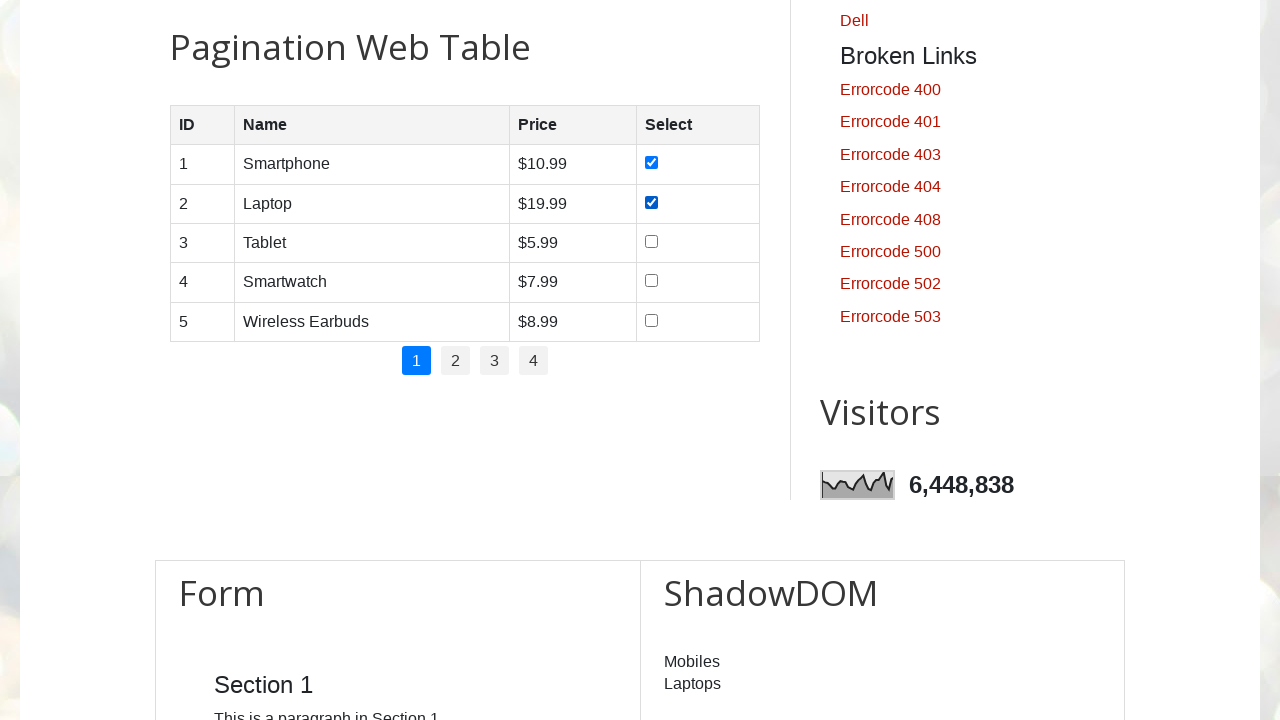

Checked checkbox in row 3 of page 1 at (651, 241) on //table[@id='productTable']//tbody//tr[3]//td[4]//input[@type='checkbox'] >> nth
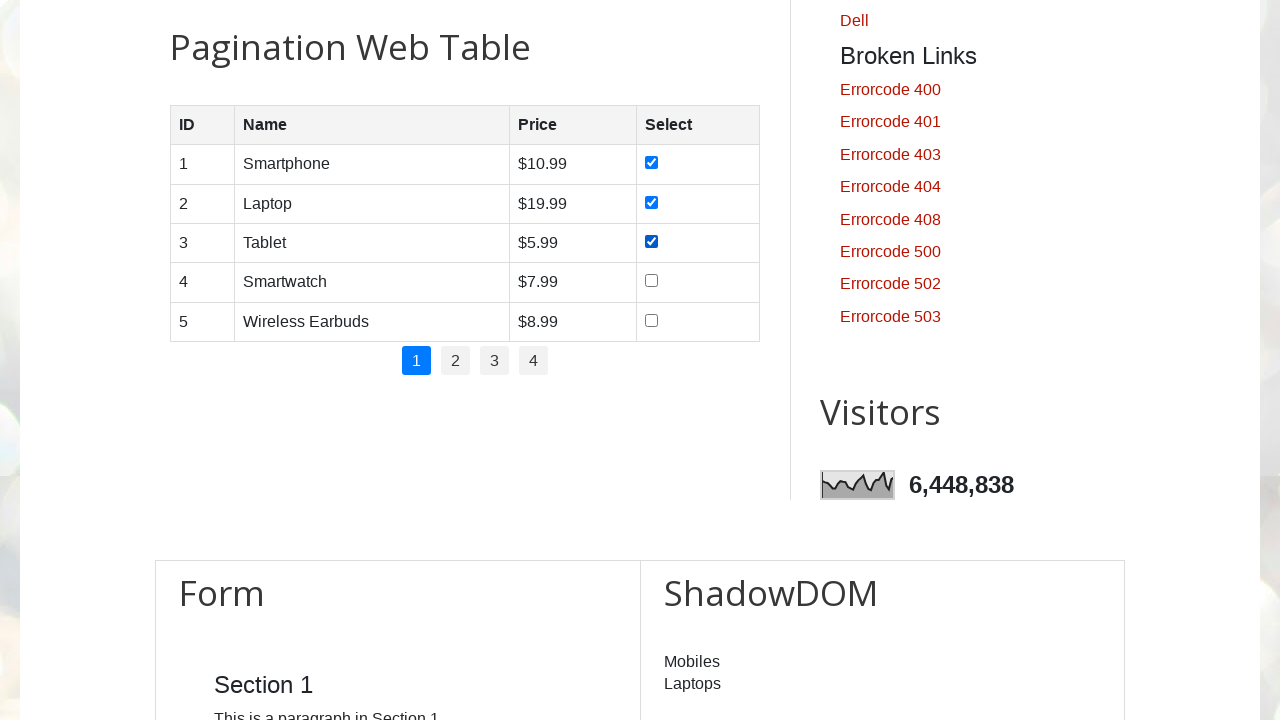

Retrieved product ID: 4
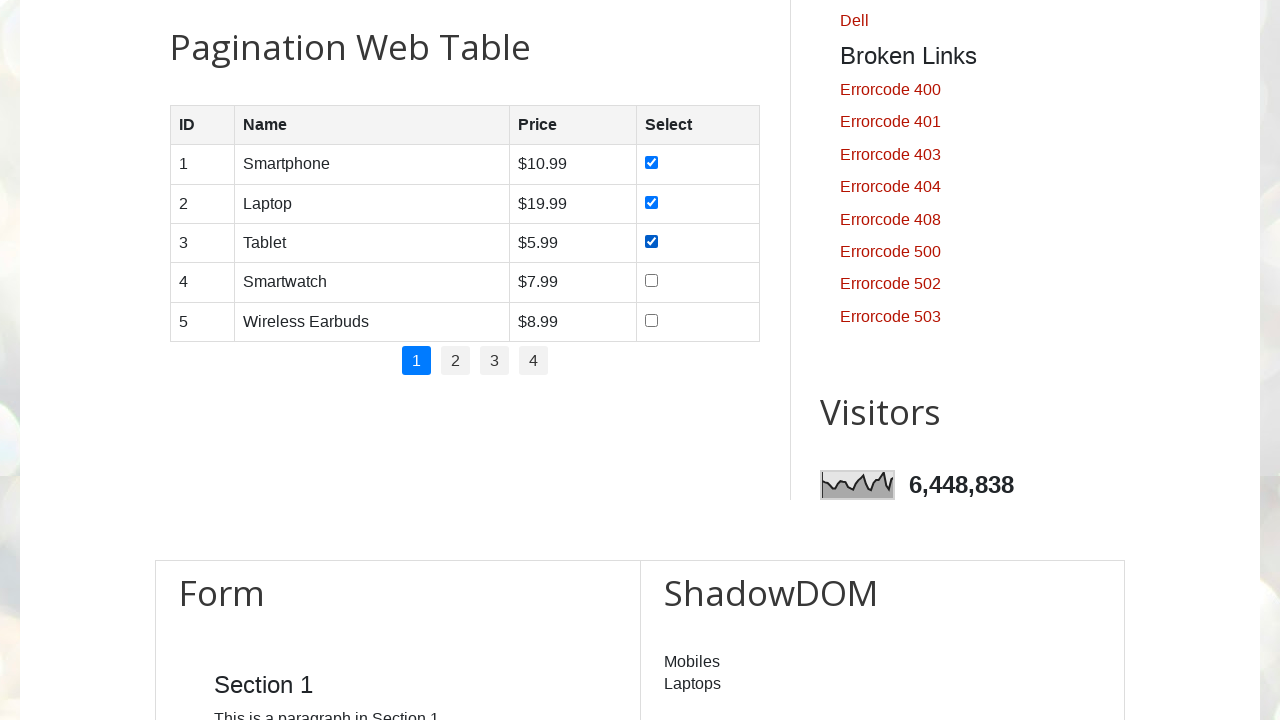

Retrieved product name: Smartwatch
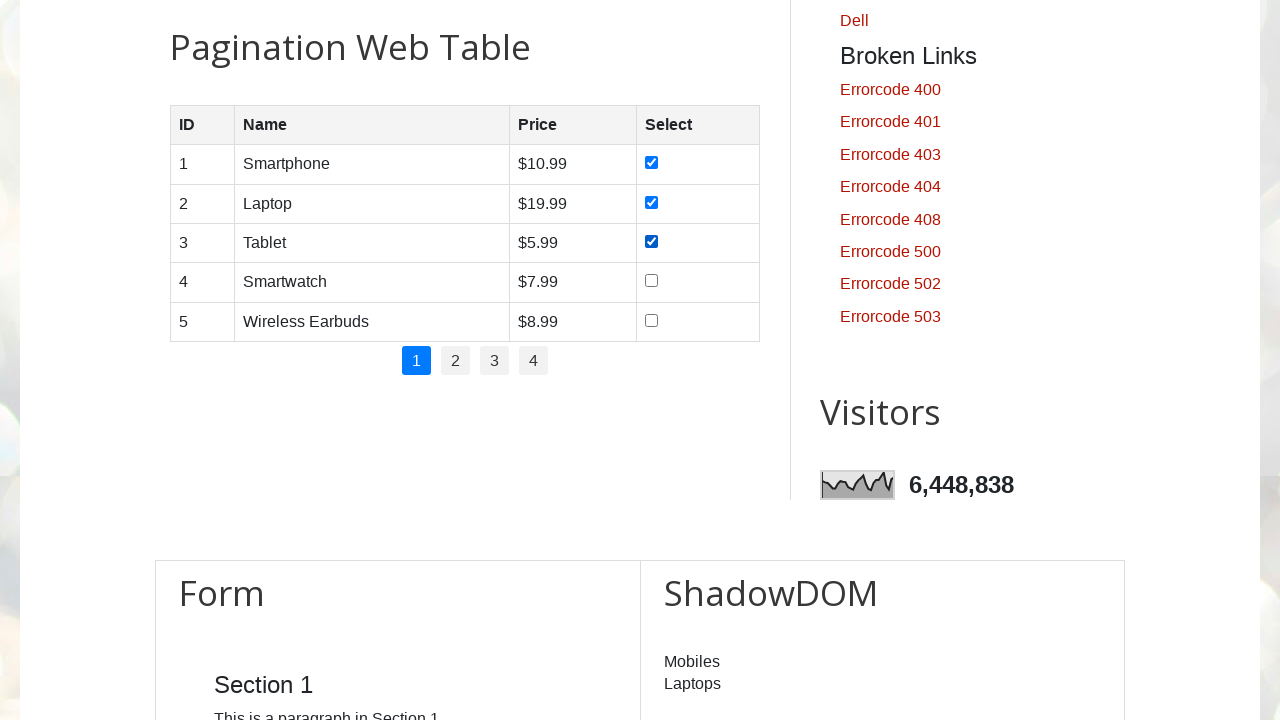

Retrieved product price: $7.99
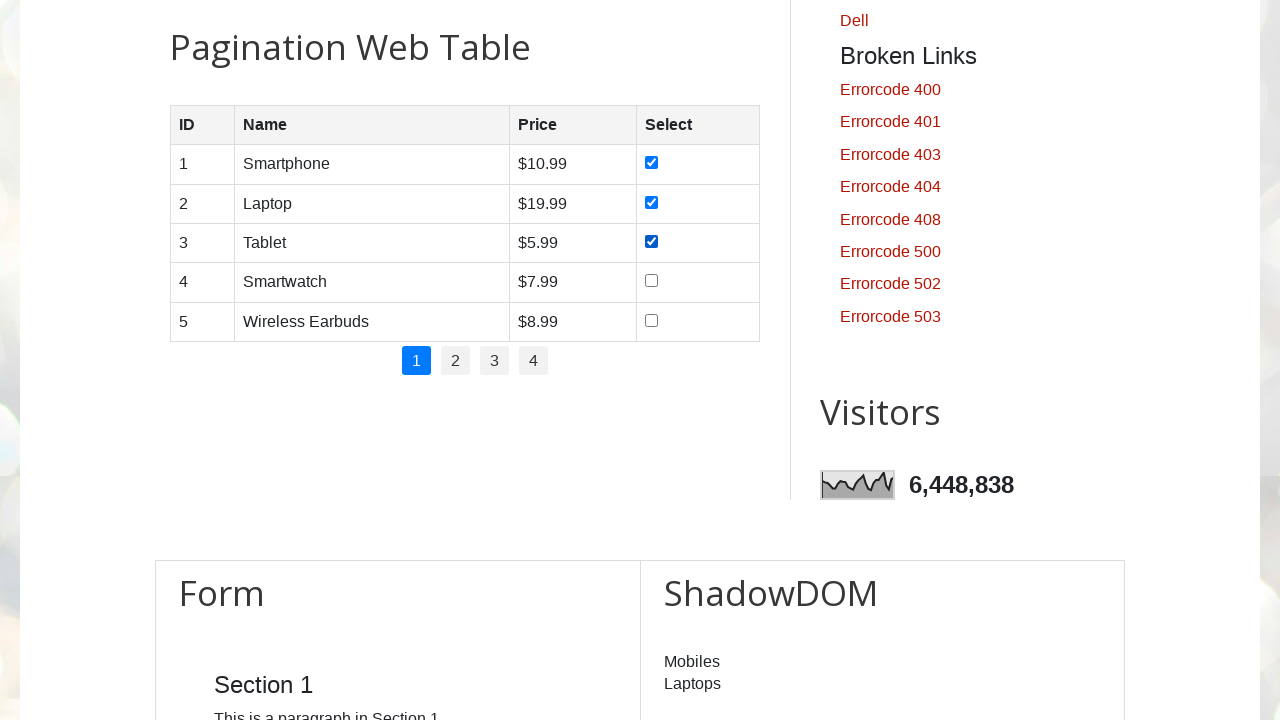

Found 1 checkbox(es) in row 4
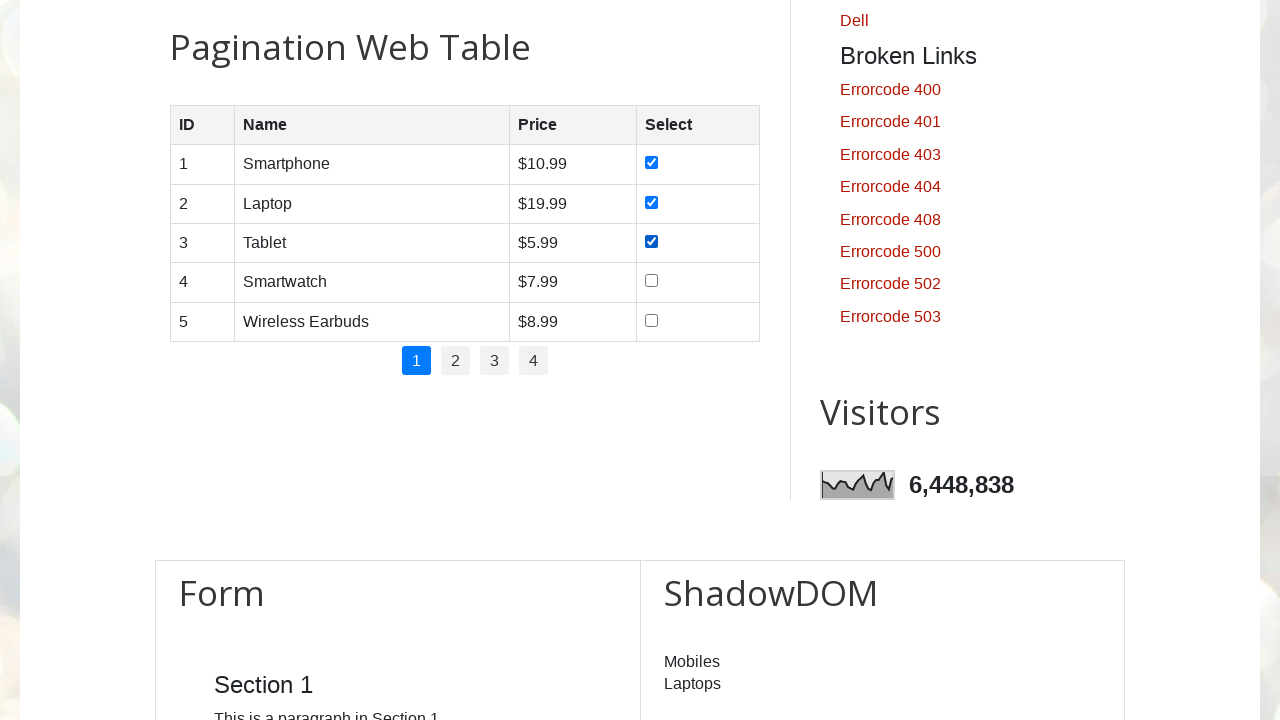

Checked checkbox in row 4 of page 1 at (651, 281) on //table[@id='productTable']//tbody//tr[4]//td[4]//input[@type='checkbox'] >> nth
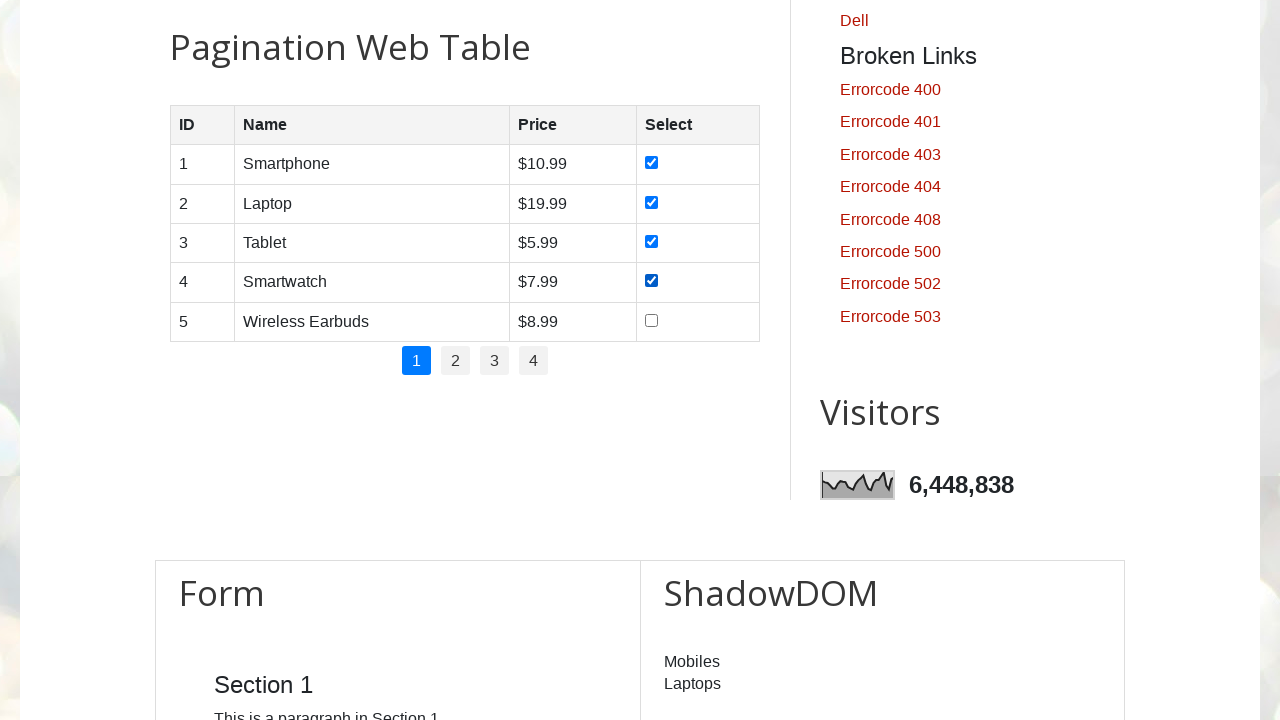

Retrieved product ID: 5
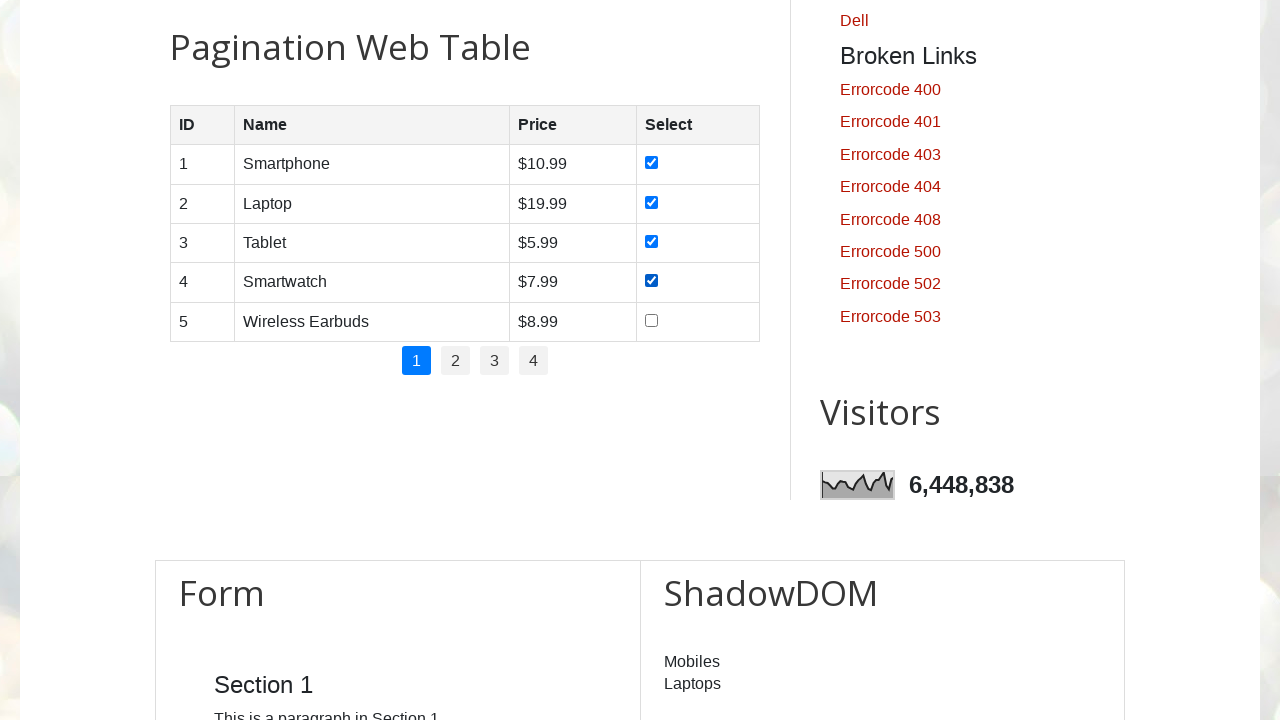

Retrieved product name: Wireless Earbuds
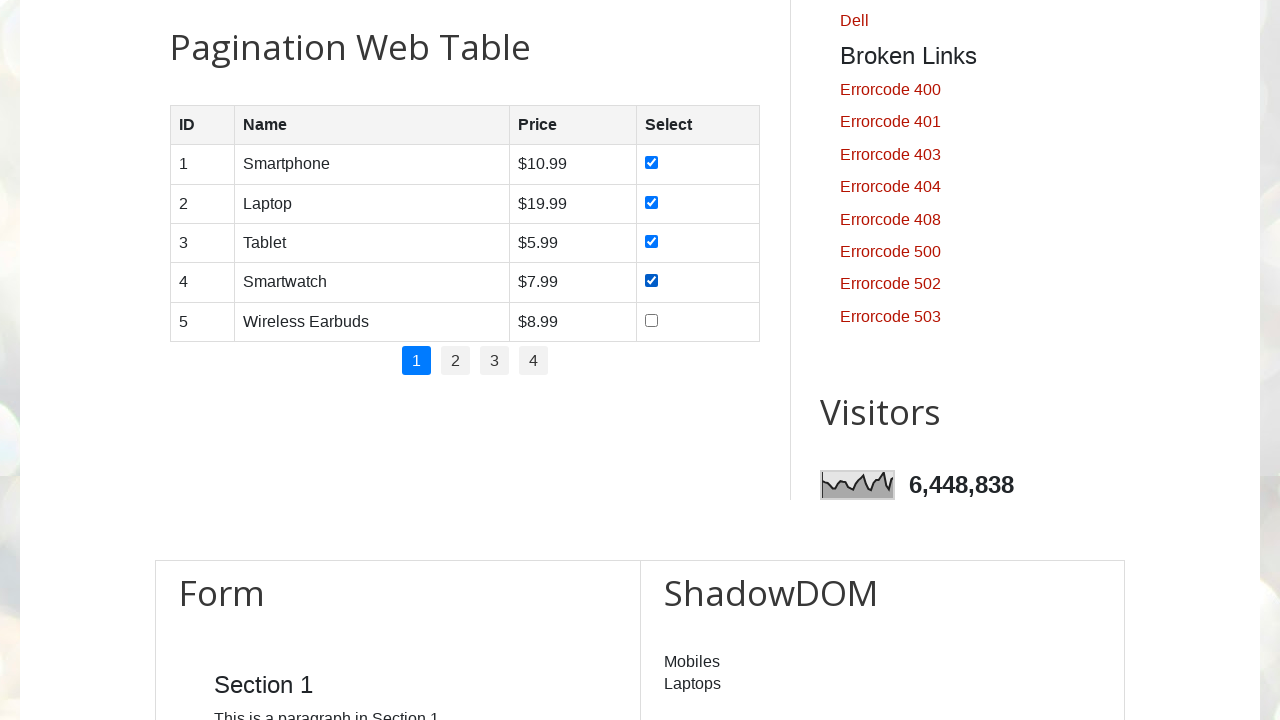

Retrieved product price: $8.99
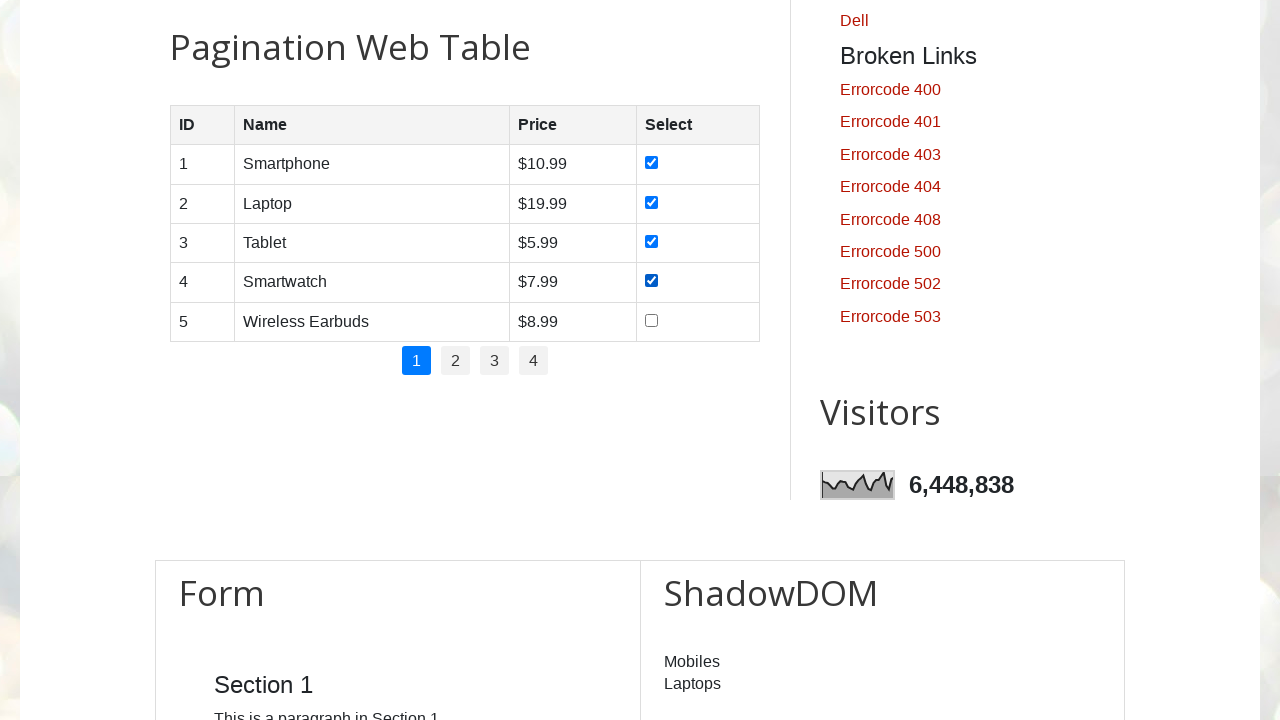

Found 1 checkbox(es) in row 5
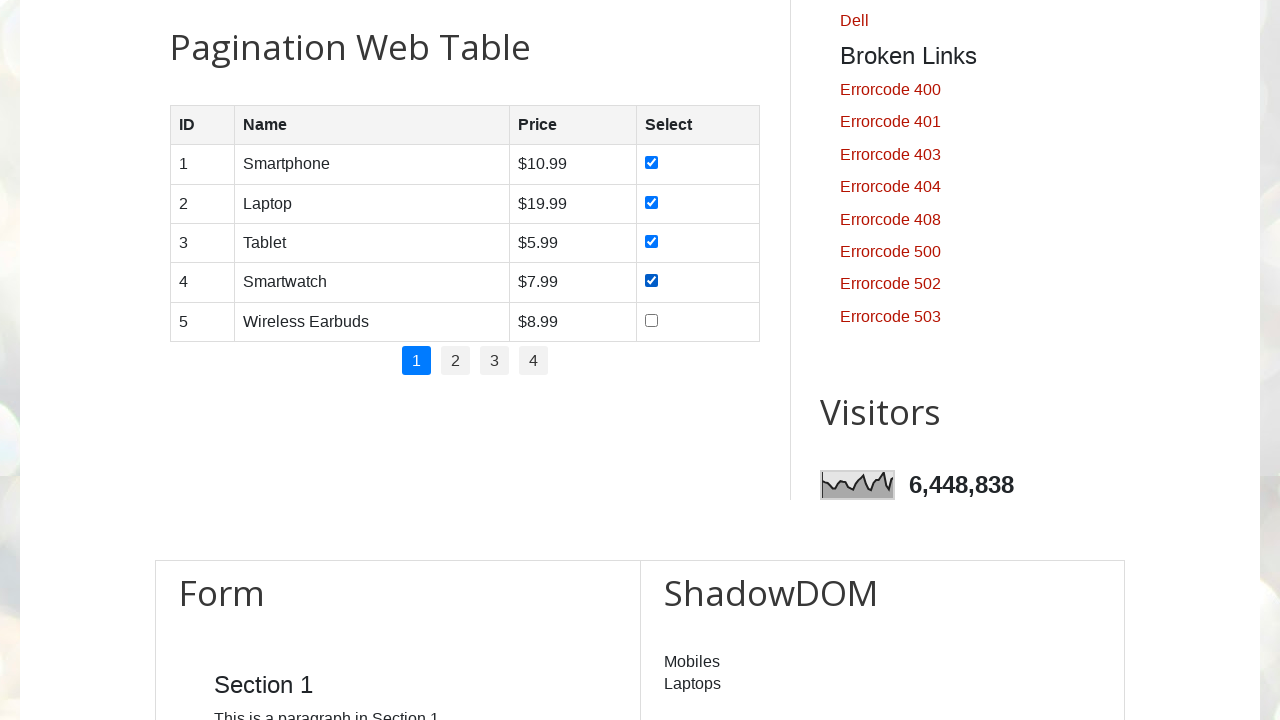

Checked checkbox in row 5 of page 1 at (651, 320) on //table[@id='productTable']//tbody//tr[5]//td[4]//input[@type='checkbox'] >> nth
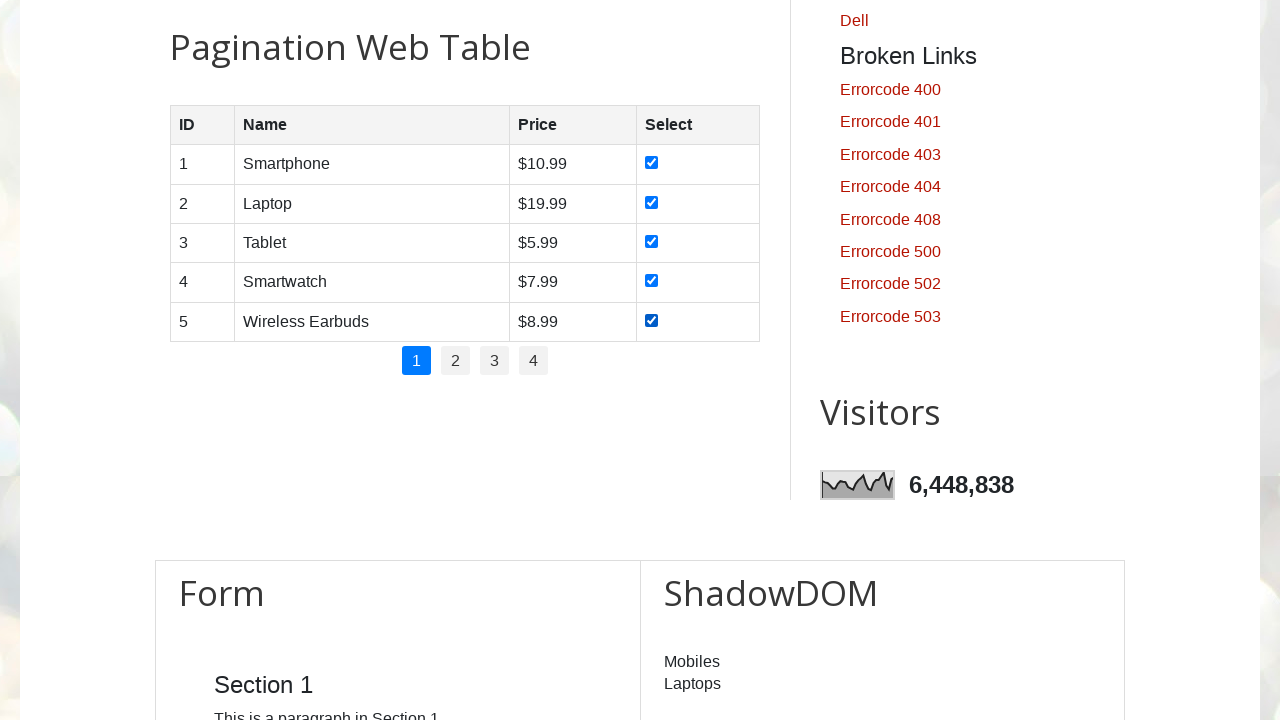

Clicked on pagination page 2 at (456, 361) on //ul[@class='pagination']//li[2]//a[@href='#']
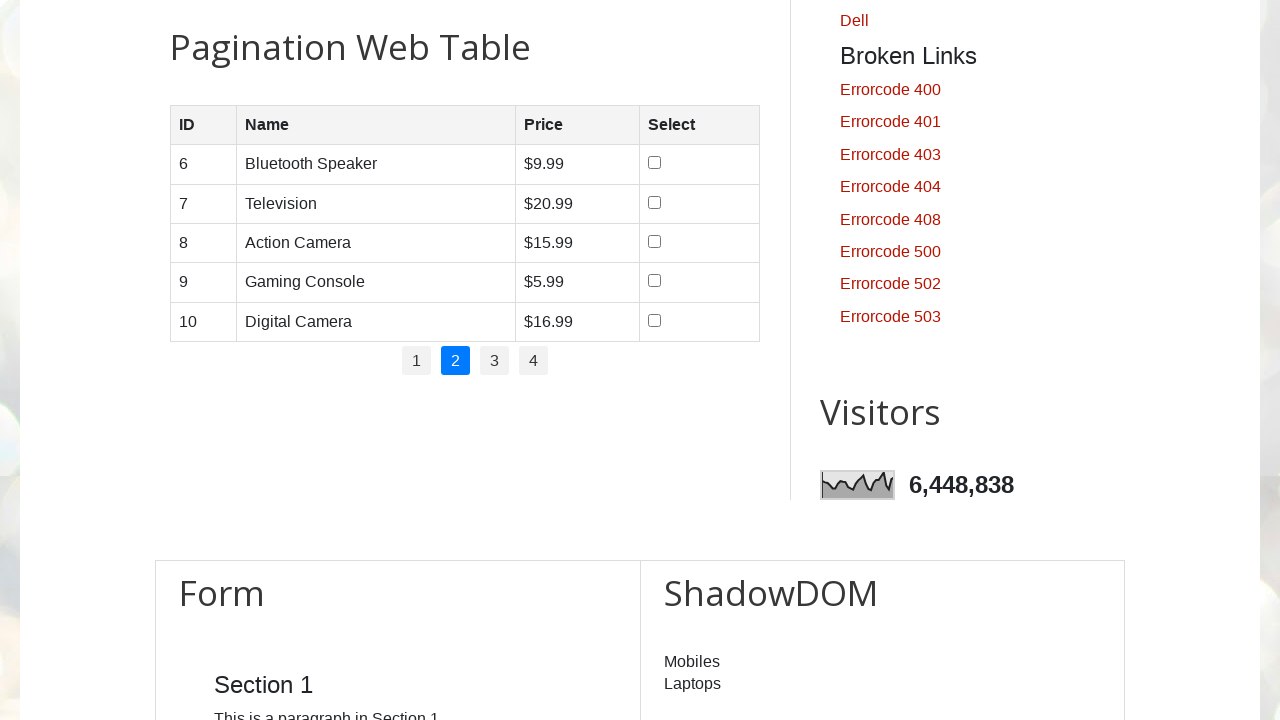

Waited for table to update after page click
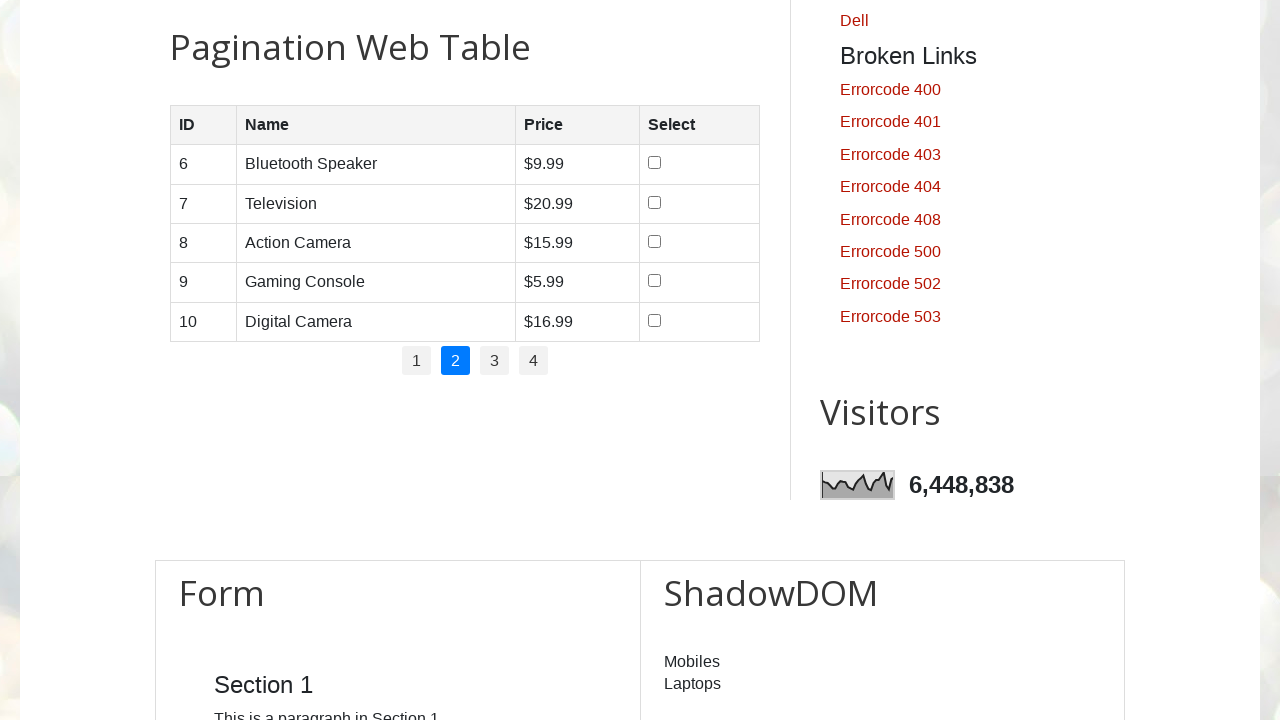

Retrieved 5 rows from current page 2
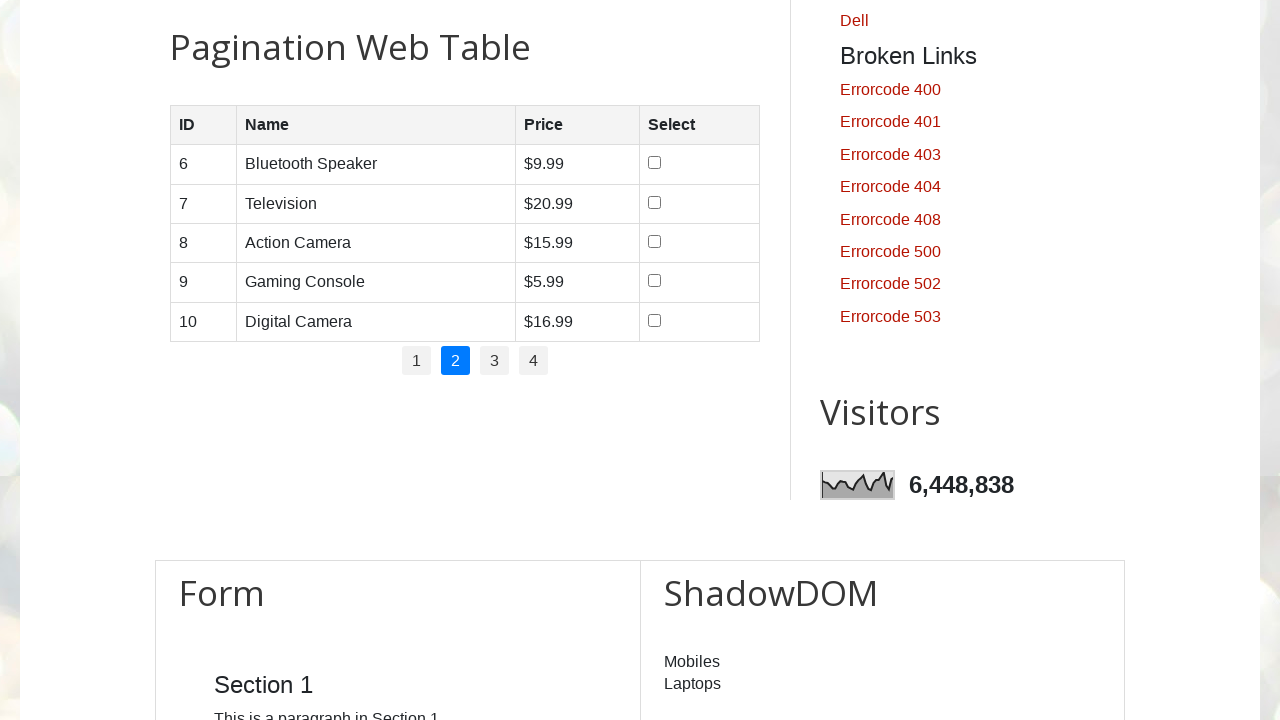

Retrieved product ID: 6
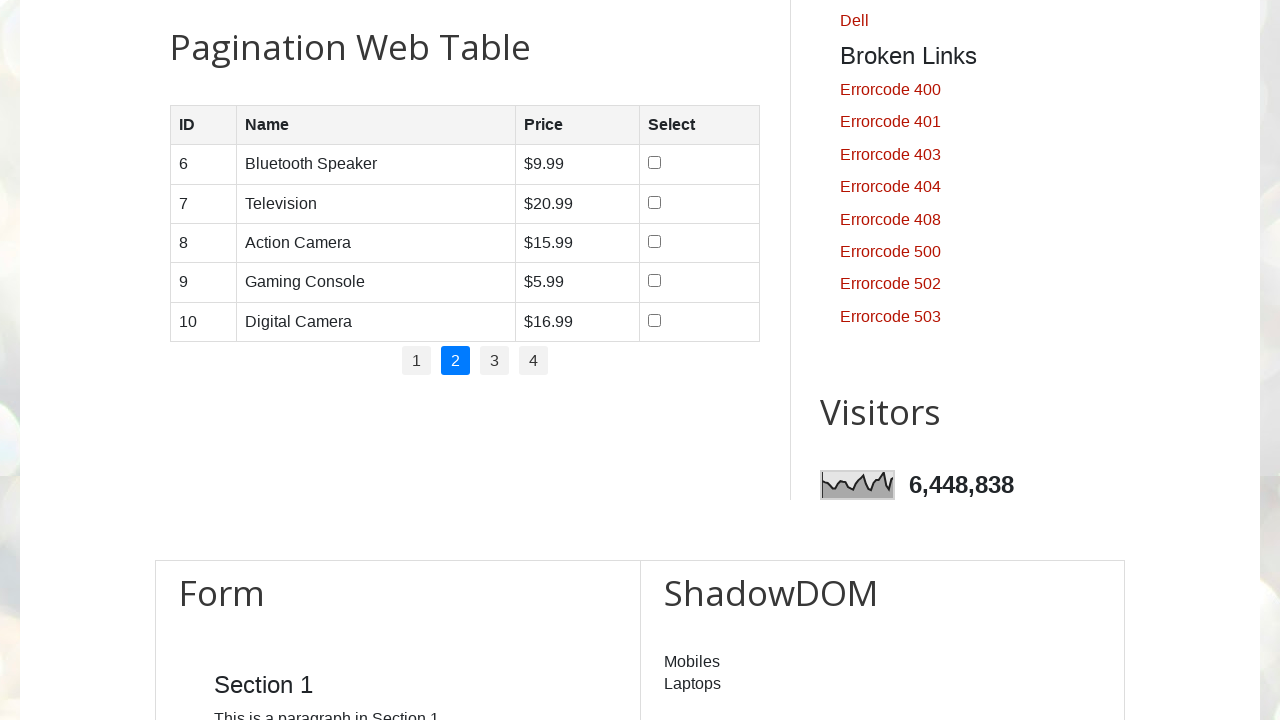

Retrieved product name: Bluetooth Speaker
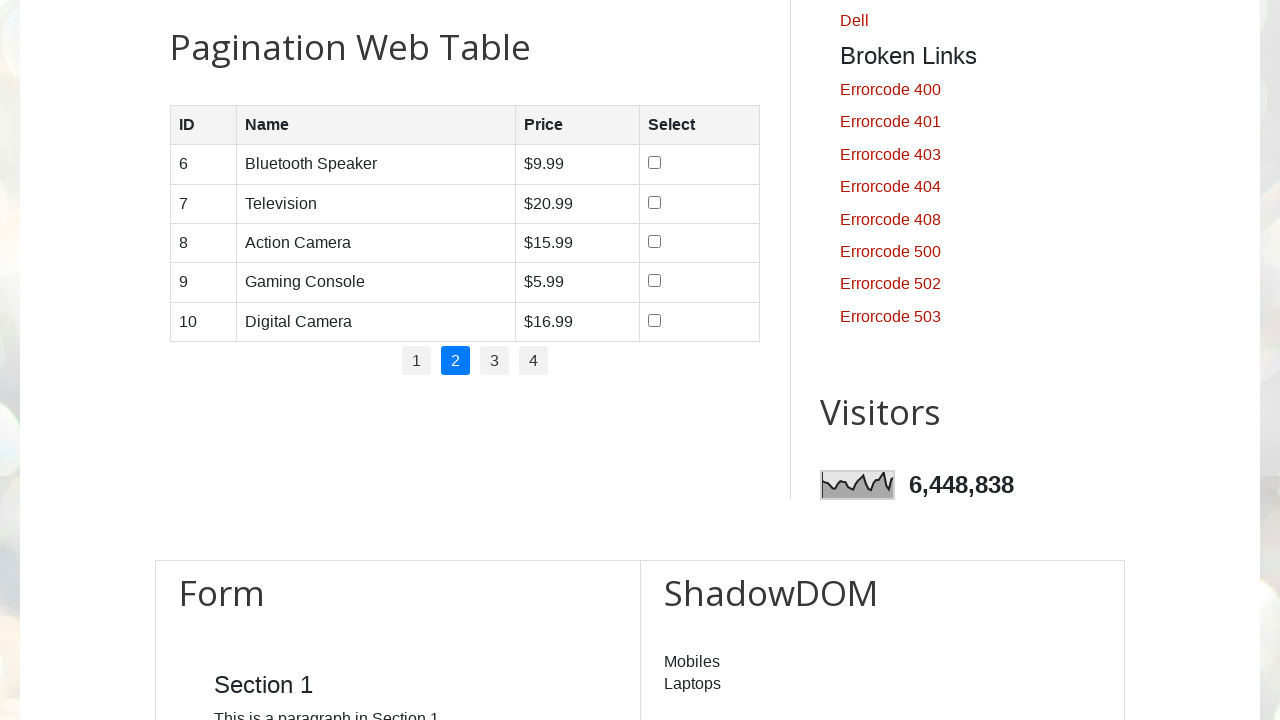

Retrieved product price: $9.99
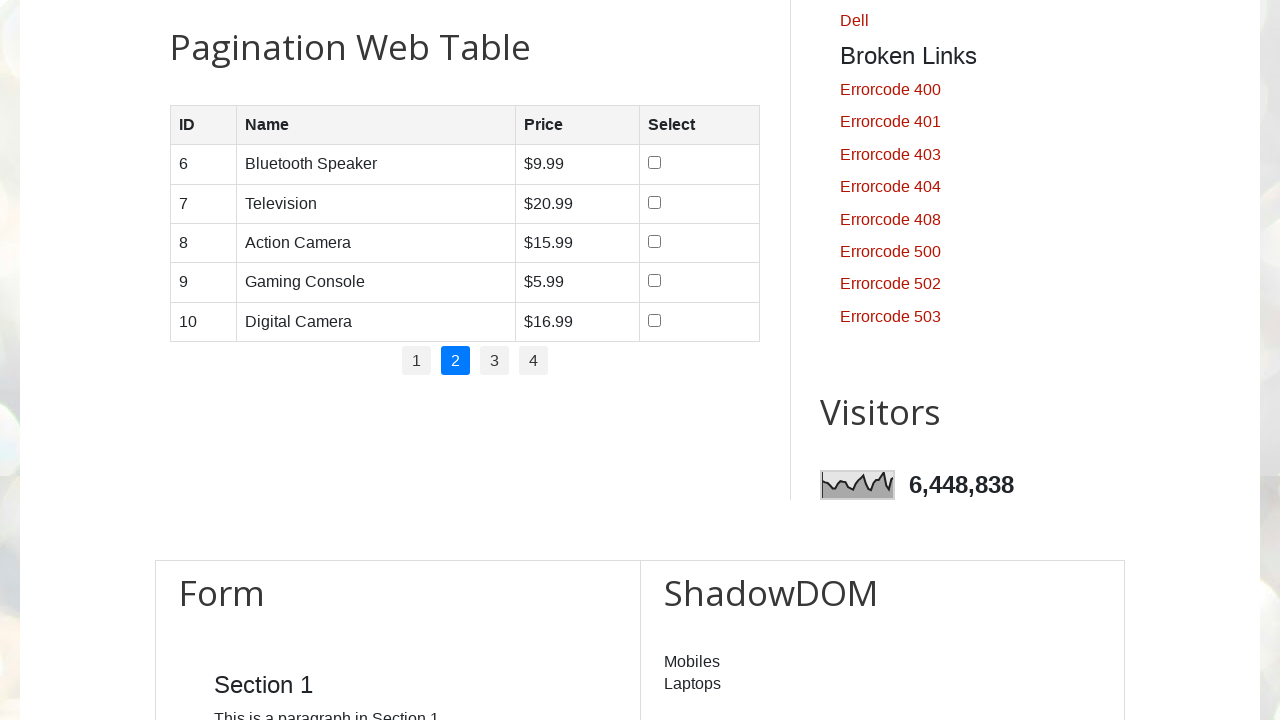

Found 1 checkbox(es) in row 1
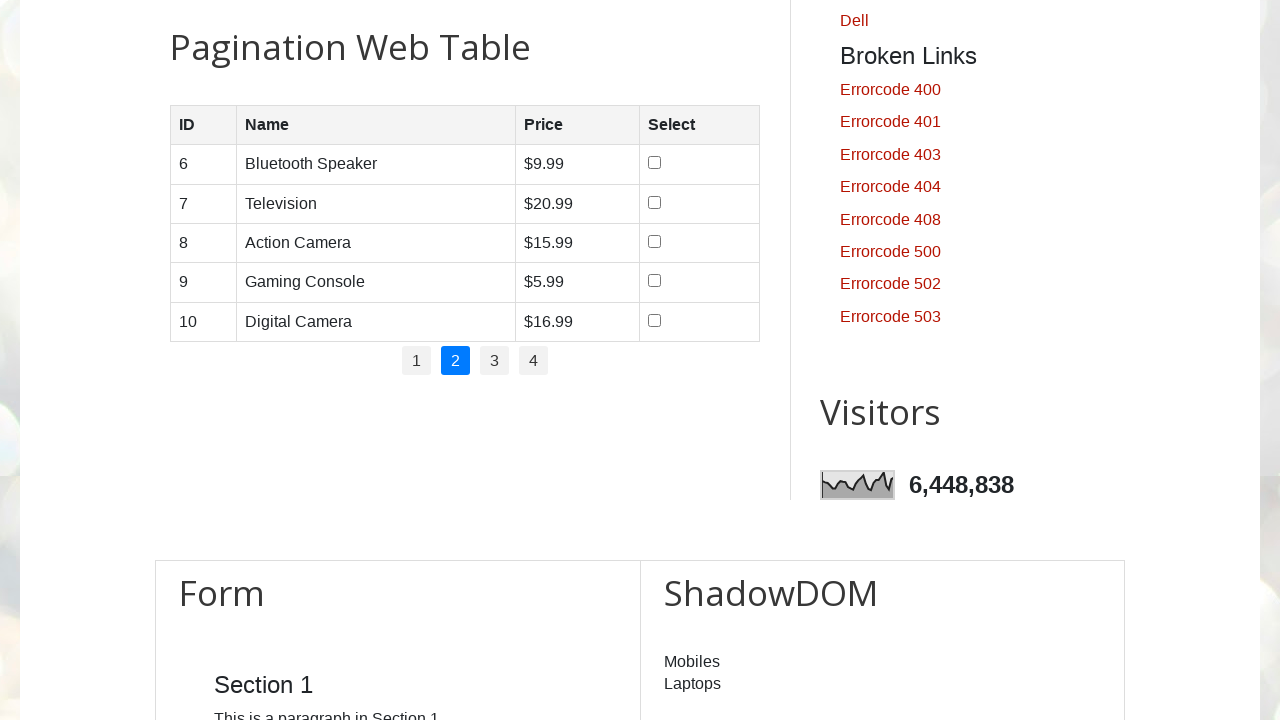

Checked checkbox in row 1 of page 2 at (654, 163) on //table[@id='productTable']//tbody//tr[1]//td[4]//input[@type='checkbox'] >> nth
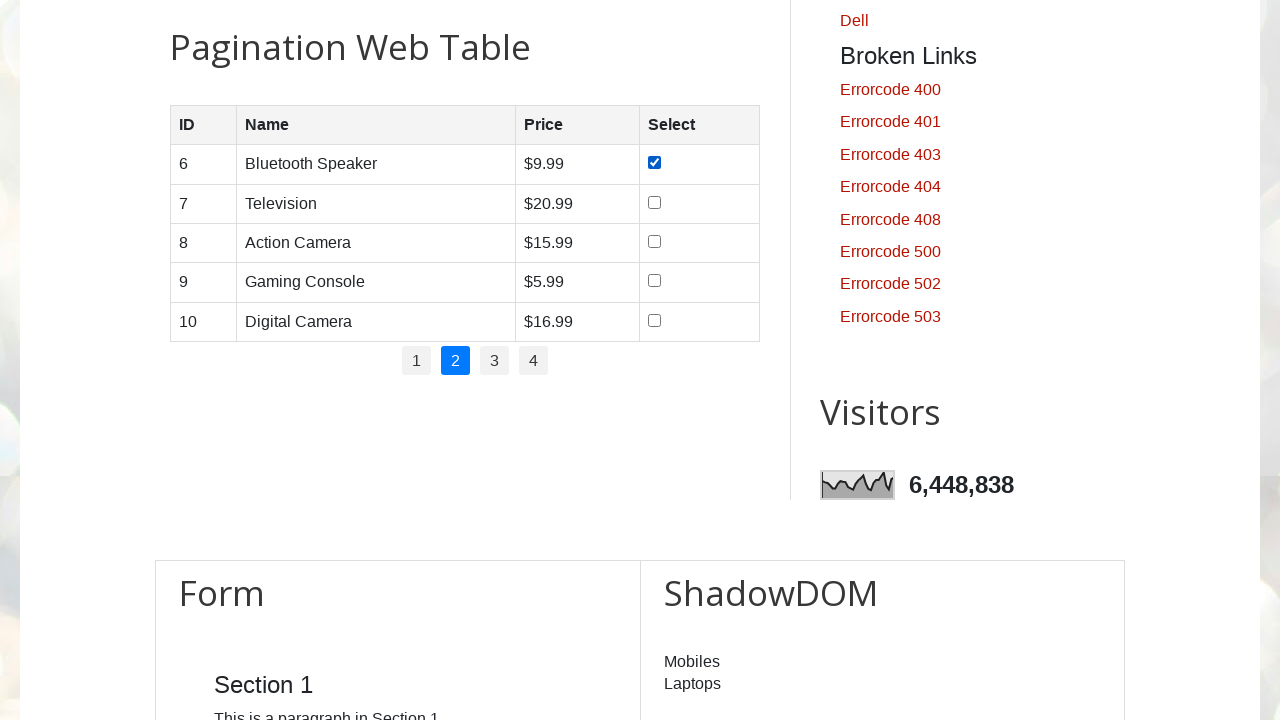

Retrieved product ID: 7
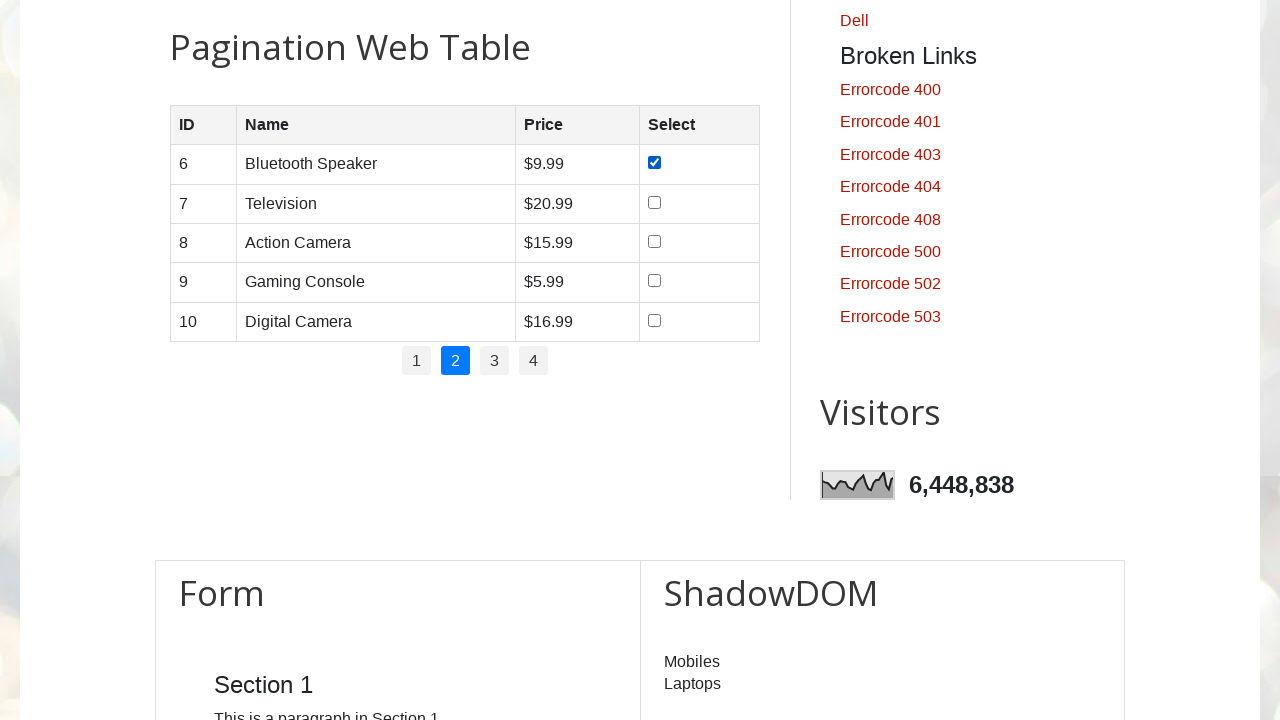

Retrieved product name: Television
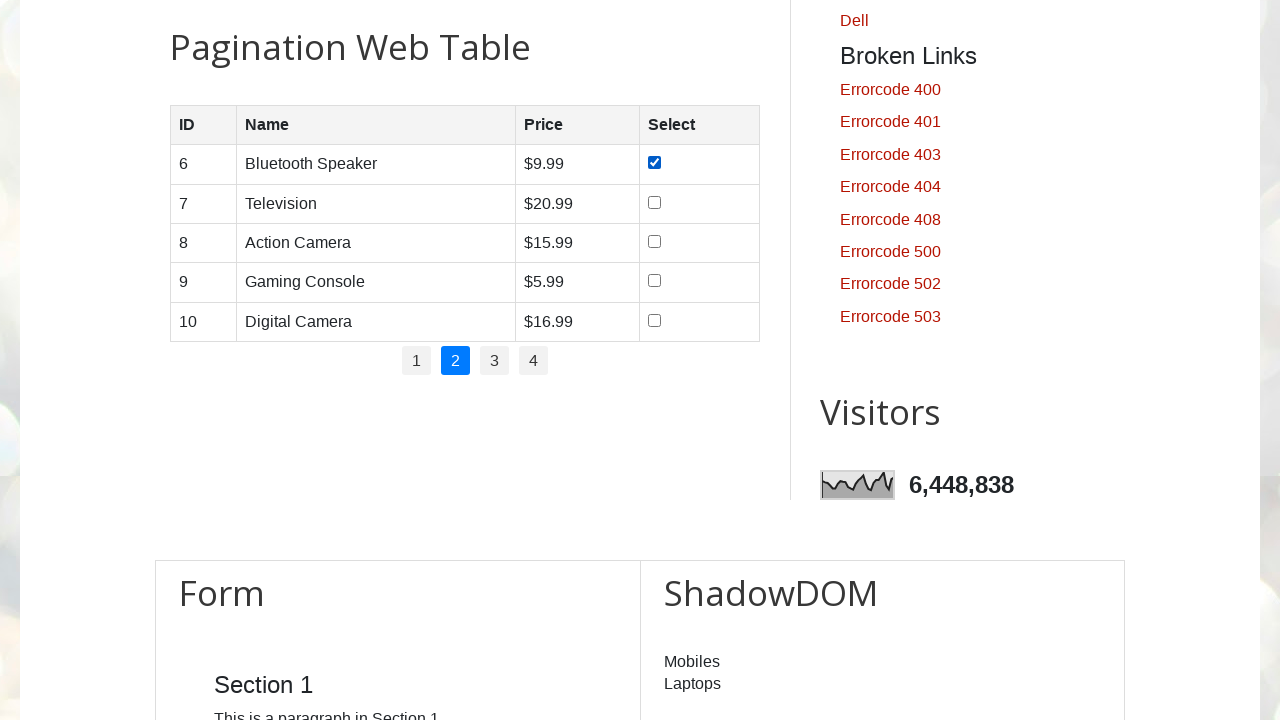

Retrieved product price: $20.99
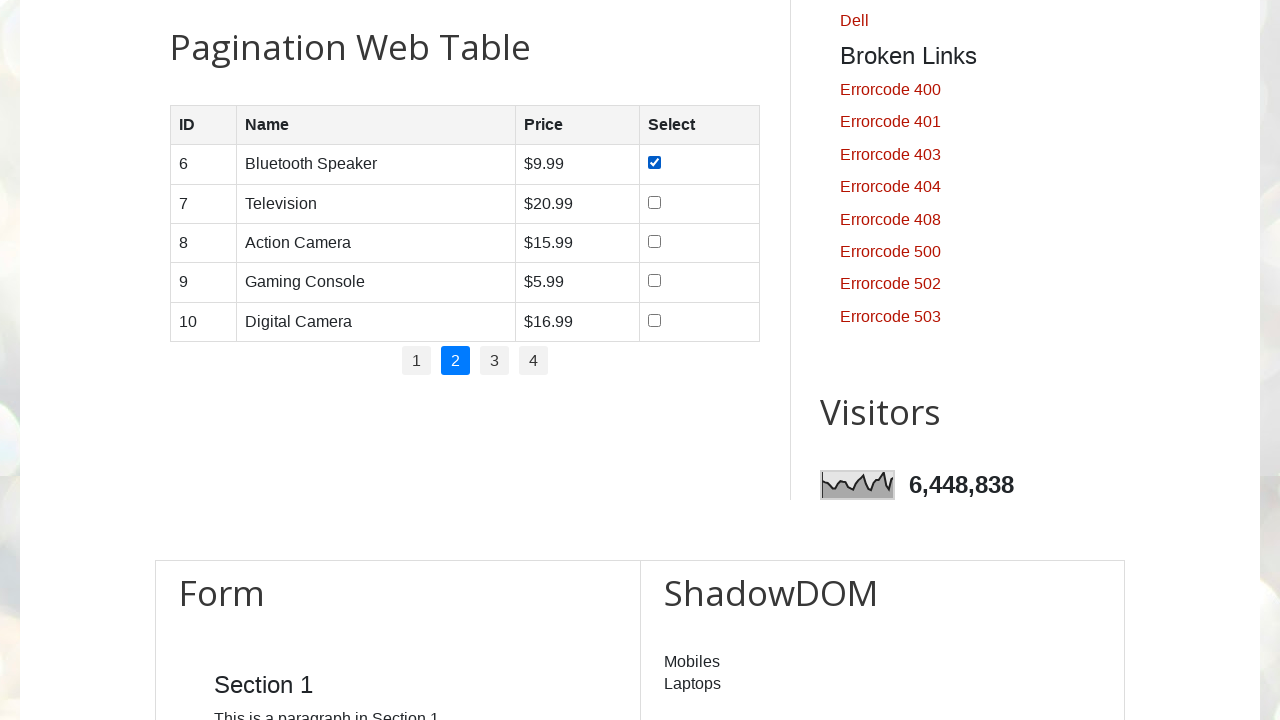

Found 1 checkbox(es) in row 2
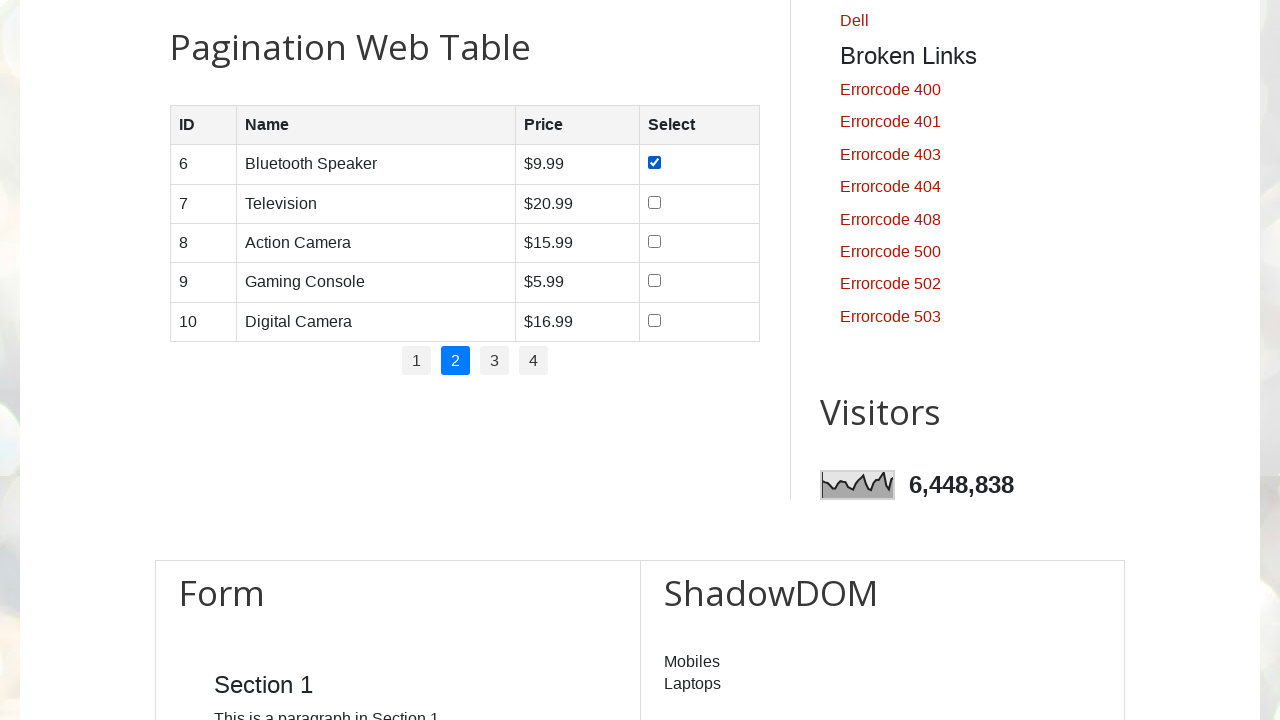

Checked checkbox in row 2 of page 2 at (654, 202) on //table[@id='productTable']//tbody//tr[2]//td[4]//input[@type='checkbox'] >> nth
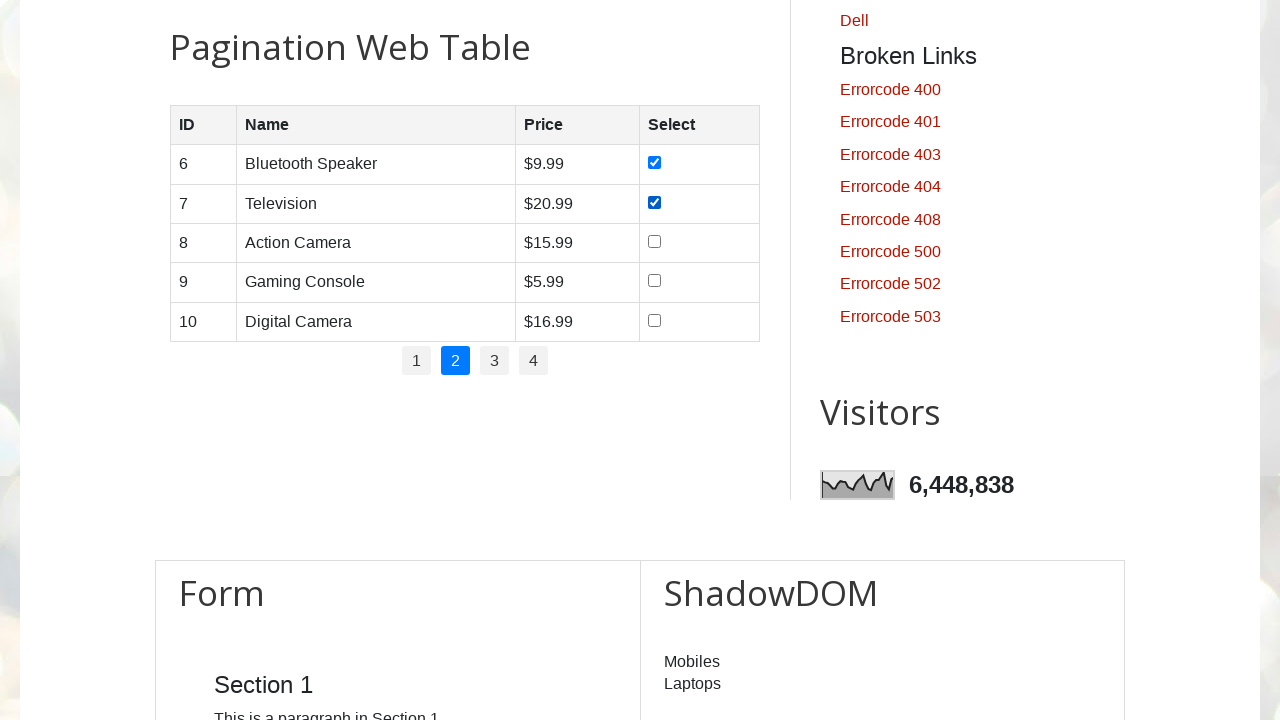

Retrieved product ID: 8
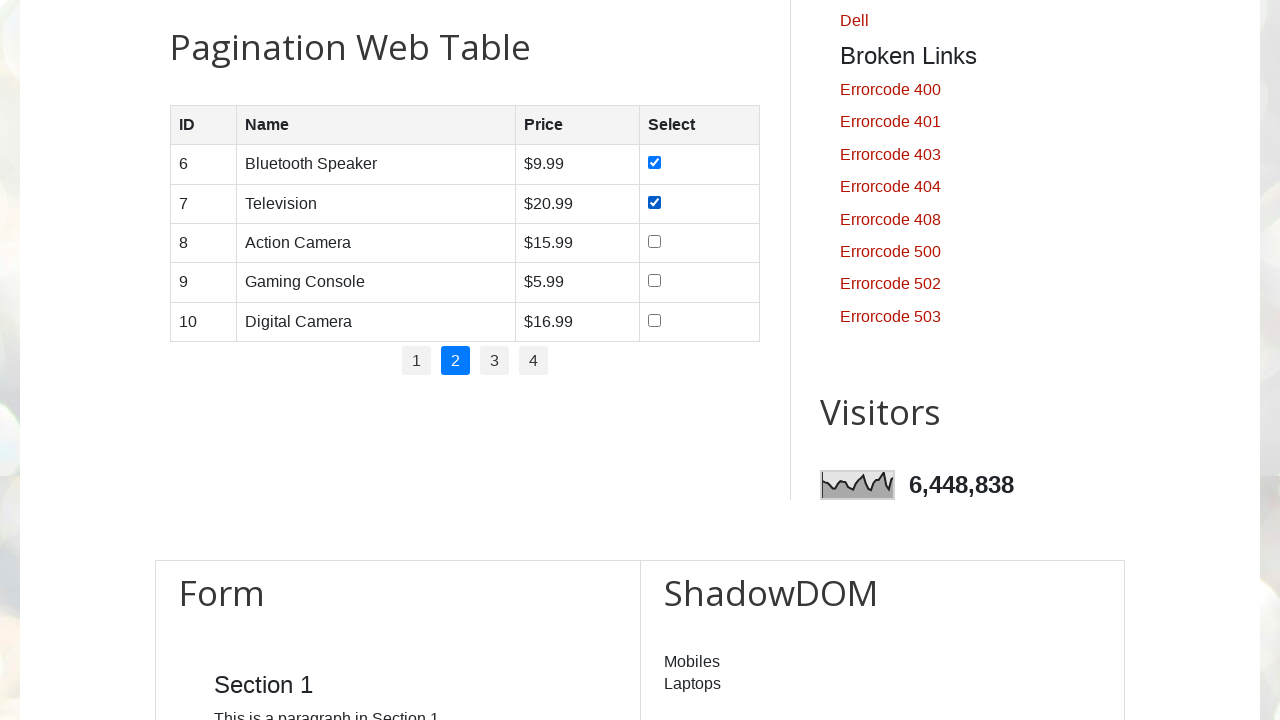

Retrieved product name: Action Camera
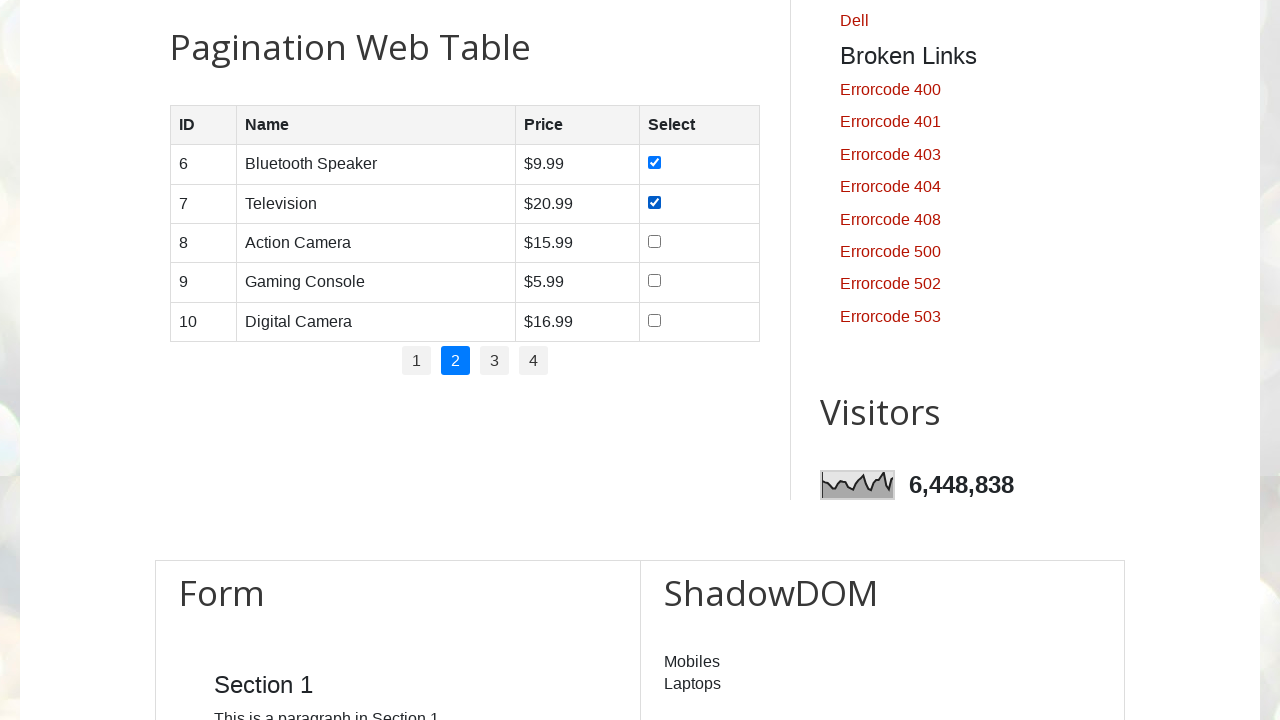

Retrieved product price: $15.99
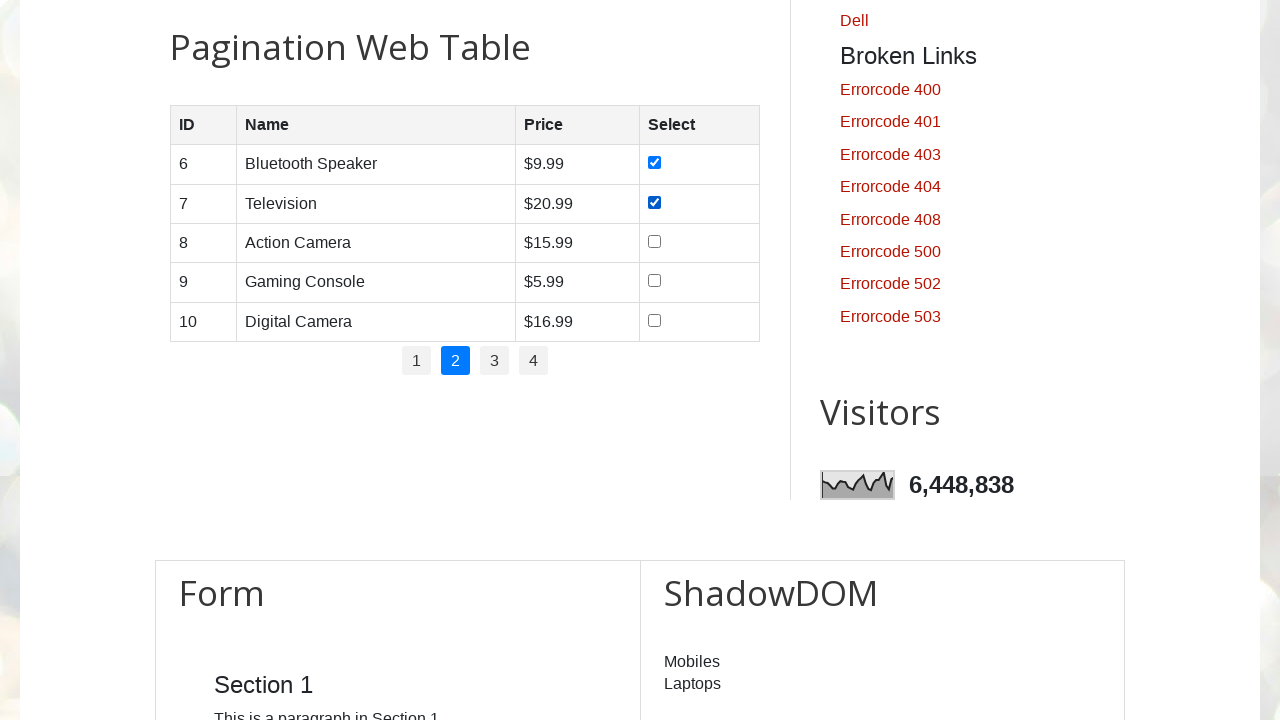

Found 1 checkbox(es) in row 3
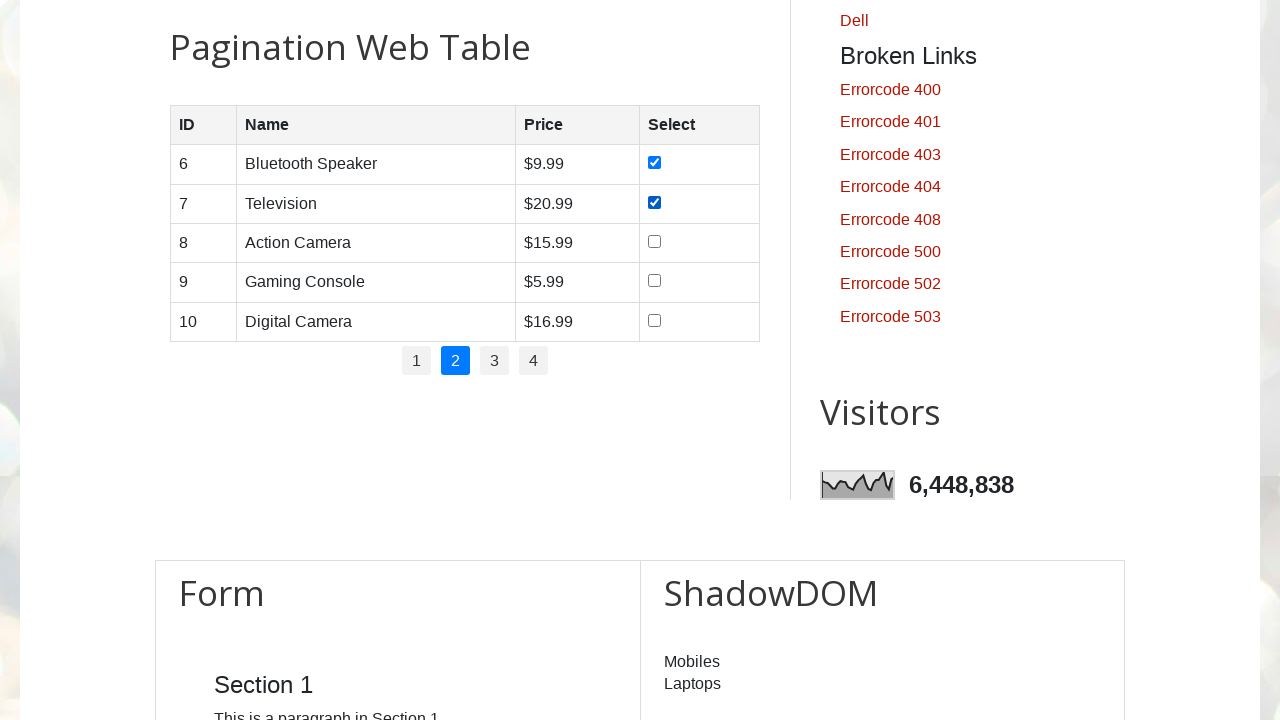

Checked checkbox in row 3 of page 2 at (654, 241) on //table[@id='productTable']//tbody//tr[3]//td[4]//input[@type='checkbox'] >> nth
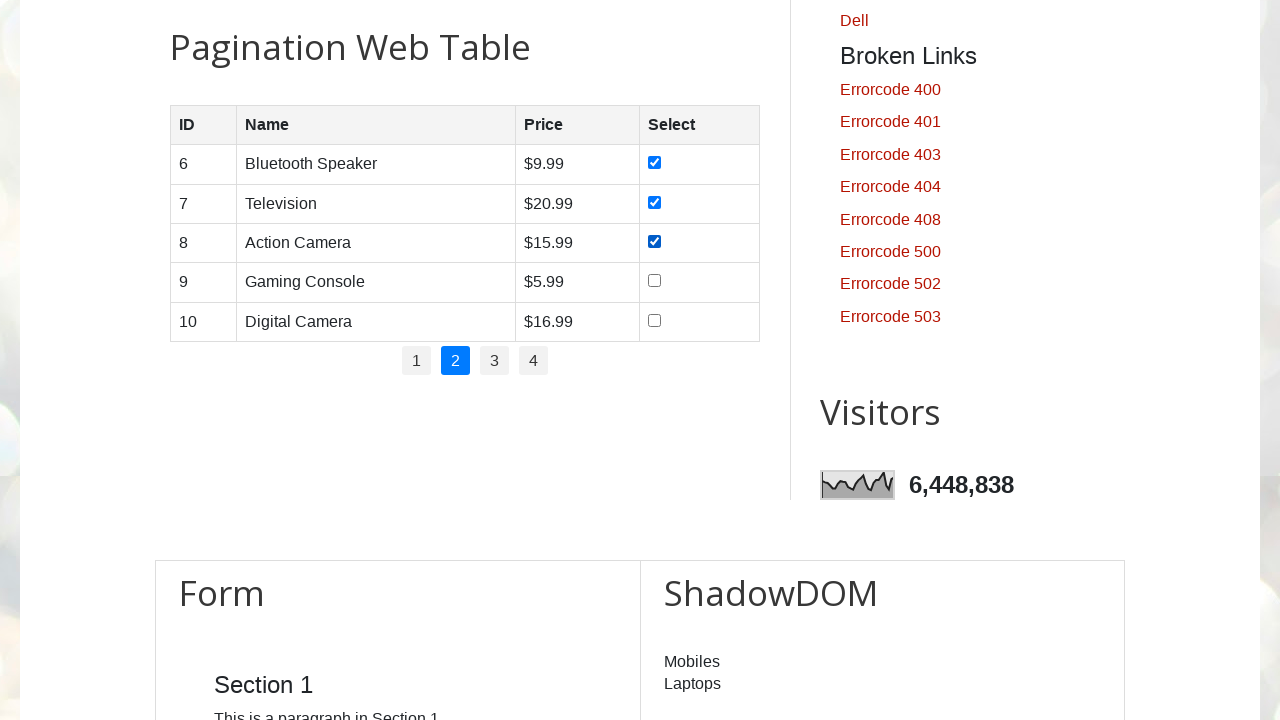

Retrieved product ID: 9
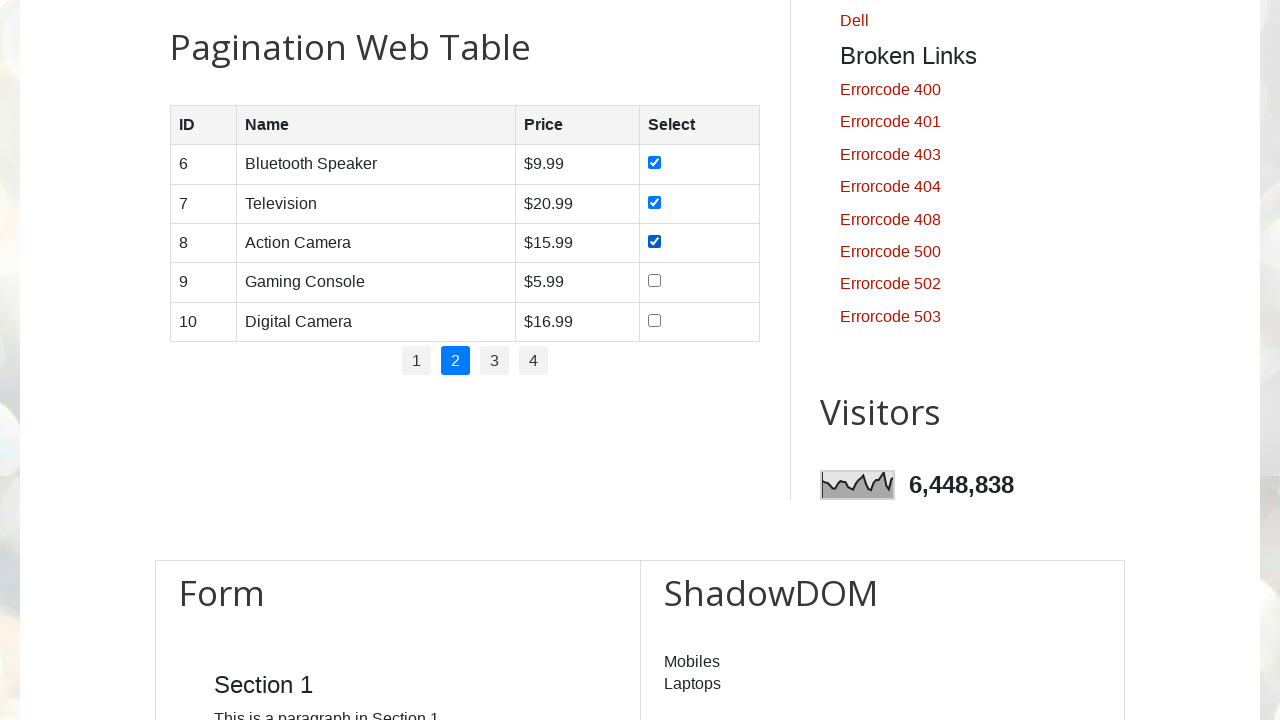

Retrieved product name: Gaming Console
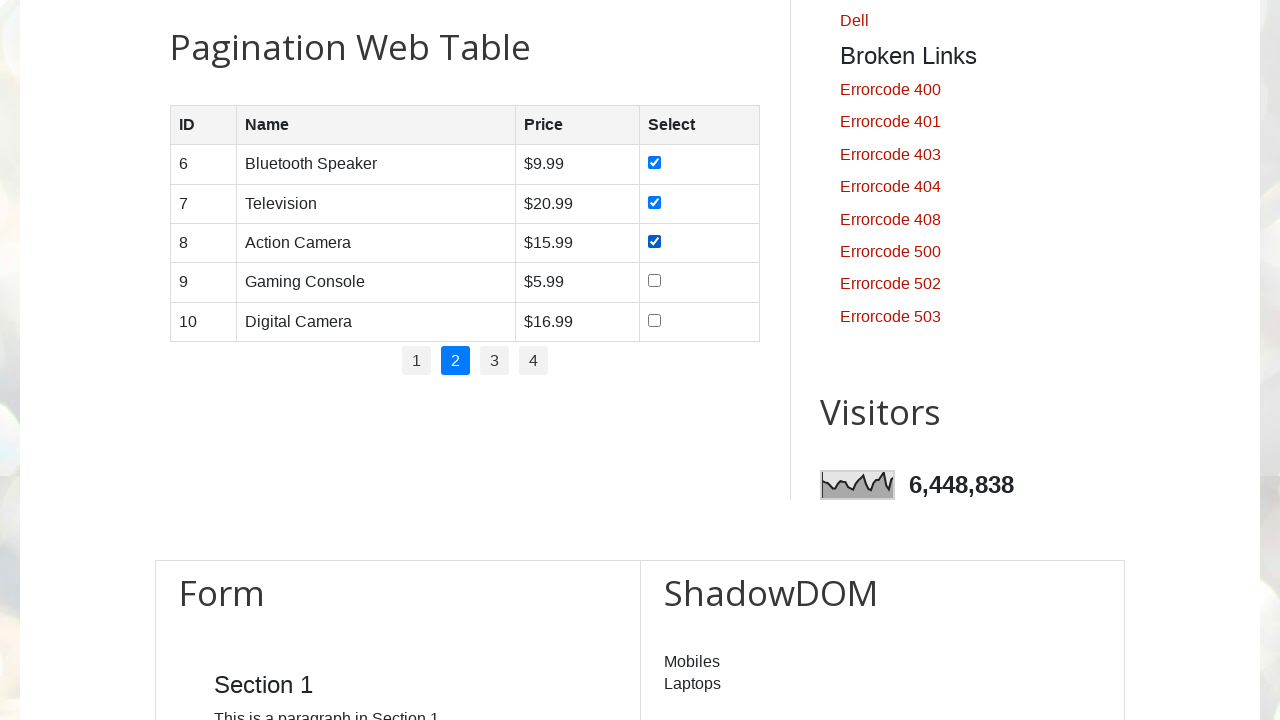

Retrieved product price: $5.99
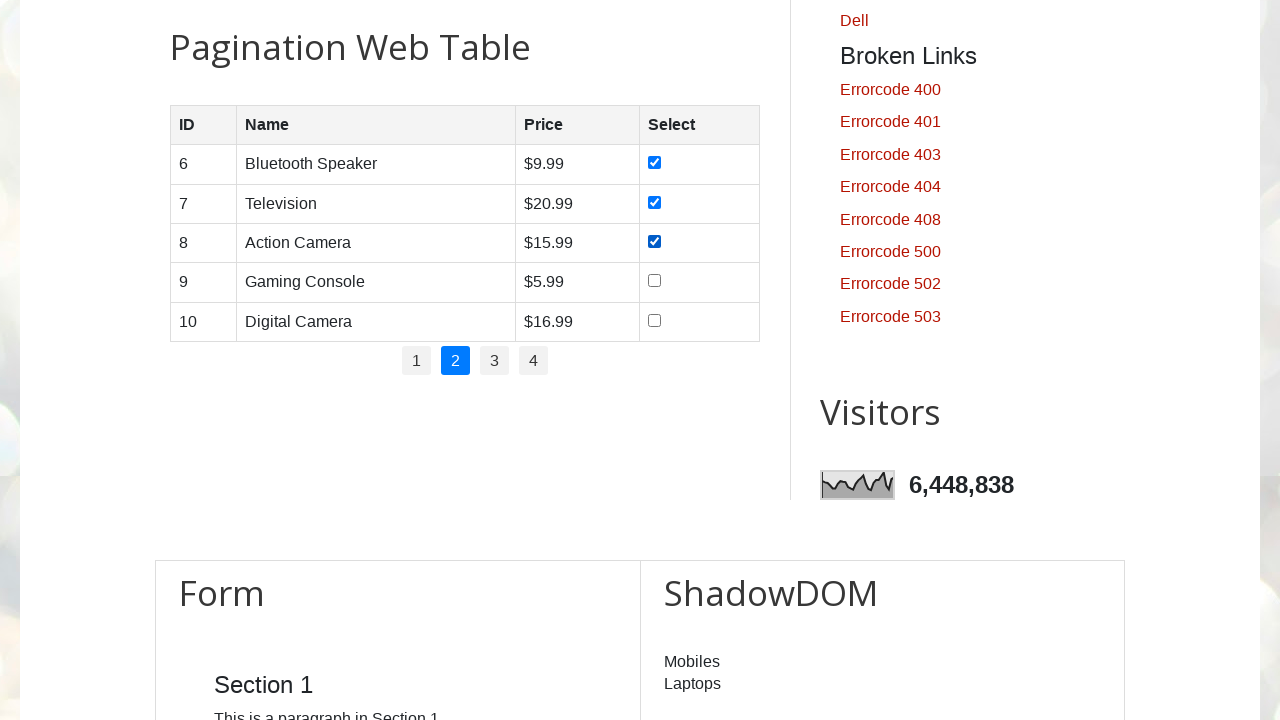

Found 1 checkbox(es) in row 4
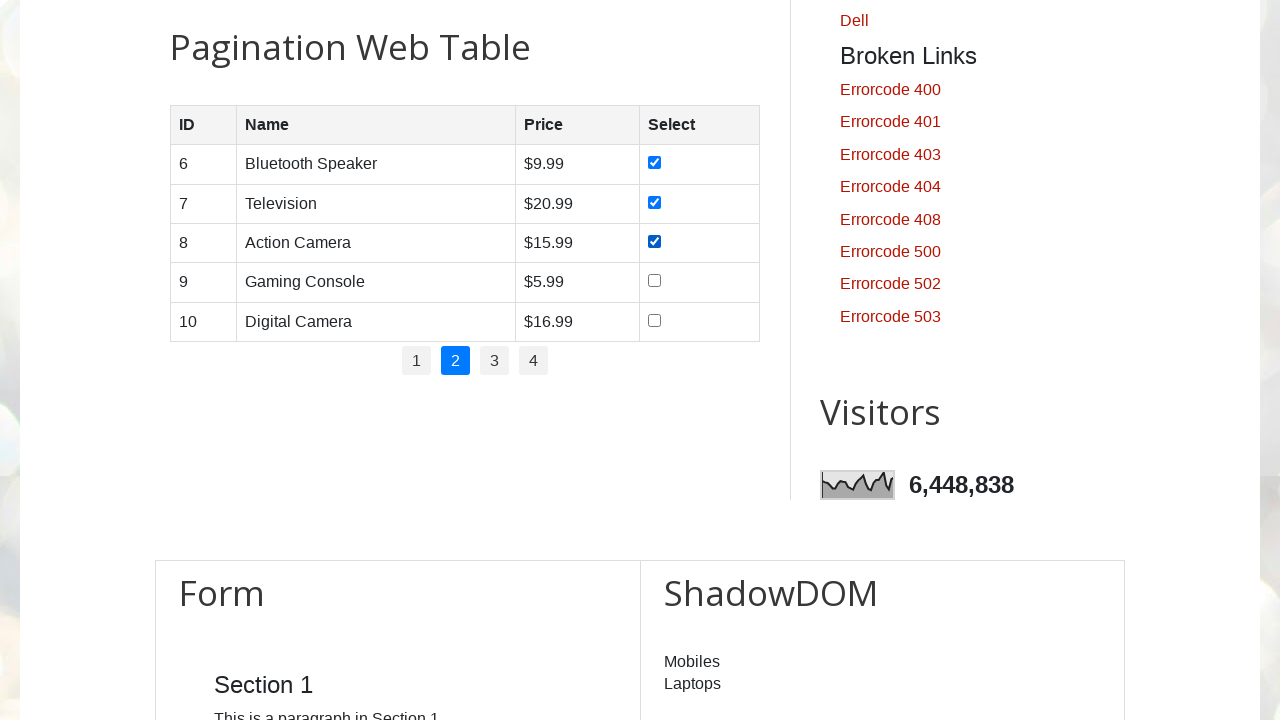

Checked checkbox in row 4 of page 2 at (654, 281) on //table[@id='productTable']//tbody//tr[4]//td[4]//input[@type='checkbox'] >> nth
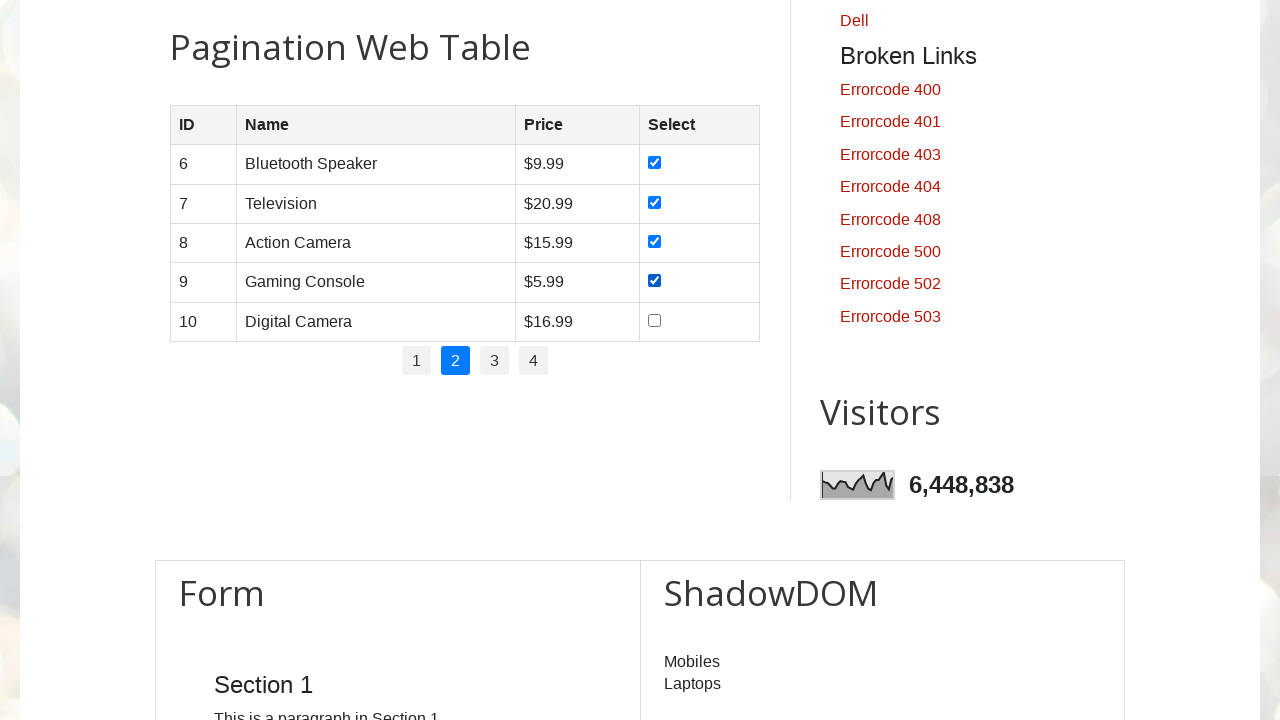

Retrieved product ID: 10
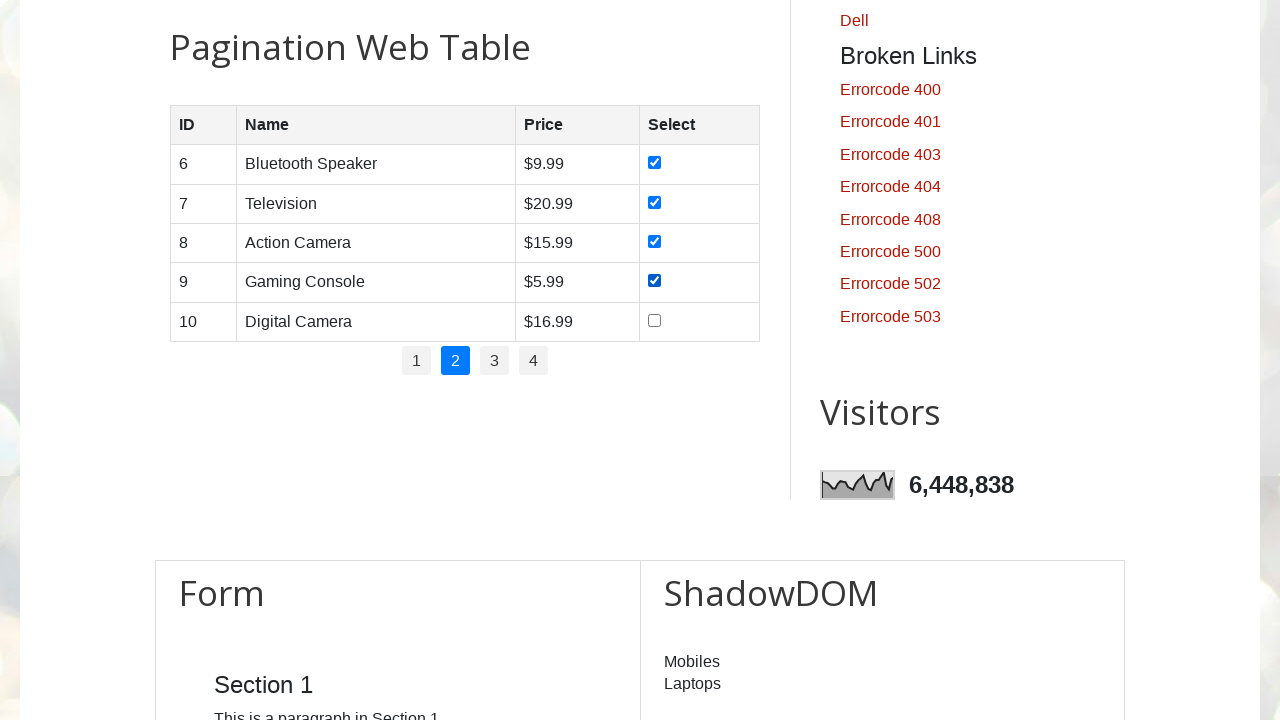

Retrieved product name: Digital Camera
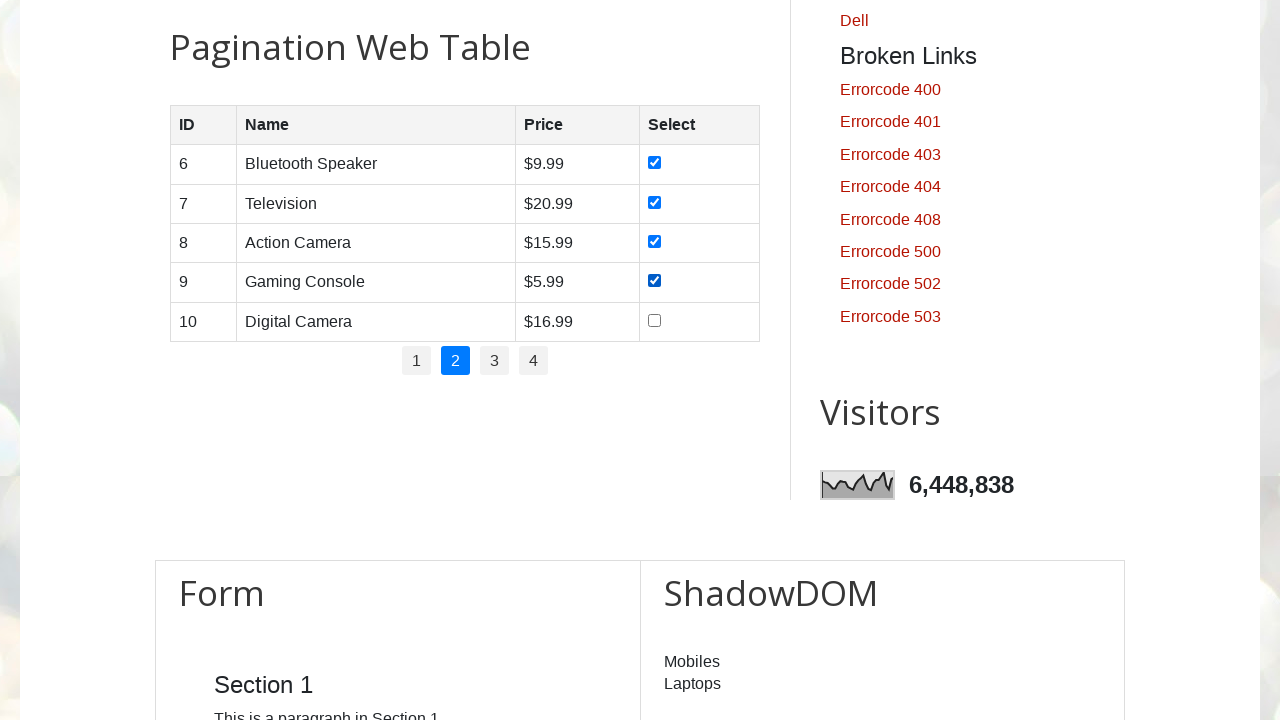

Retrieved product price: $16.99
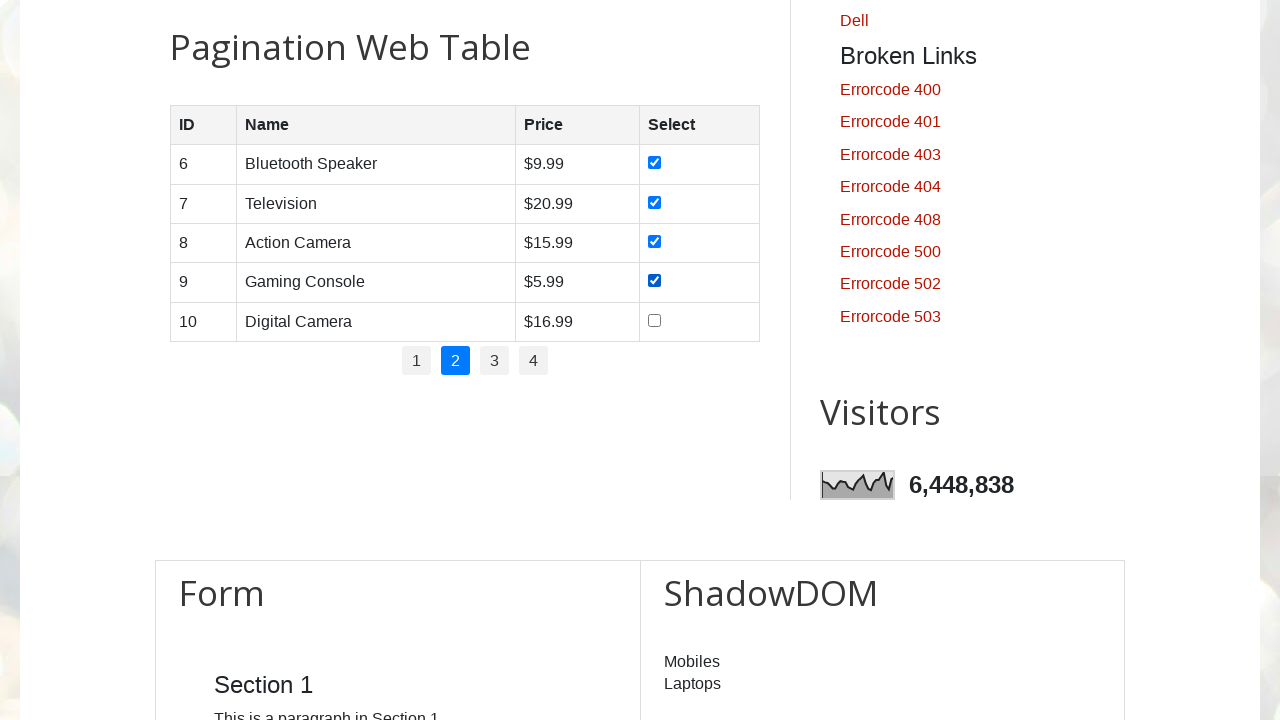

Found 1 checkbox(es) in row 5
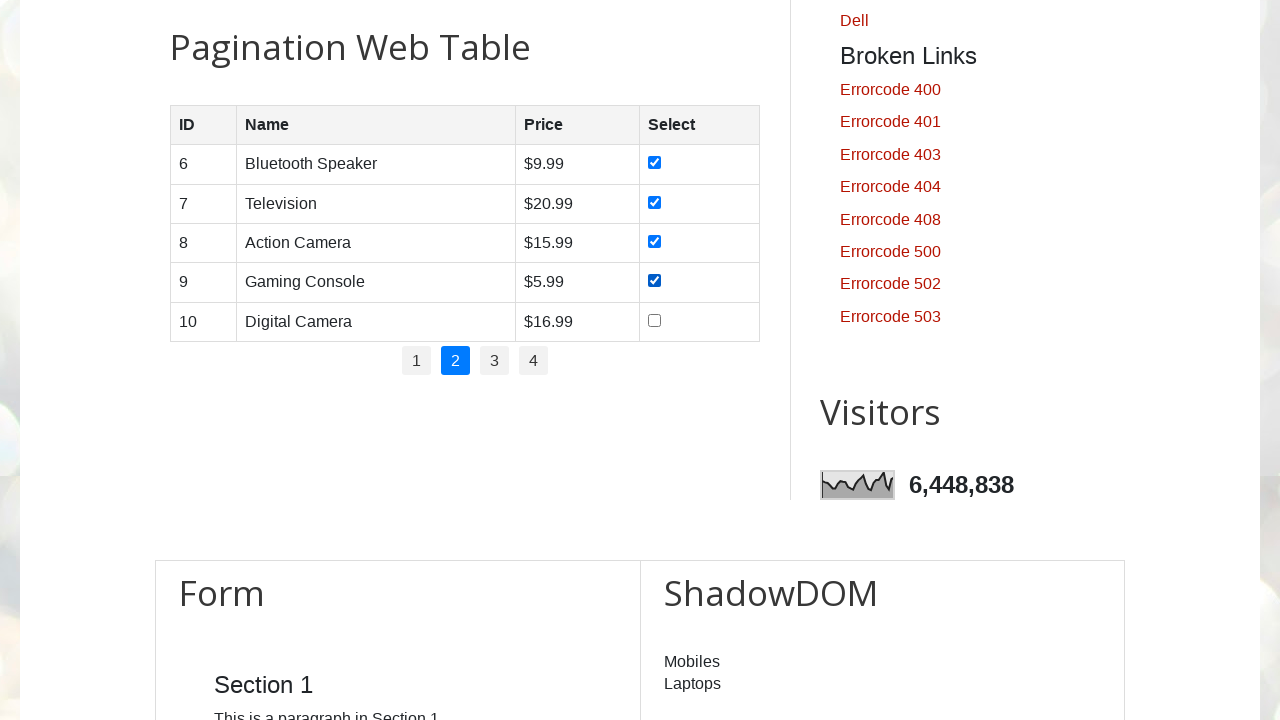

Checked checkbox in row 5 of page 2 at (654, 320) on //table[@id='productTable']//tbody//tr[5]//td[4]//input[@type='checkbox'] >> nth
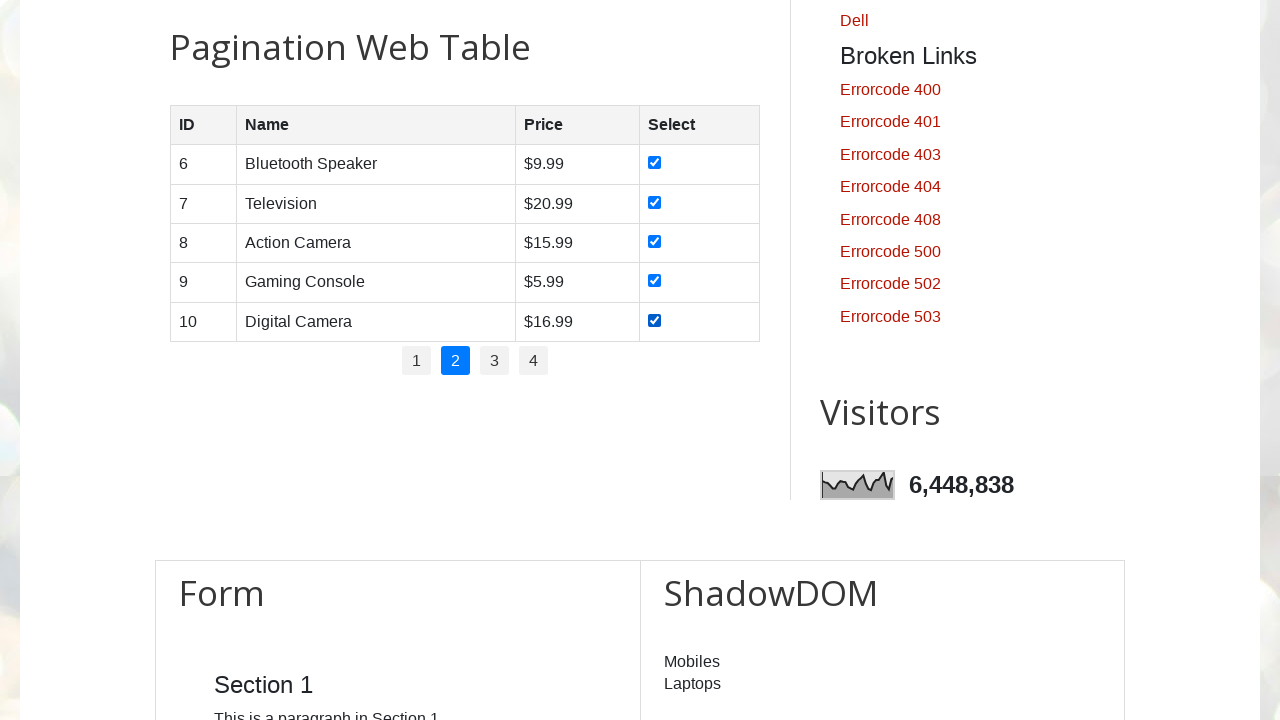

Clicked on pagination page 3 at (494, 361) on //ul[@class='pagination']//li[3]//a[@href='#']
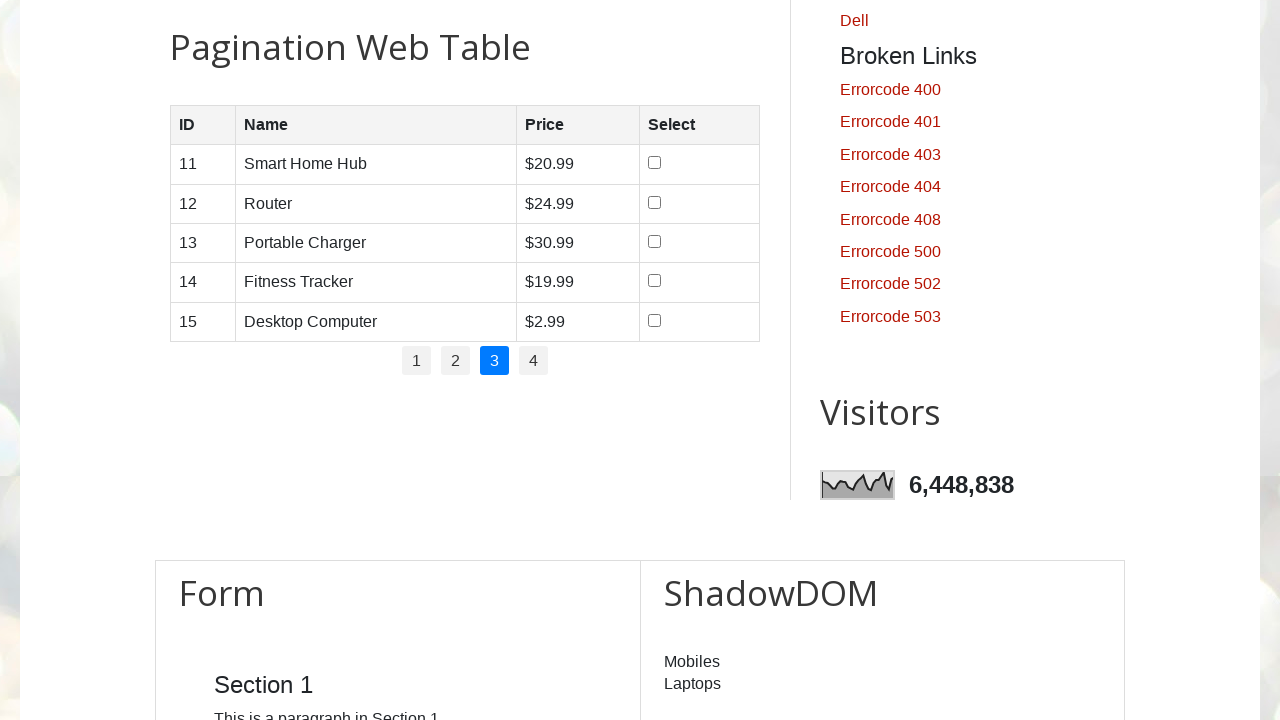

Waited for table to update after page click
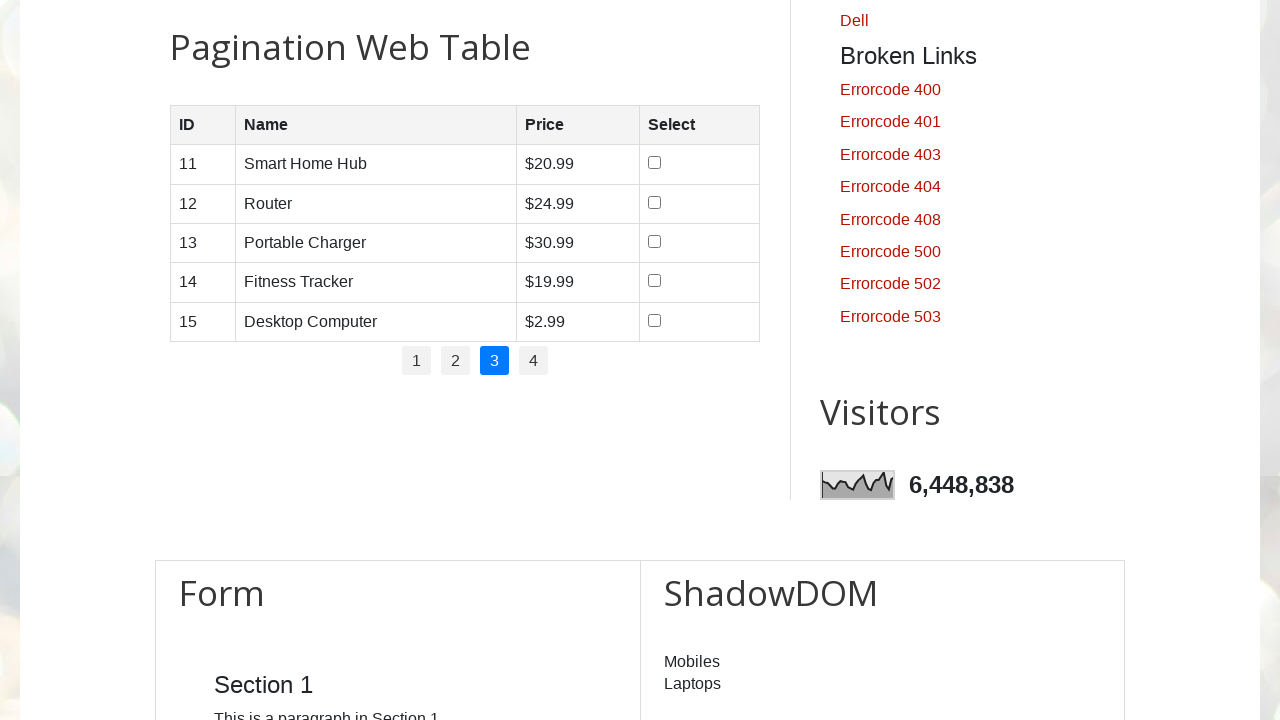

Retrieved 5 rows from current page 3
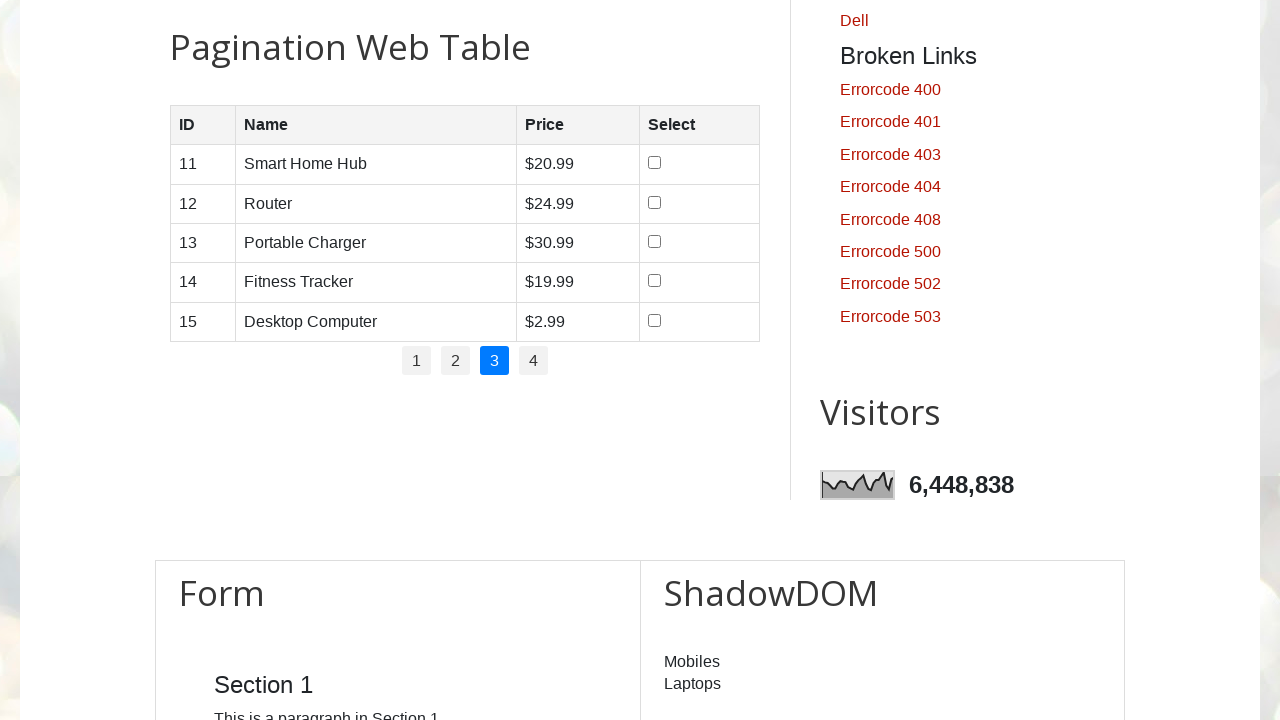

Retrieved product ID: 11
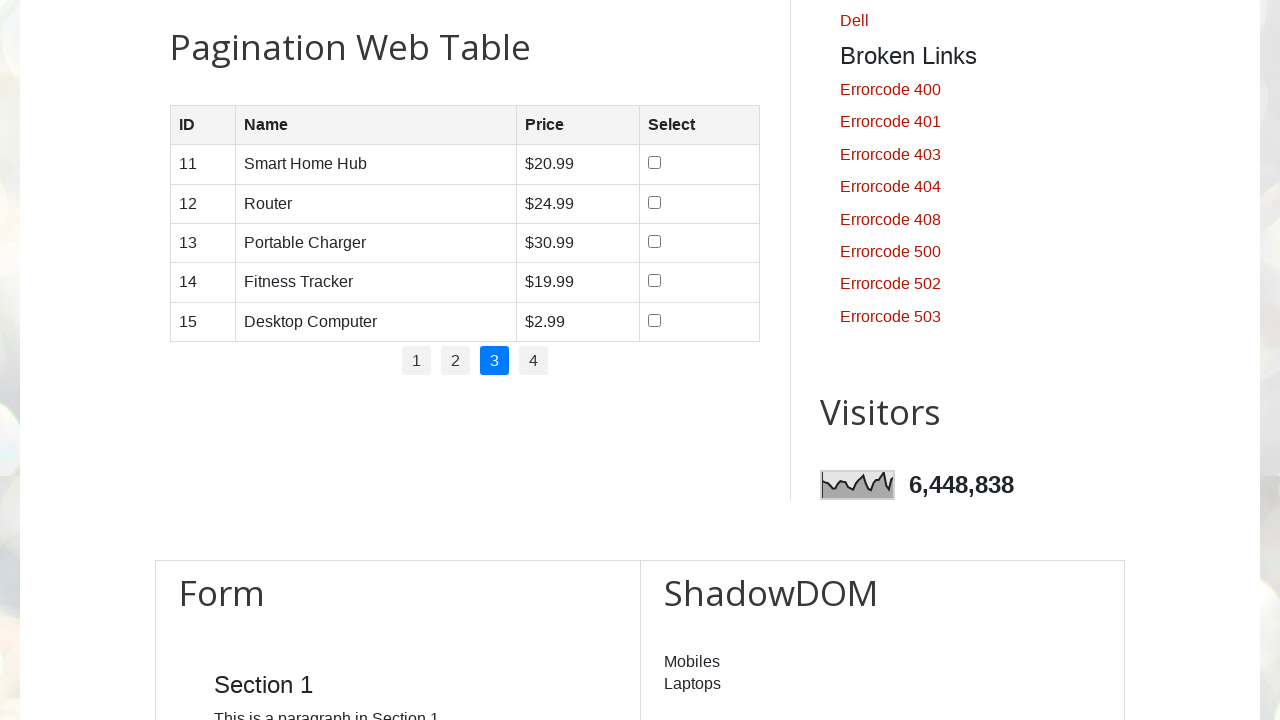

Retrieved product name: Smart Home Hub
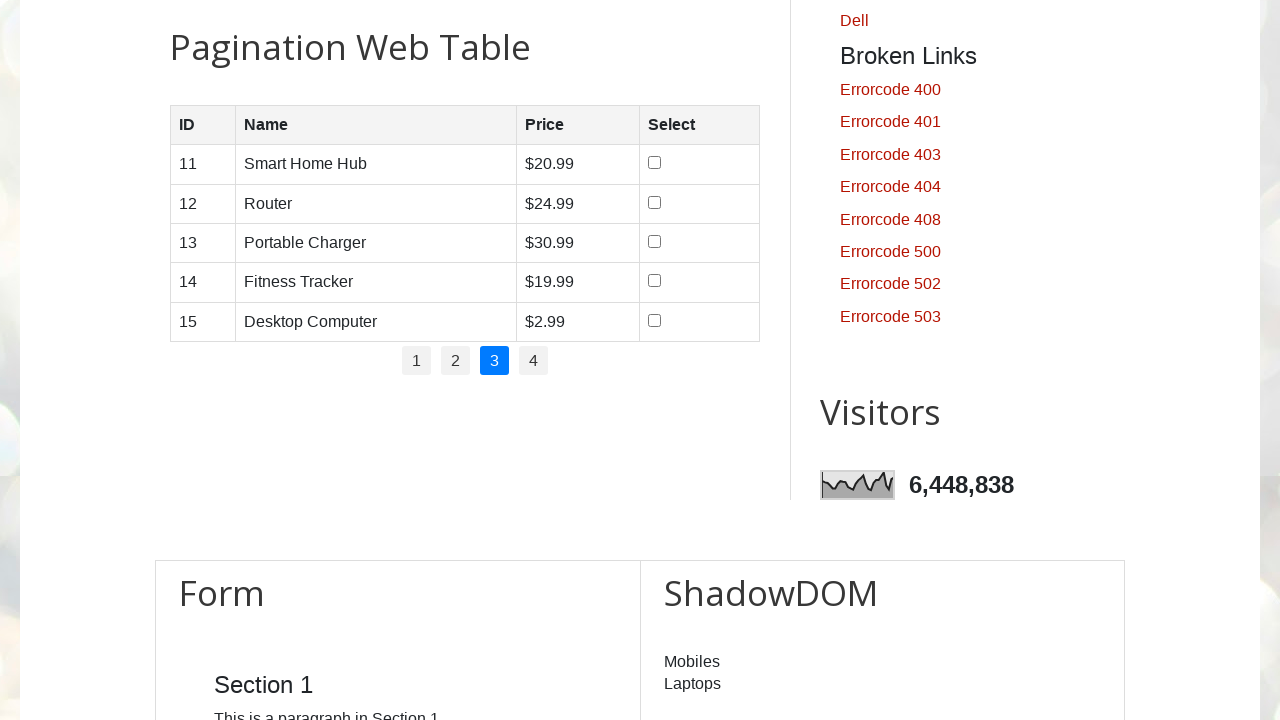

Retrieved product price: $20.99
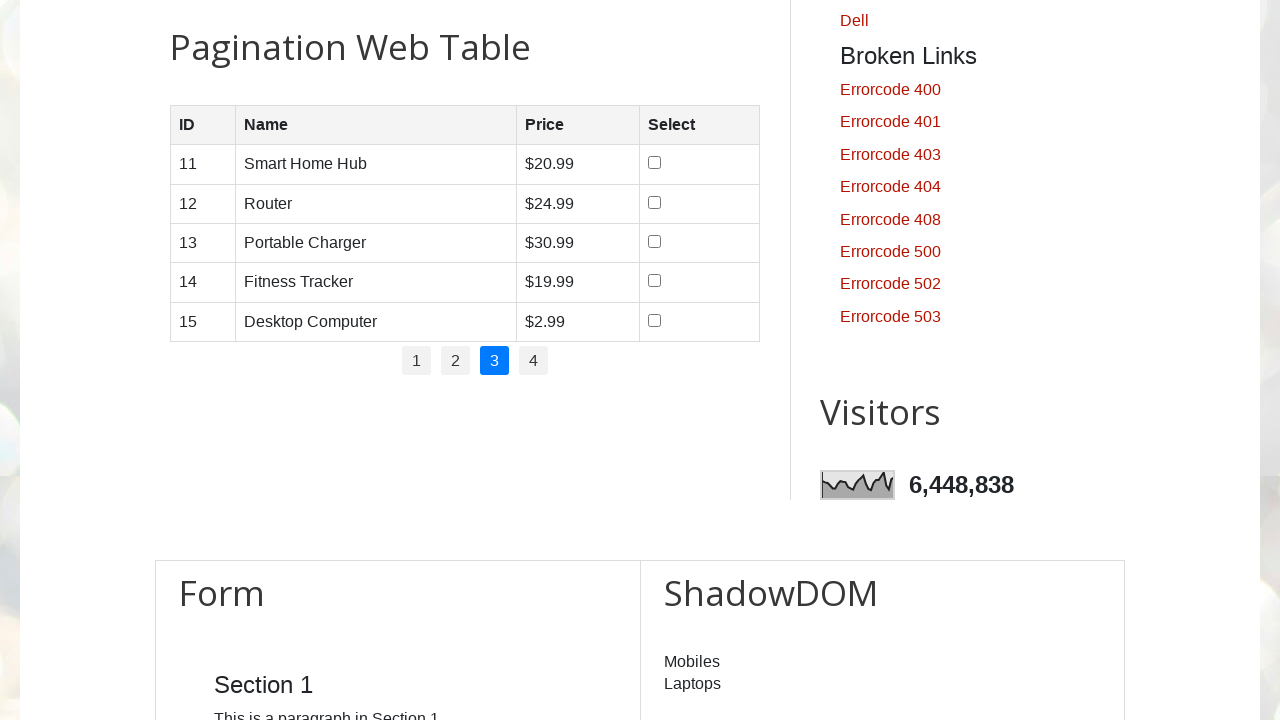

Found 1 checkbox(es) in row 1
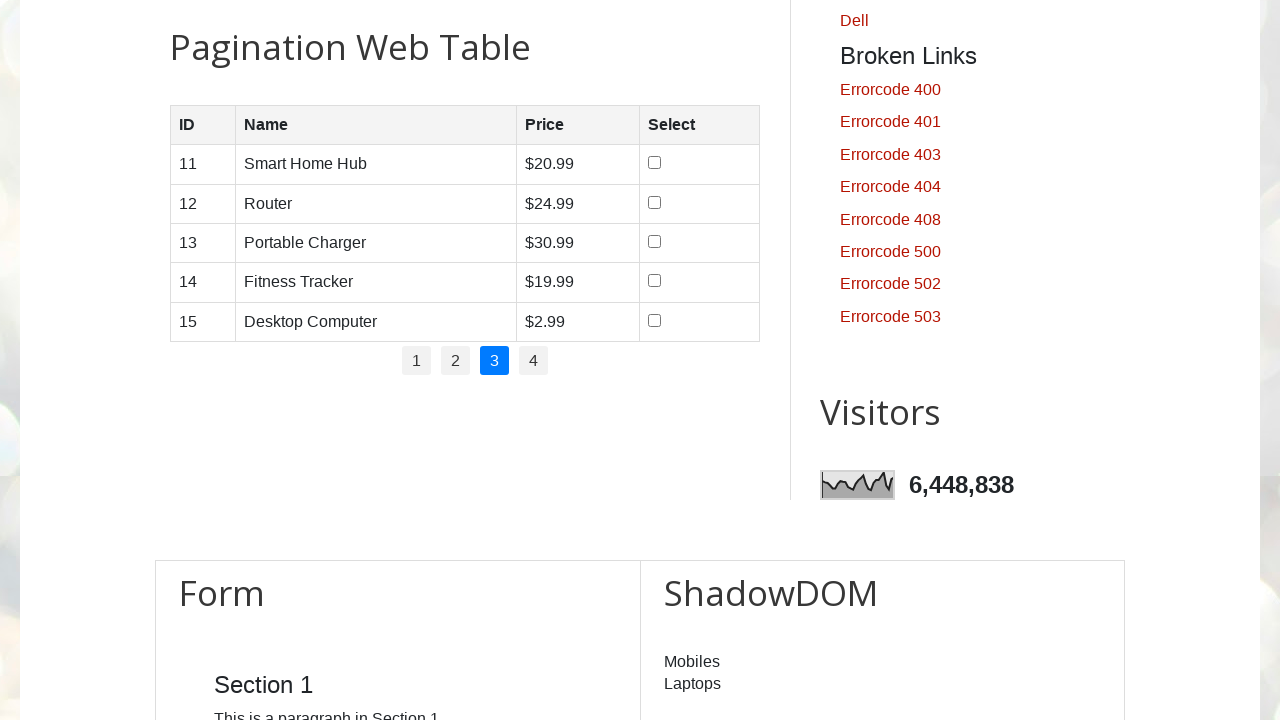

Checked checkbox in row 1 of page 3 at (655, 163) on //table[@id='productTable']//tbody//tr[1]//td[4]//input[@type='checkbox'] >> nth
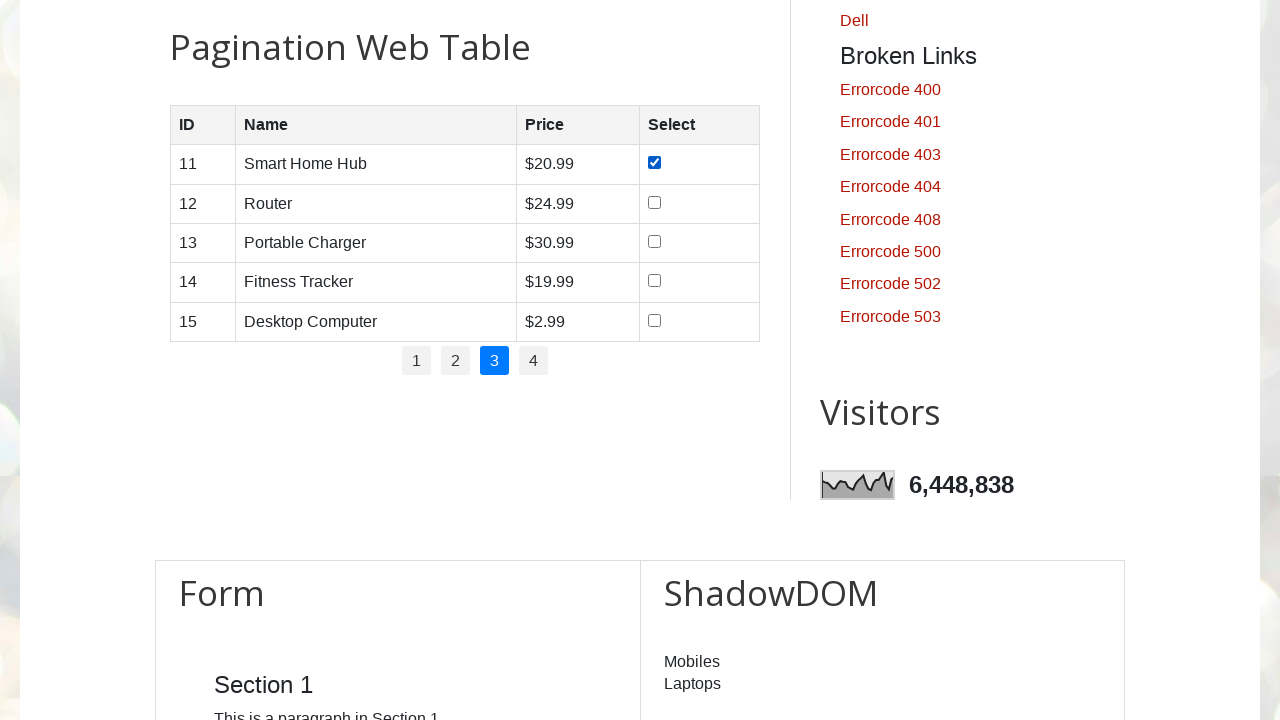

Retrieved product ID: 12
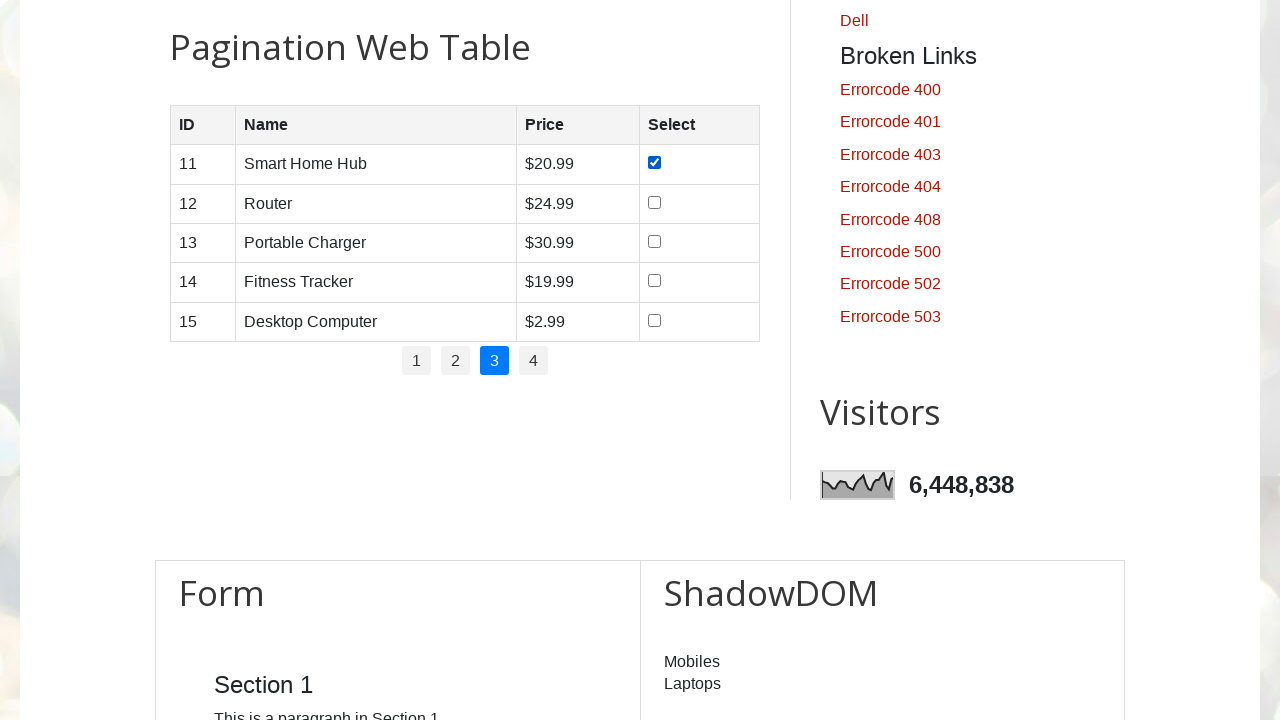

Retrieved product name: Router
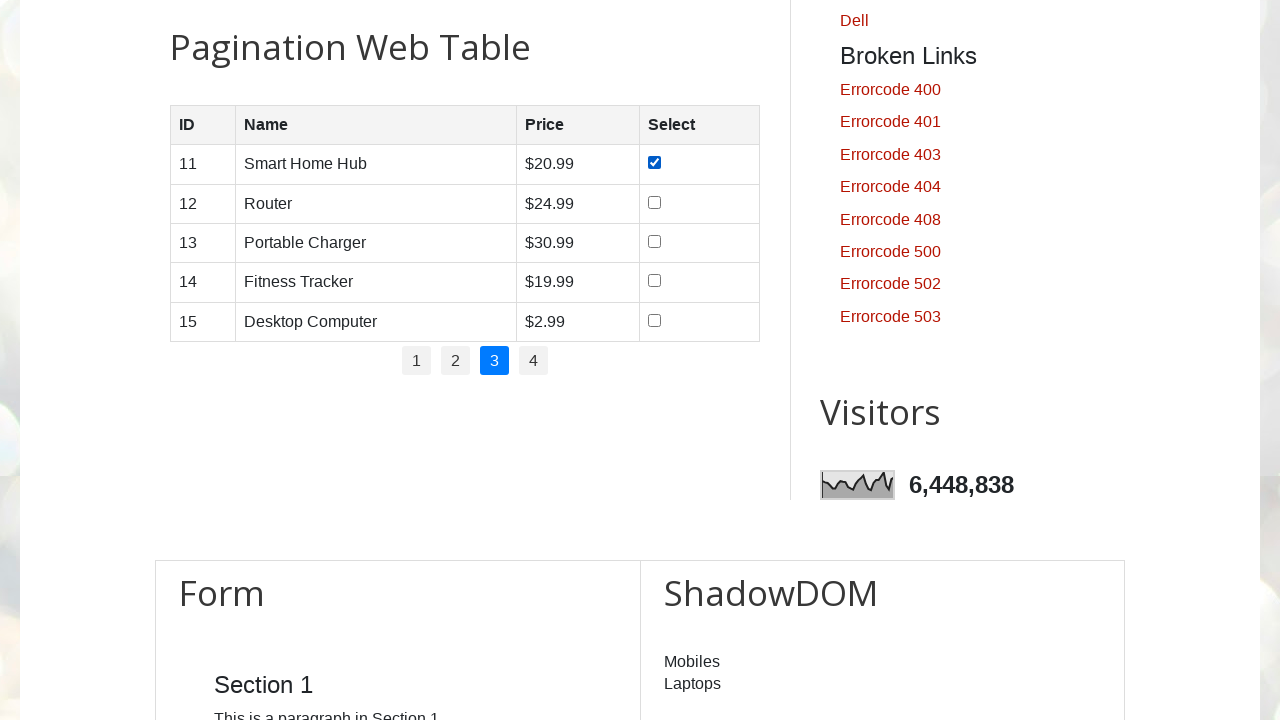

Retrieved product price: $24.99
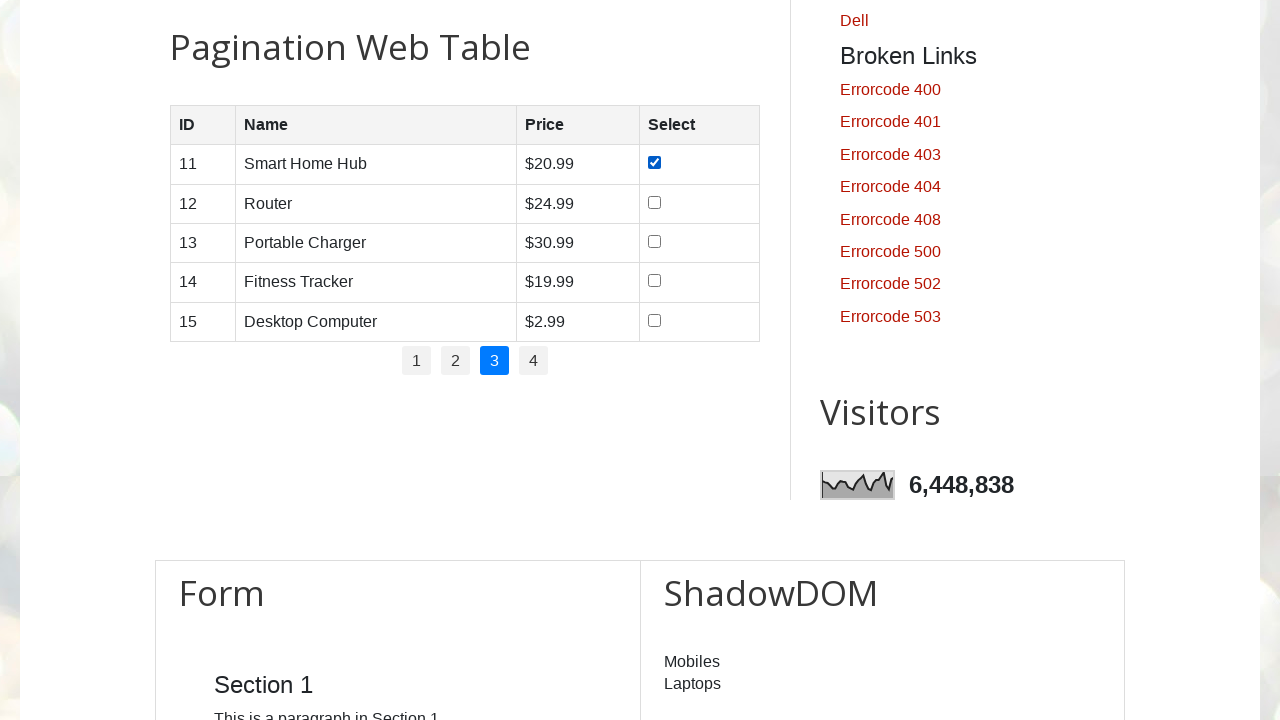

Found 1 checkbox(es) in row 2
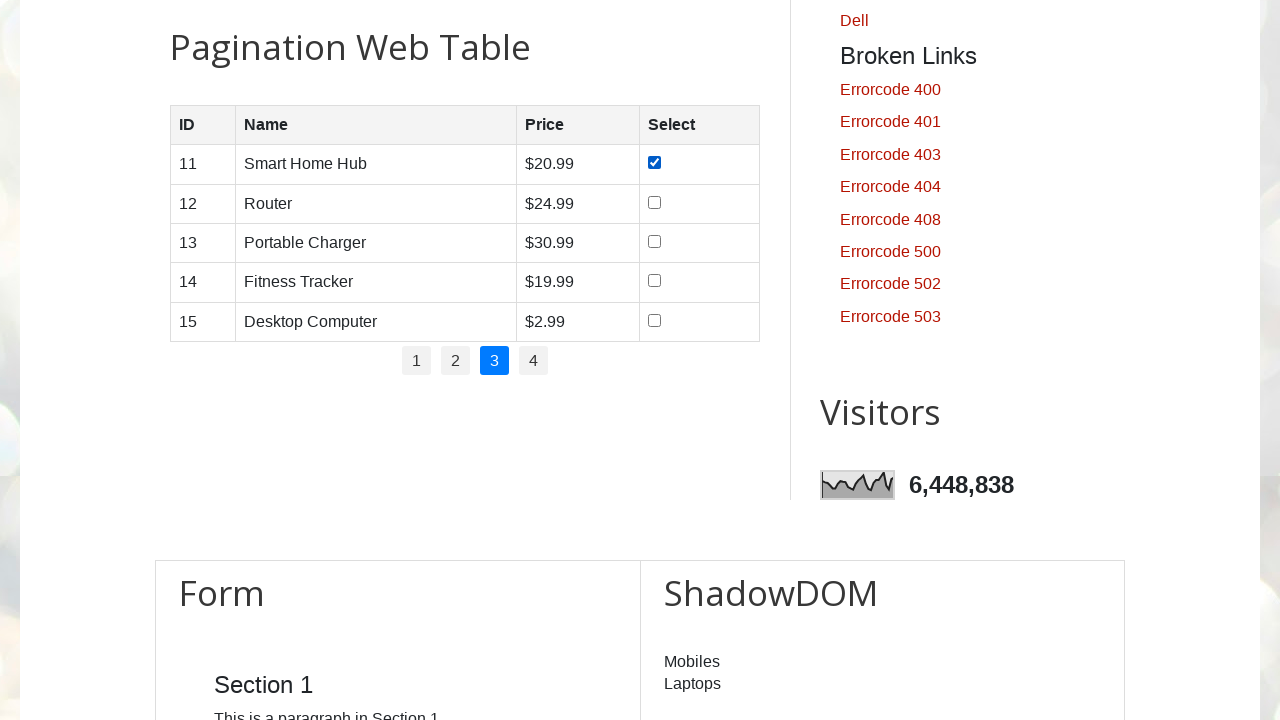

Checked checkbox in row 2 of page 3 at (655, 202) on //table[@id='productTable']//tbody//tr[2]//td[4]//input[@type='checkbox'] >> nth
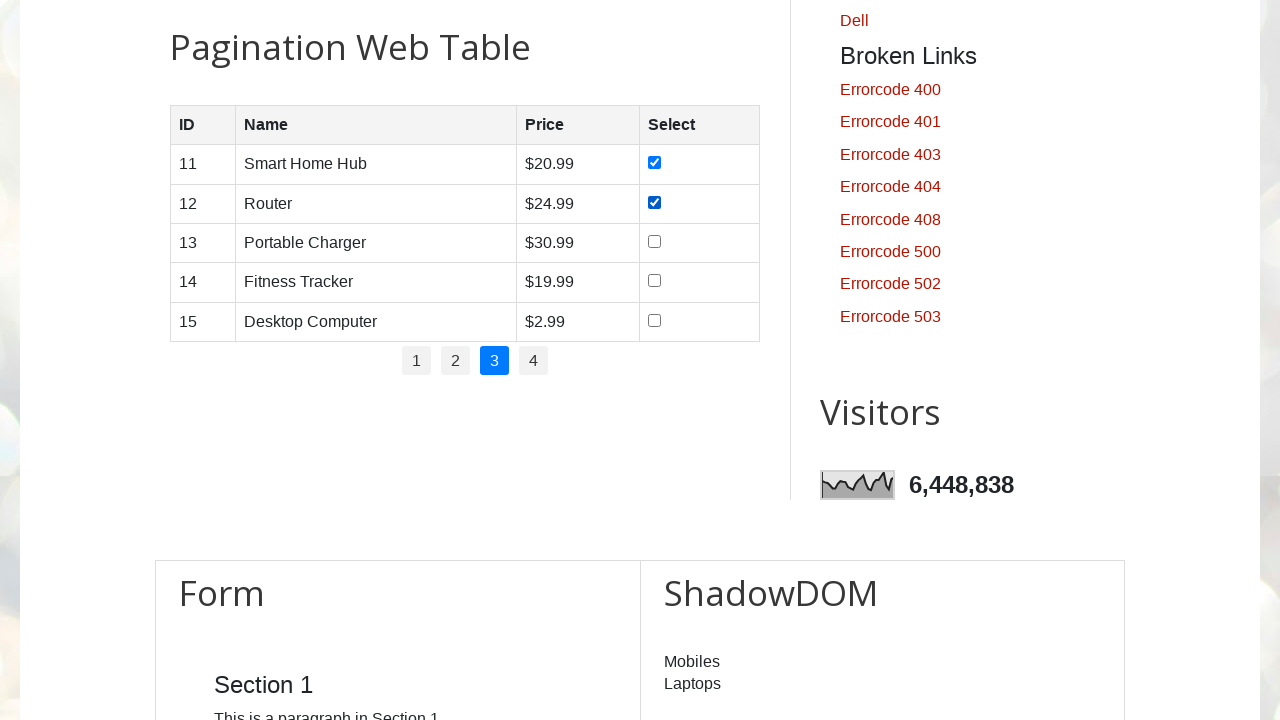

Retrieved product ID: 13
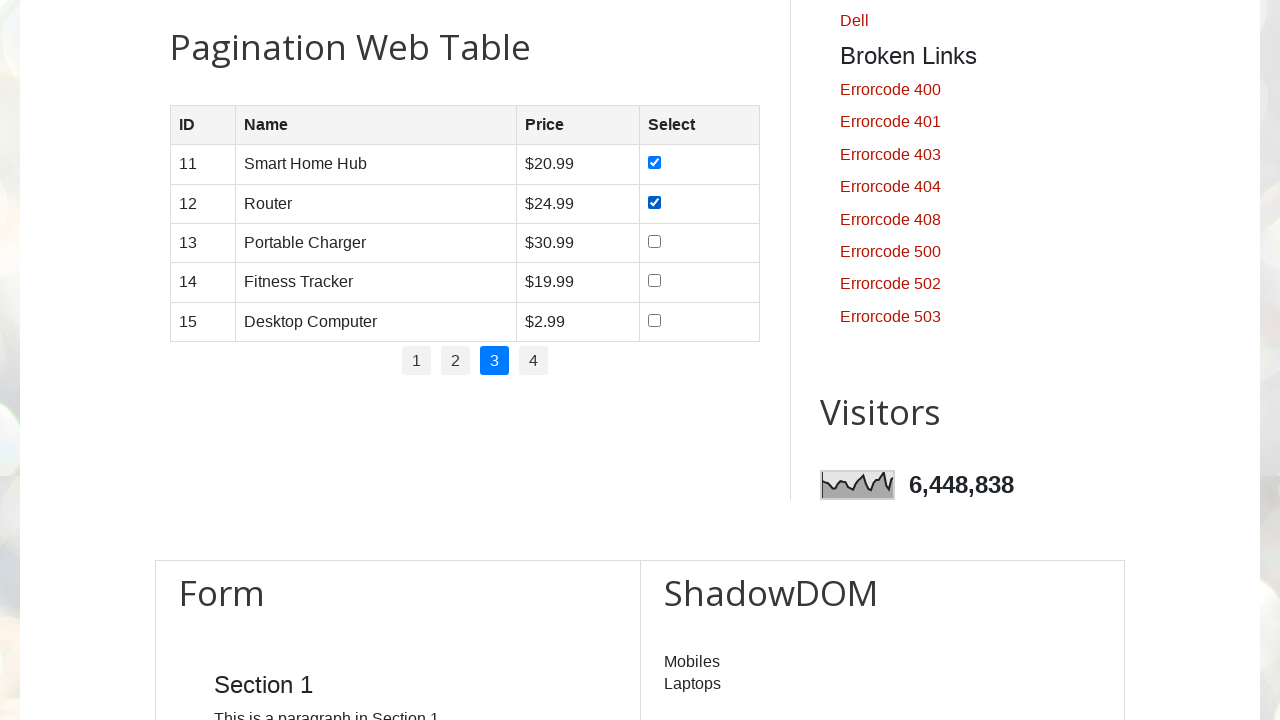

Retrieved product name: Portable Charger
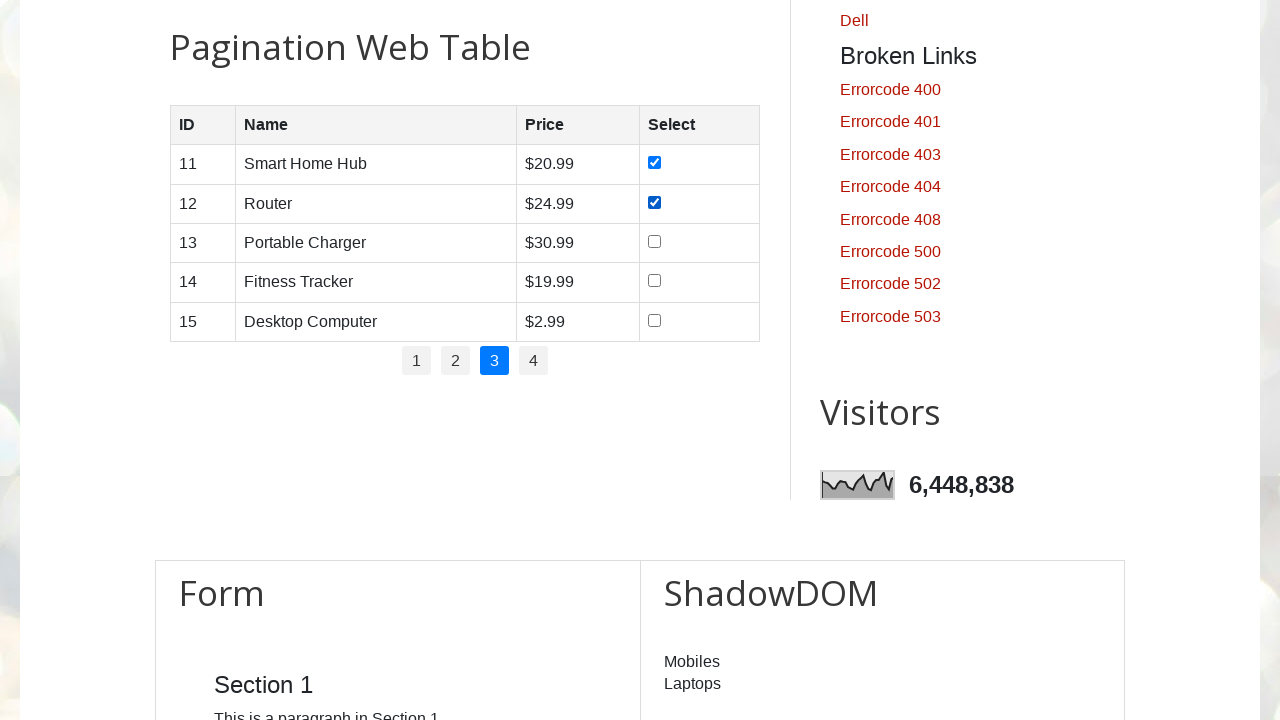

Retrieved product price: $30.99
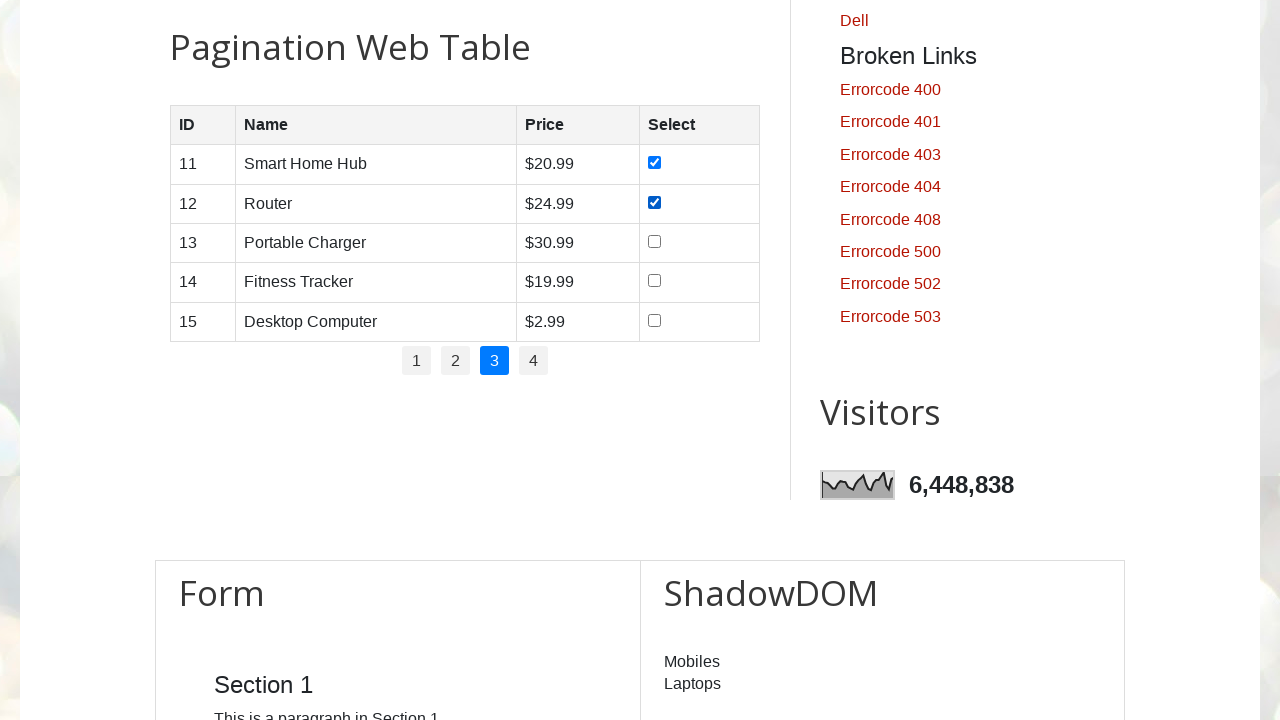

Found 1 checkbox(es) in row 3
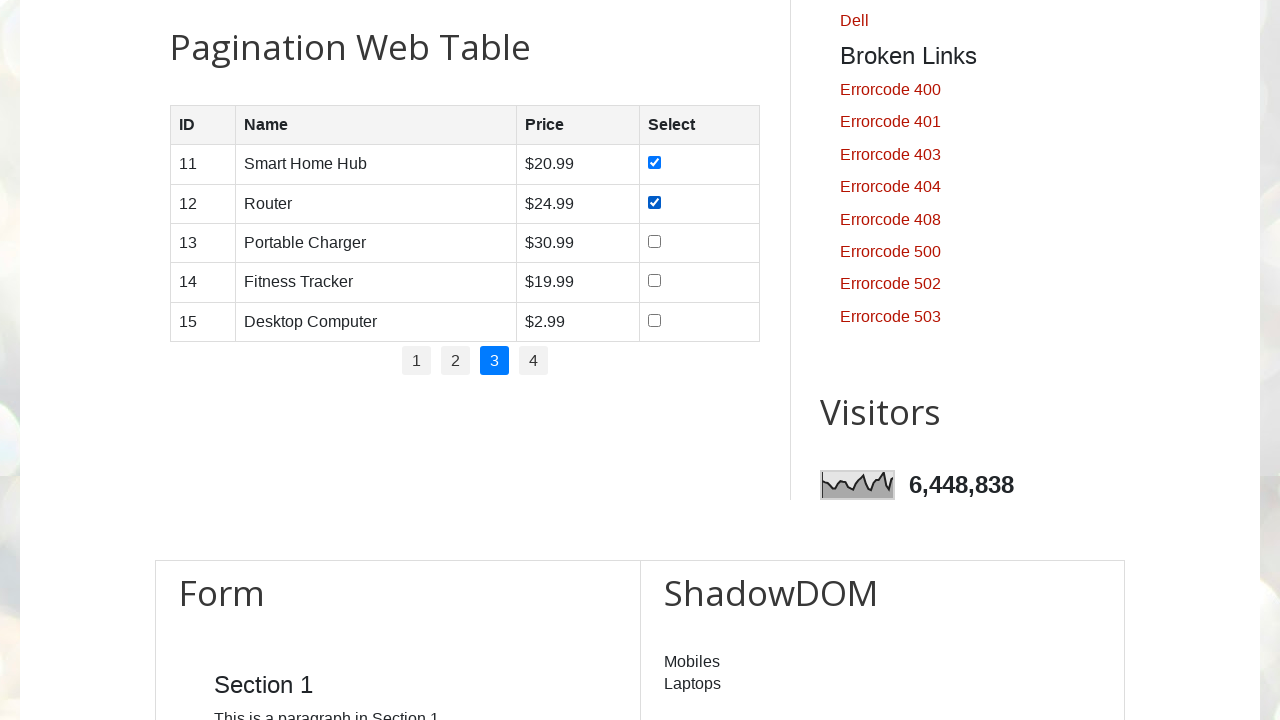

Checked checkbox in row 3 of page 3 at (655, 241) on //table[@id='productTable']//tbody//tr[3]//td[4]//input[@type='checkbox'] >> nth
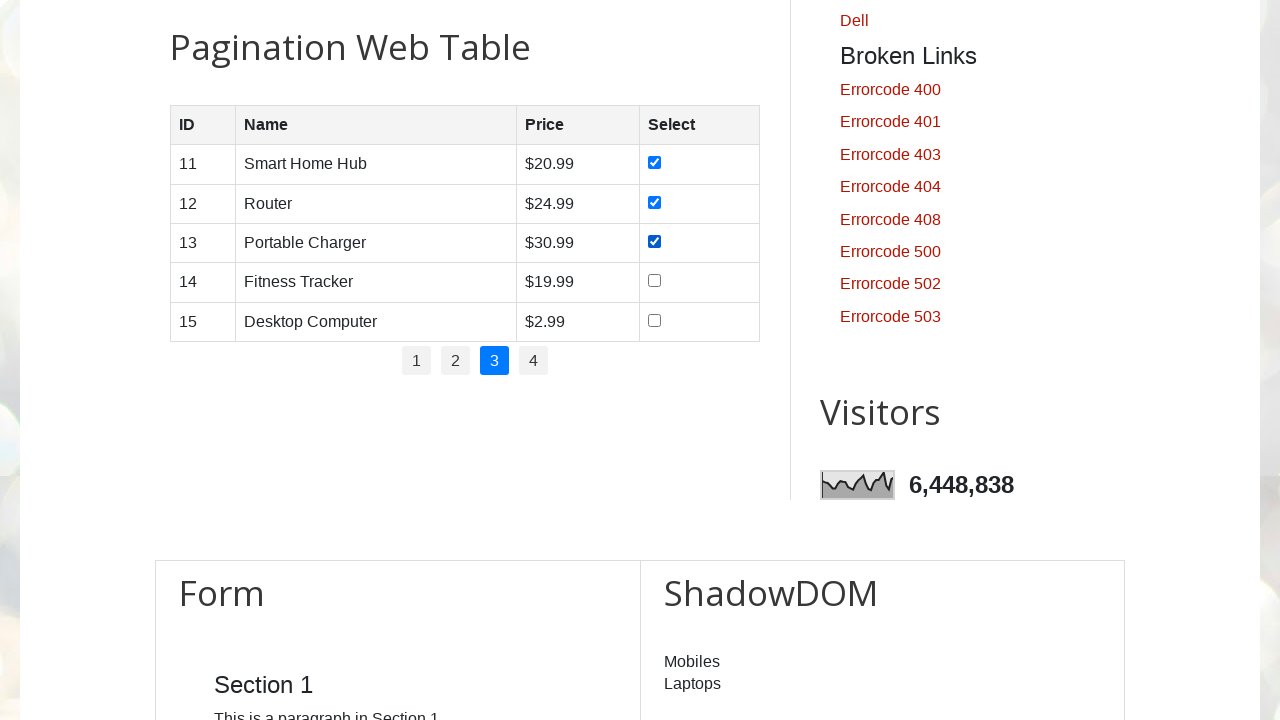

Retrieved product ID: 14
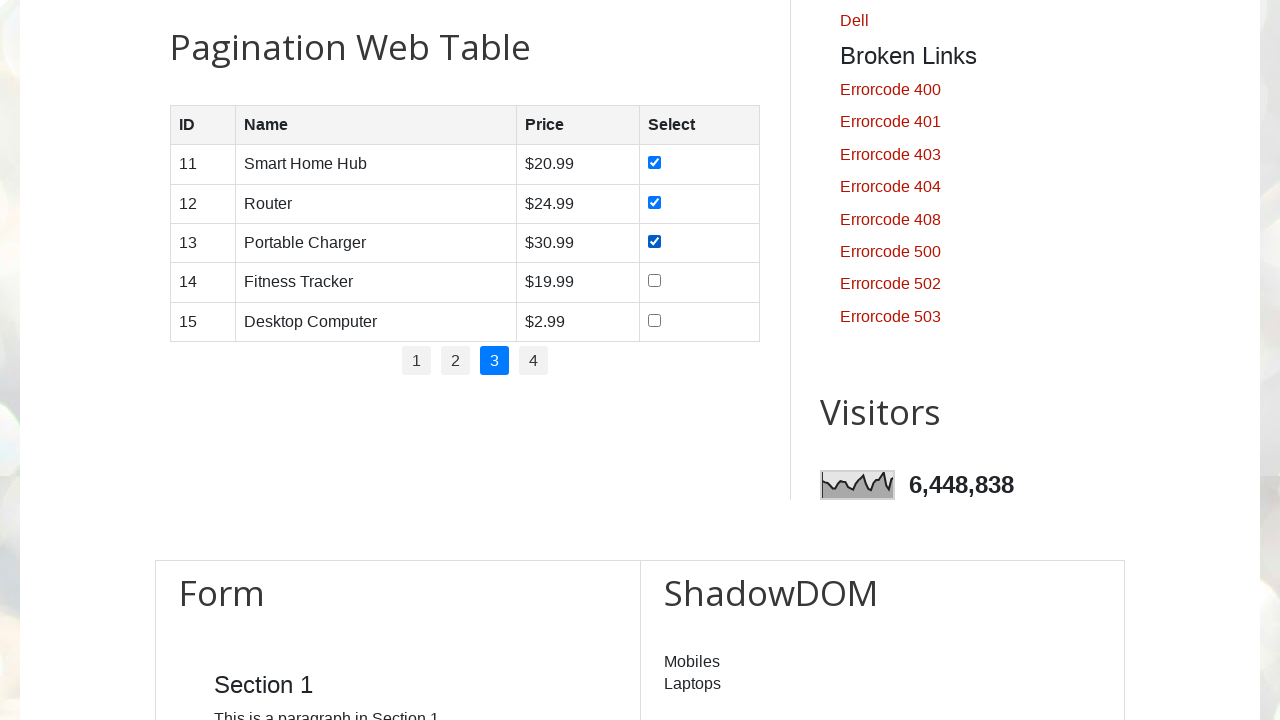

Retrieved product name: Fitness Tracker
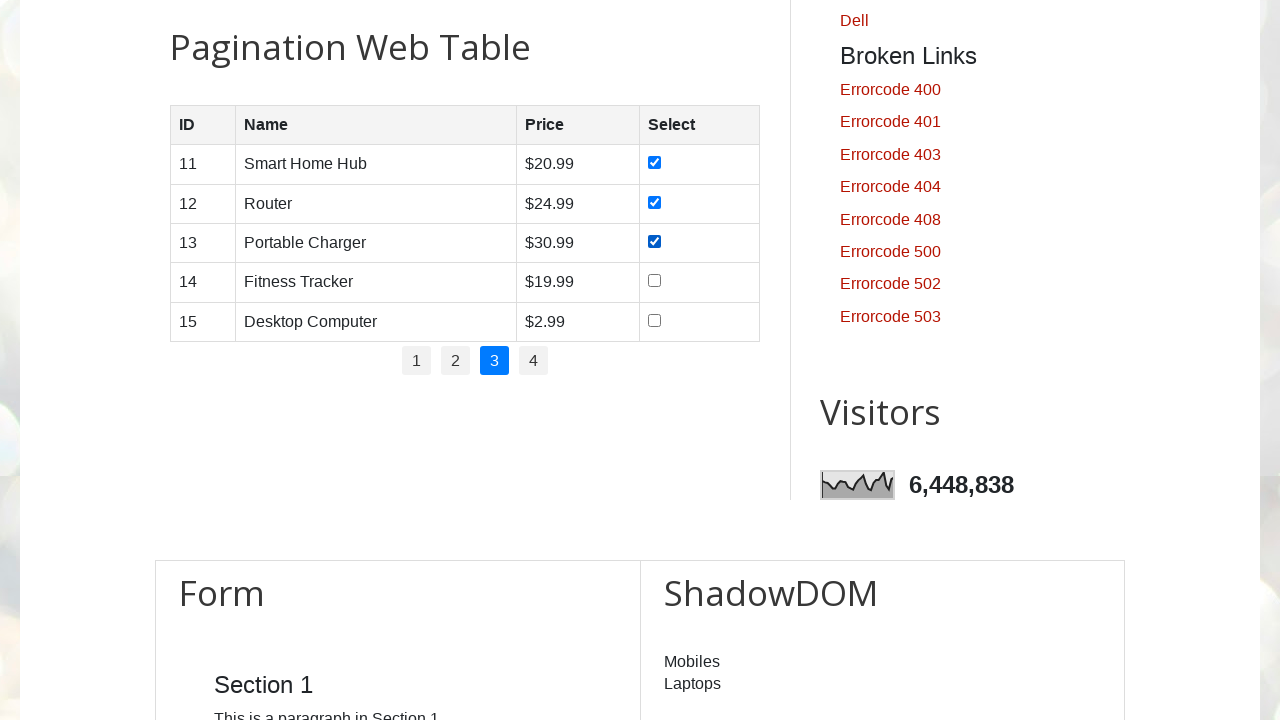

Retrieved product price: $19.99
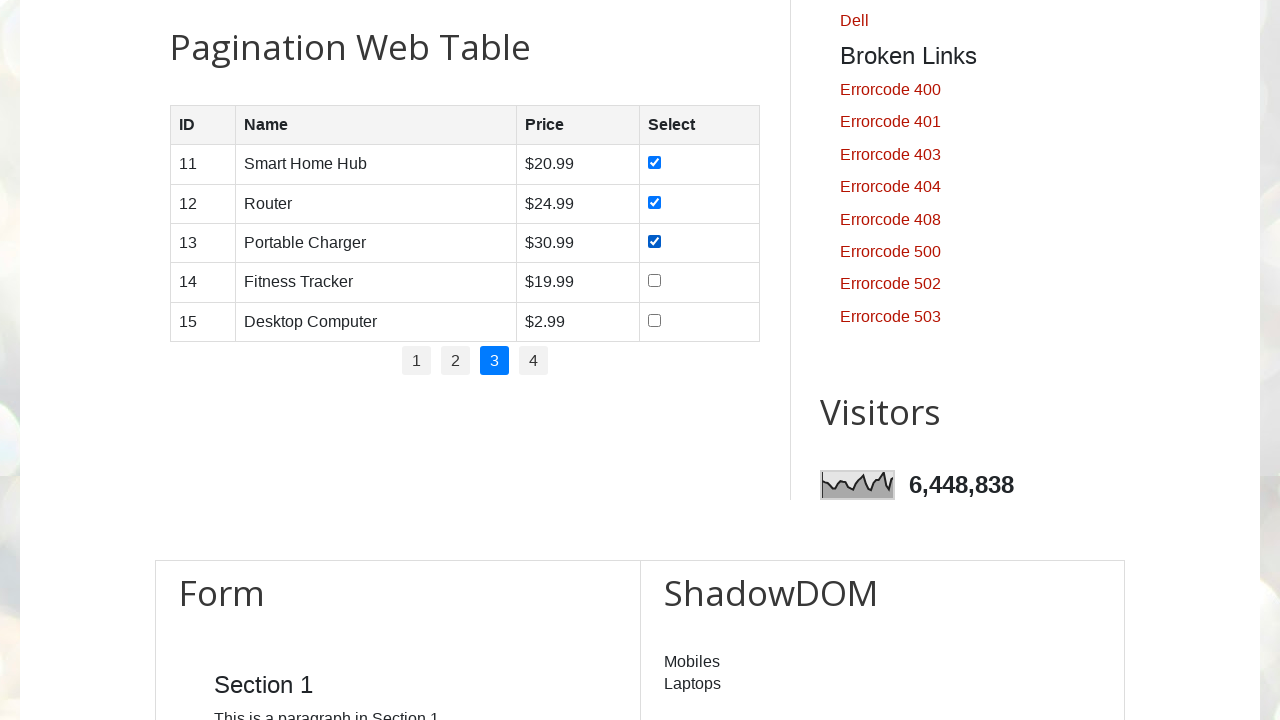

Found 1 checkbox(es) in row 4
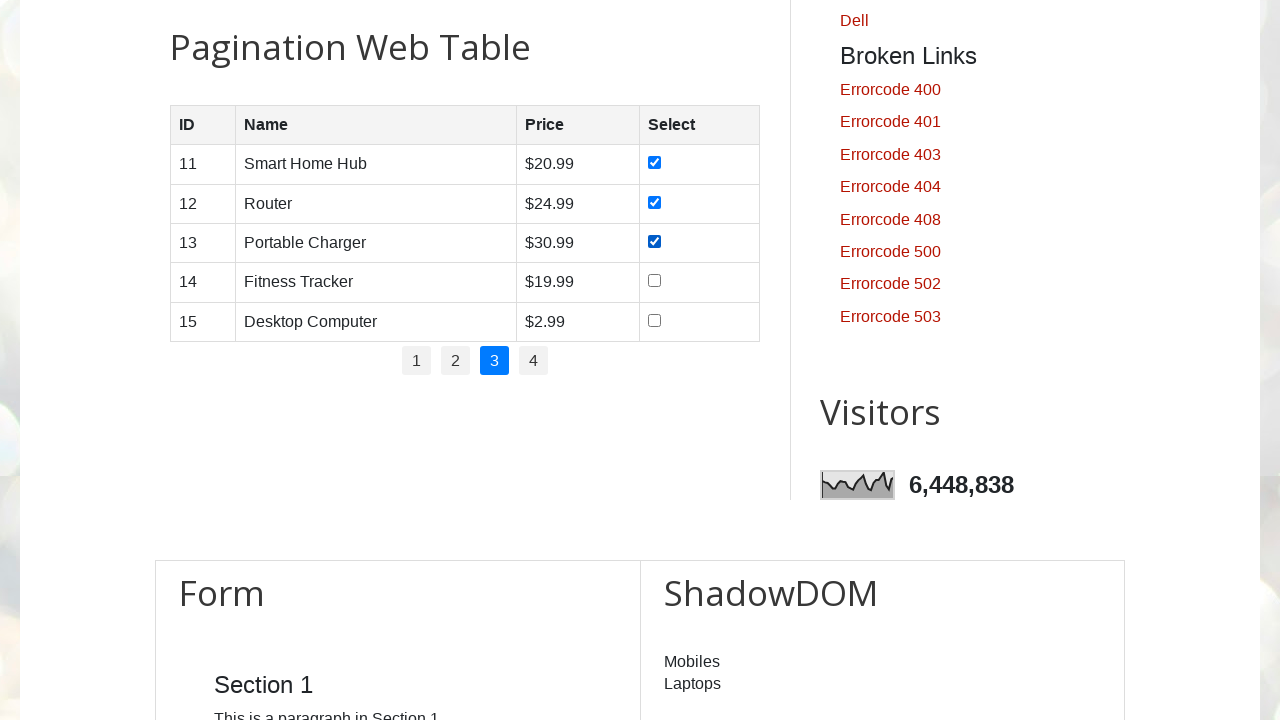

Checked checkbox in row 4 of page 3 at (655, 281) on //table[@id='productTable']//tbody//tr[4]//td[4]//input[@type='checkbox'] >> nth
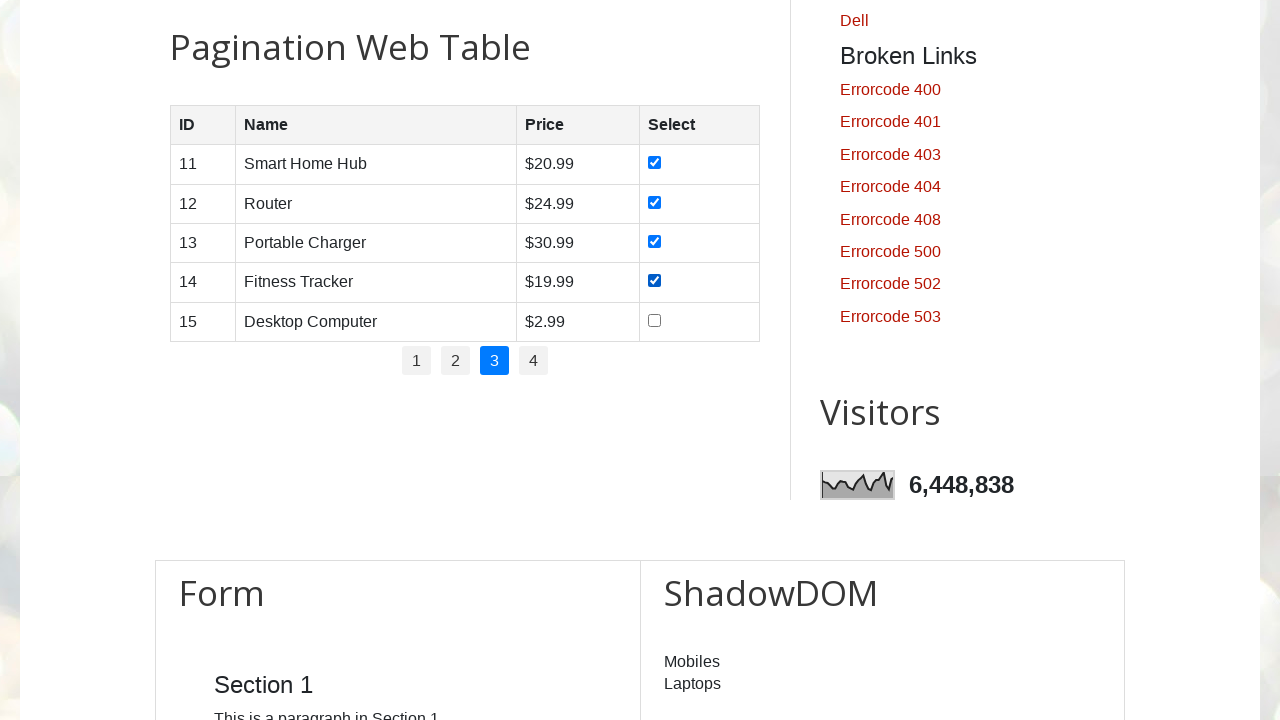

Retrieved product ID: 15
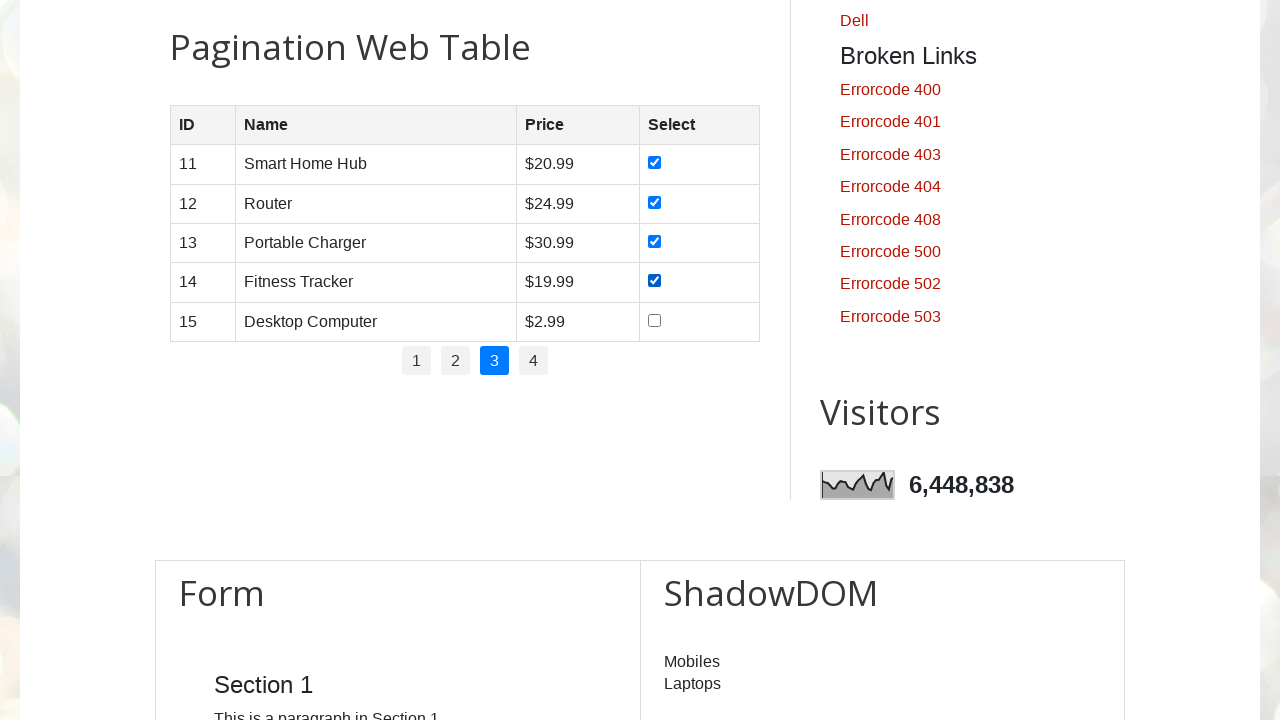

Retrieved product name: Desktop Computer
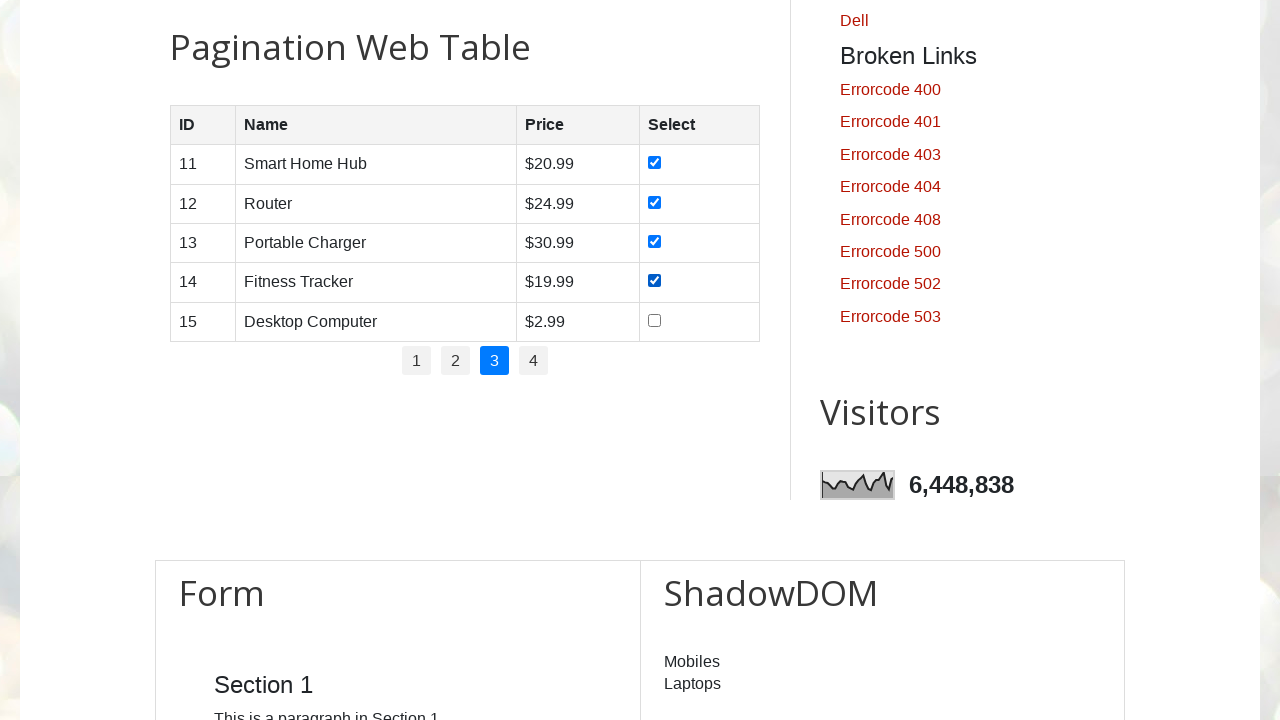

Retrieved product price: $2.99
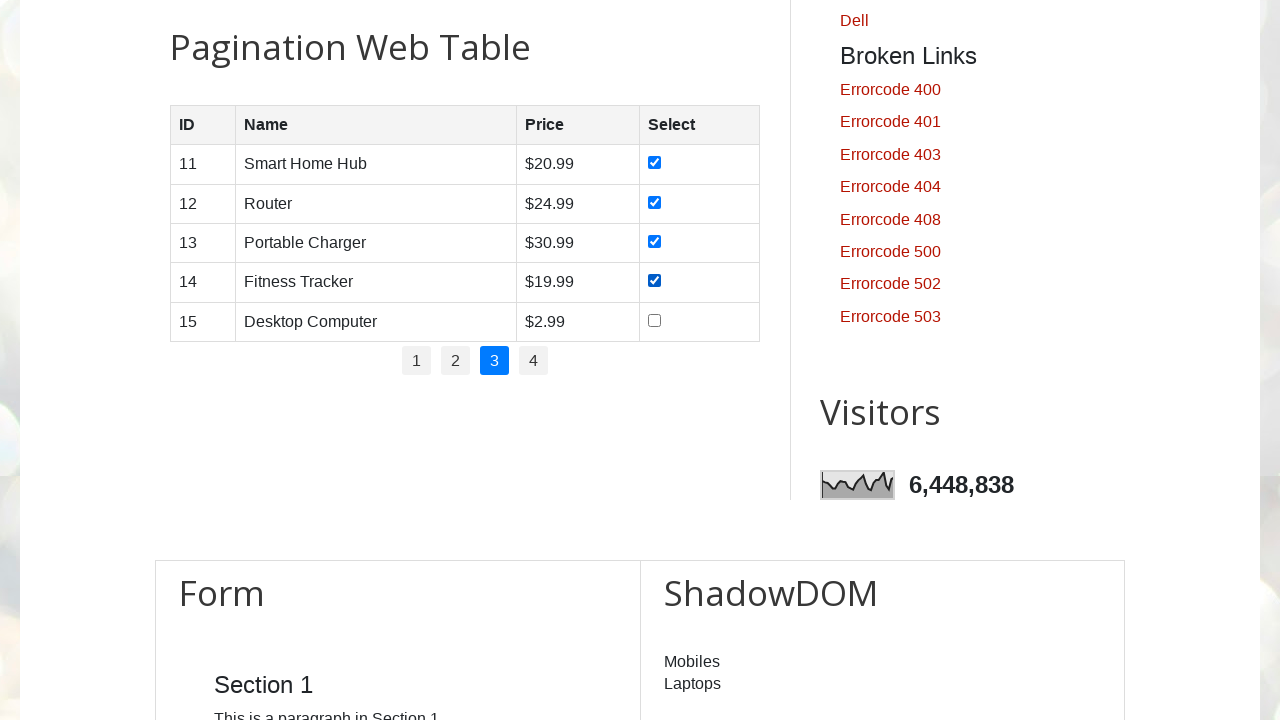

Found 1 checkbox(es) in row 5
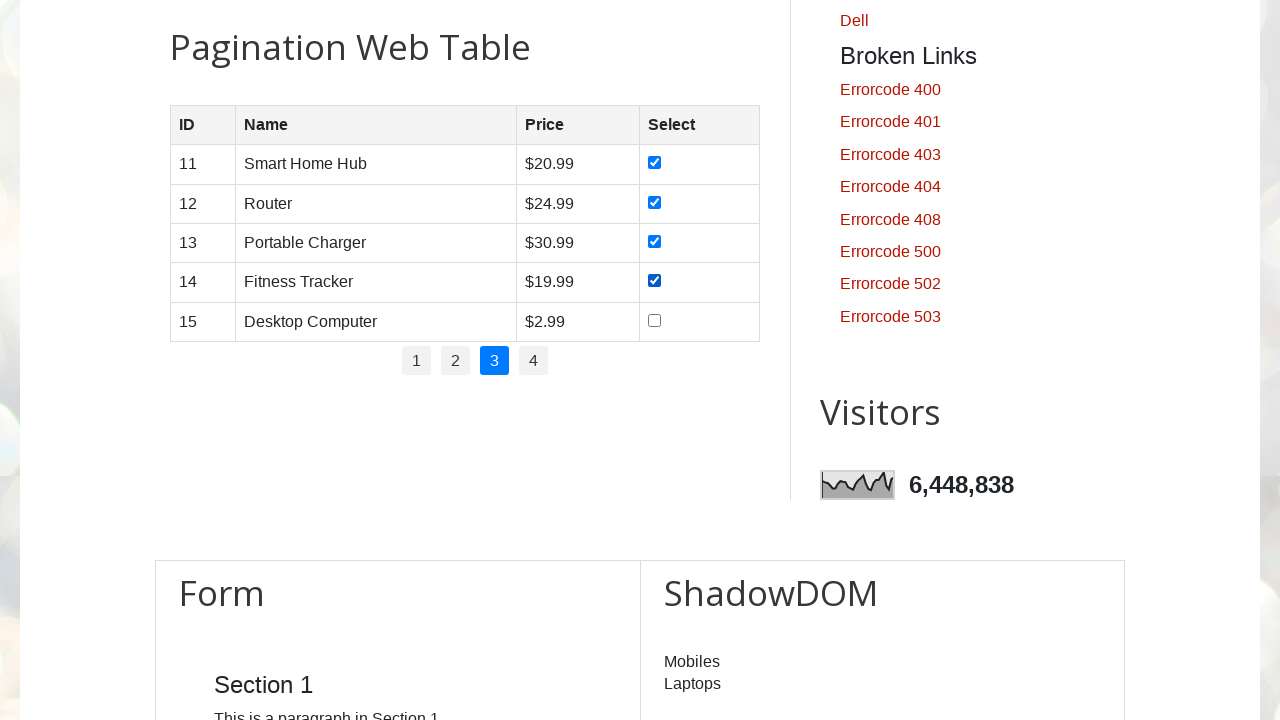

Checked checkbox in row 5 of page 3 at (655, 320) on //table[@id='productTable']//tbody//tr[5]//td[4]//input[@type='checkbox'] >> nth
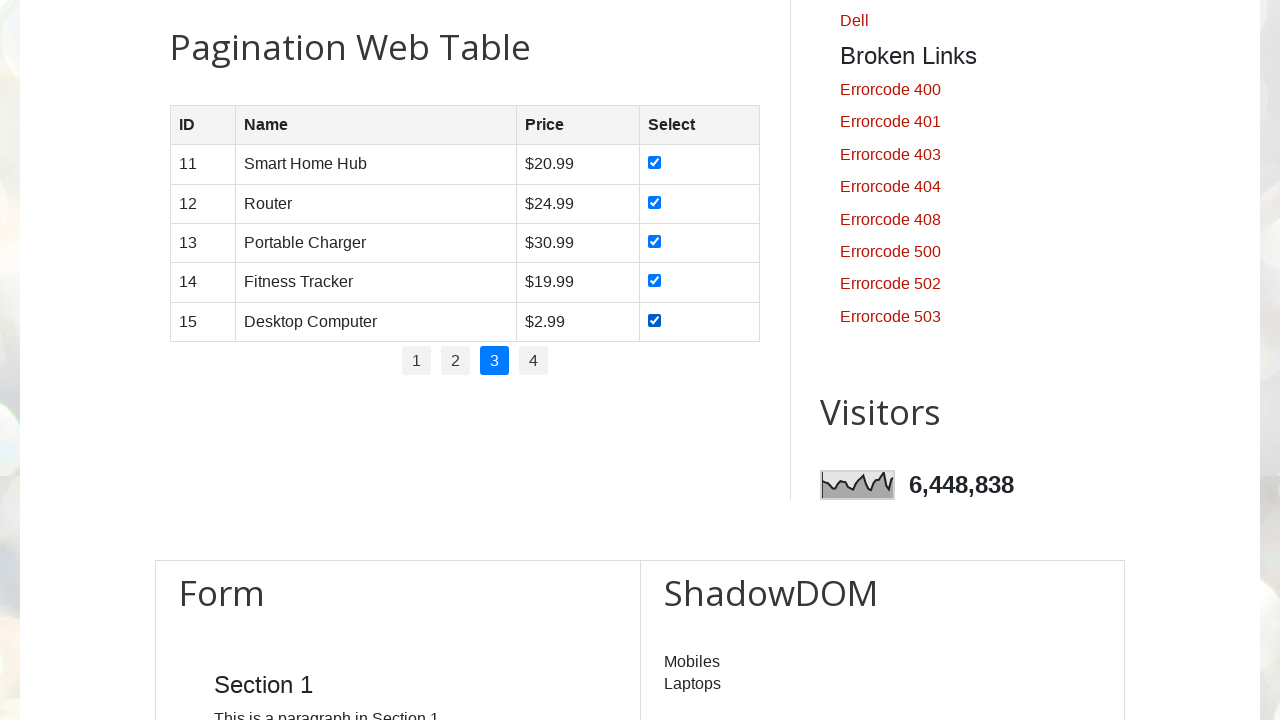

Clicked on pagination page 4 at (534, 361) on //ul[@class='pagination']//li[4]//a[@href='#']
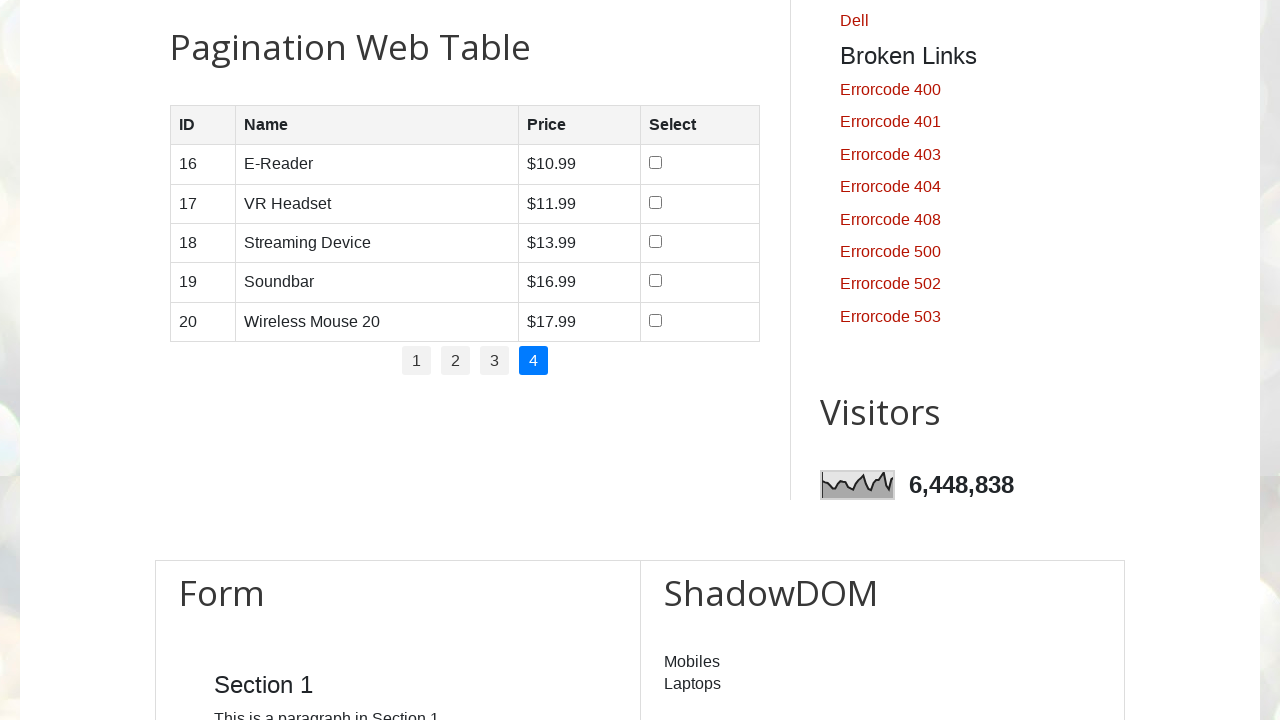

Waited for table to update after page click
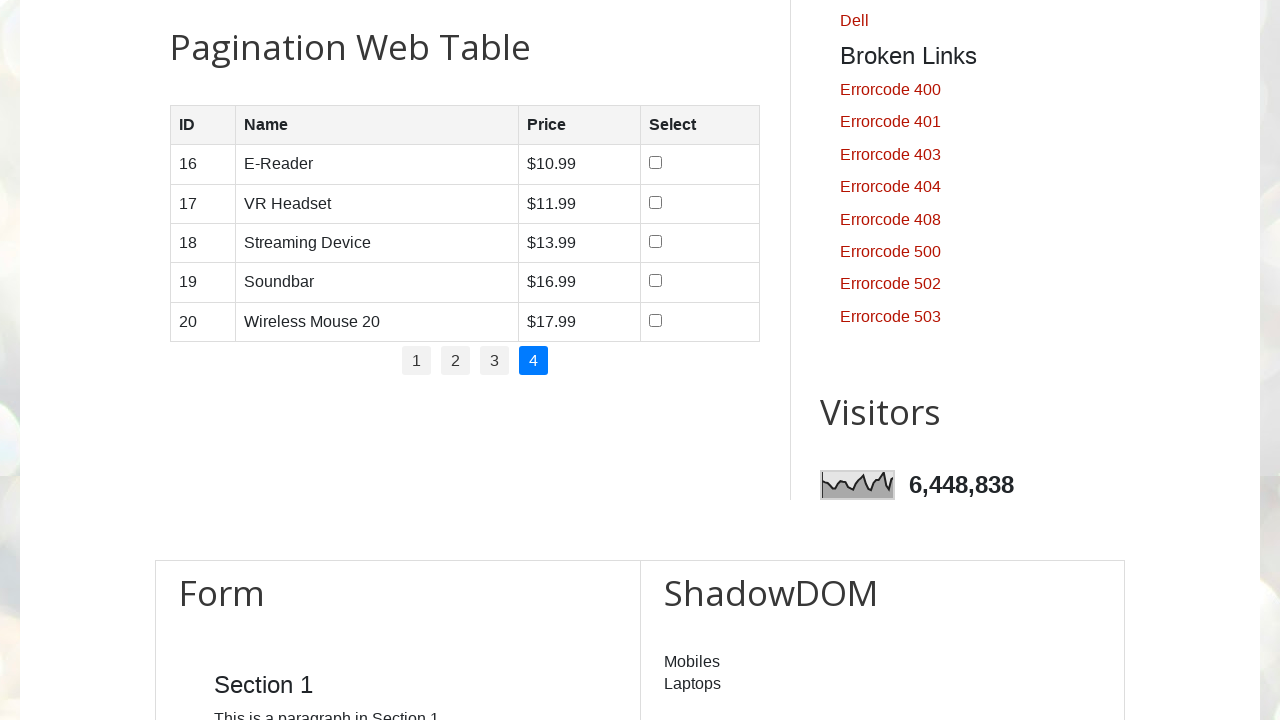

Retrieved 5 rows from current page 4
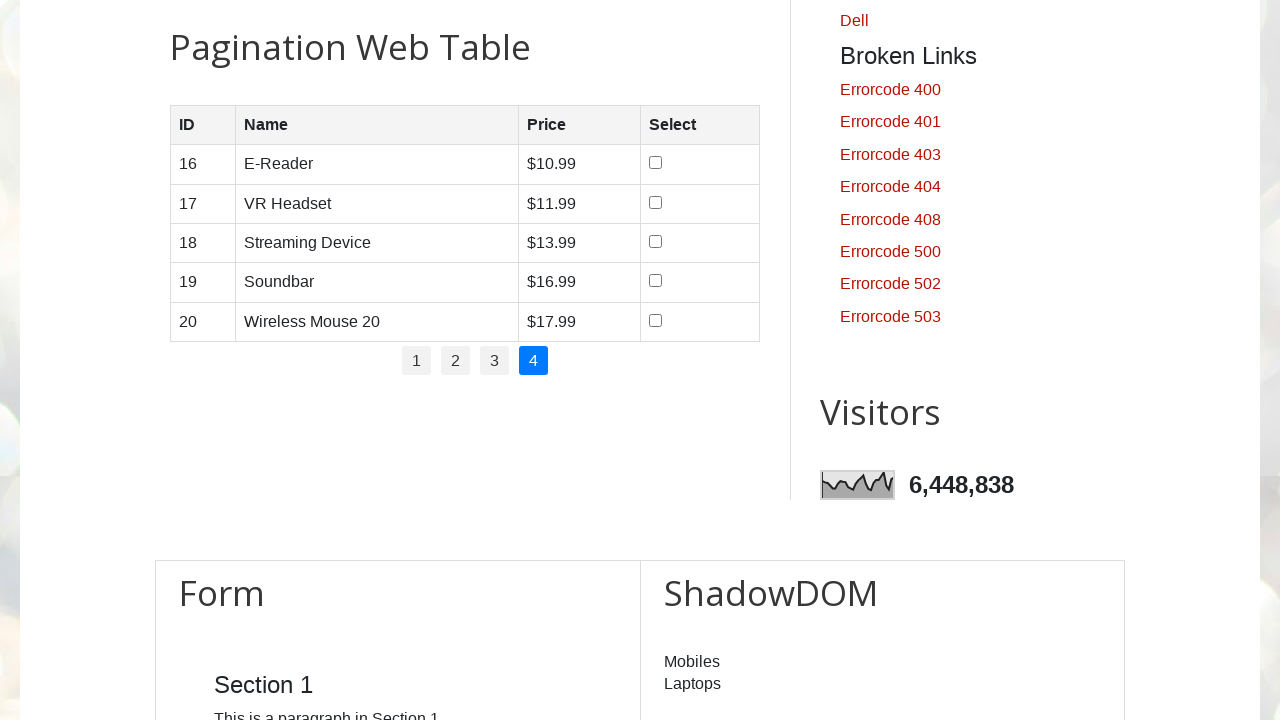

Retrieved product ID: 16
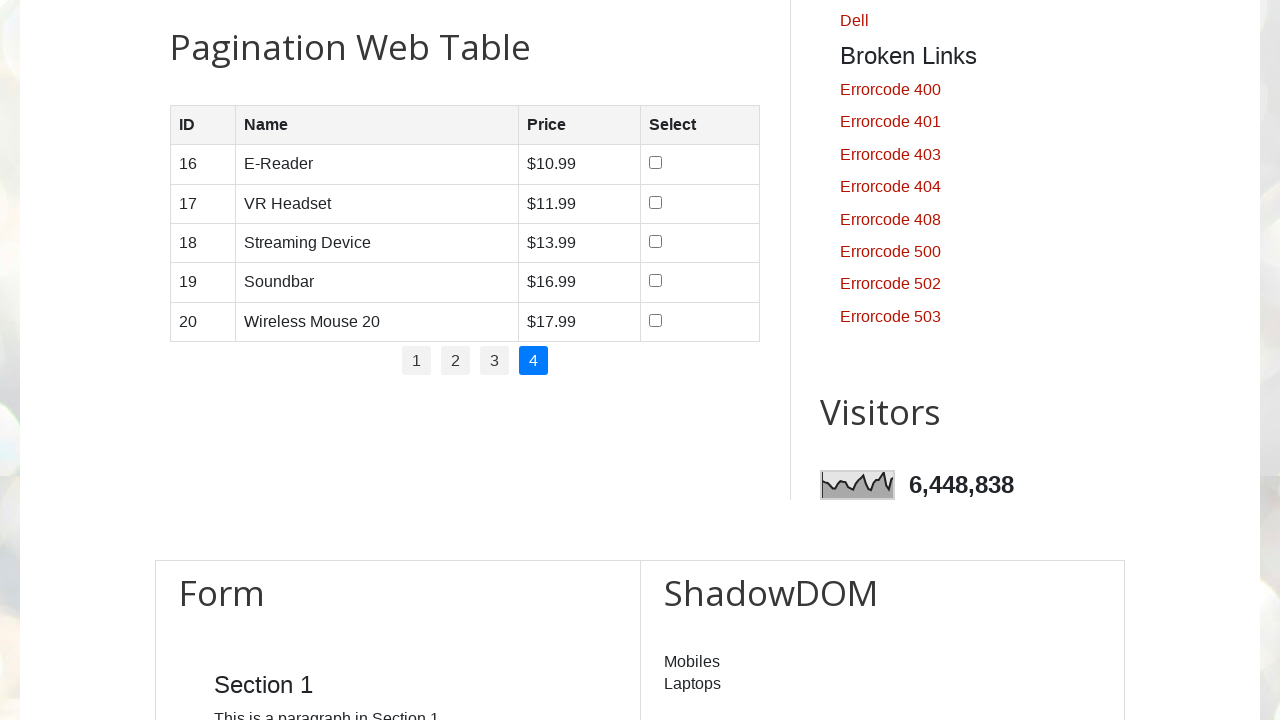

Retrieved product name: E-Reader
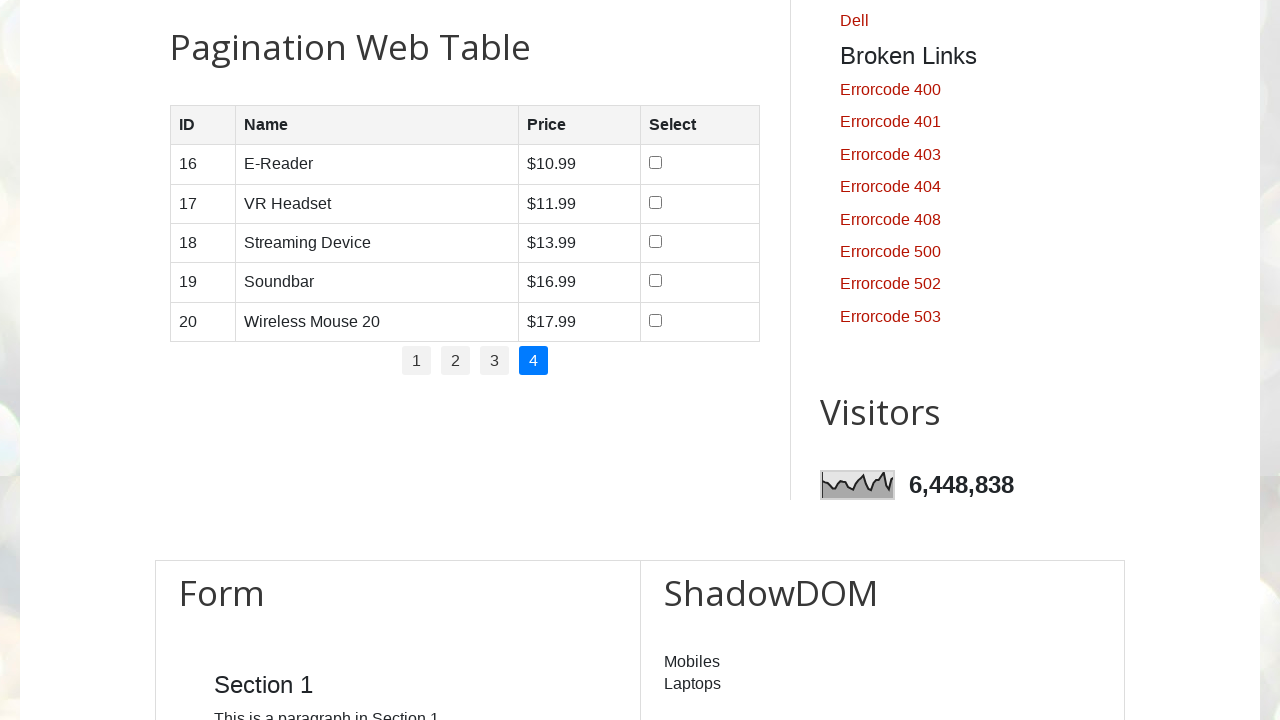

Retrieved product price: $10.99
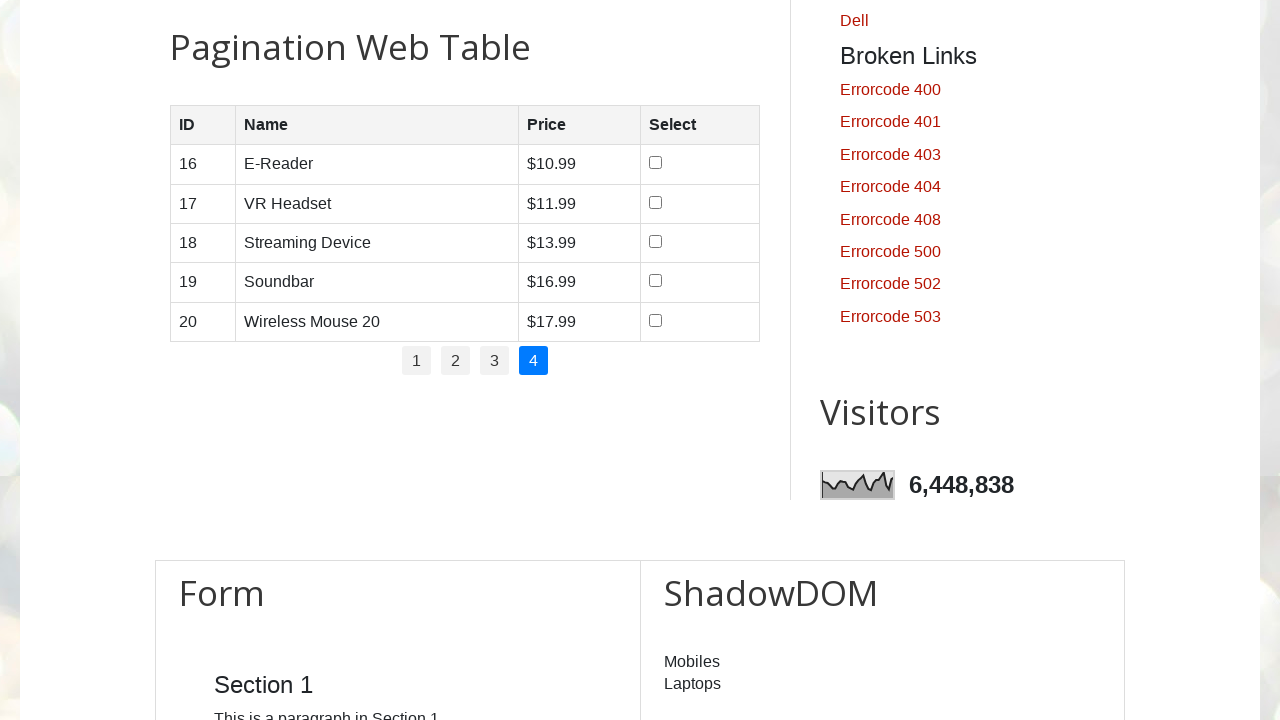

Found 1 checkbox(es) in row 1
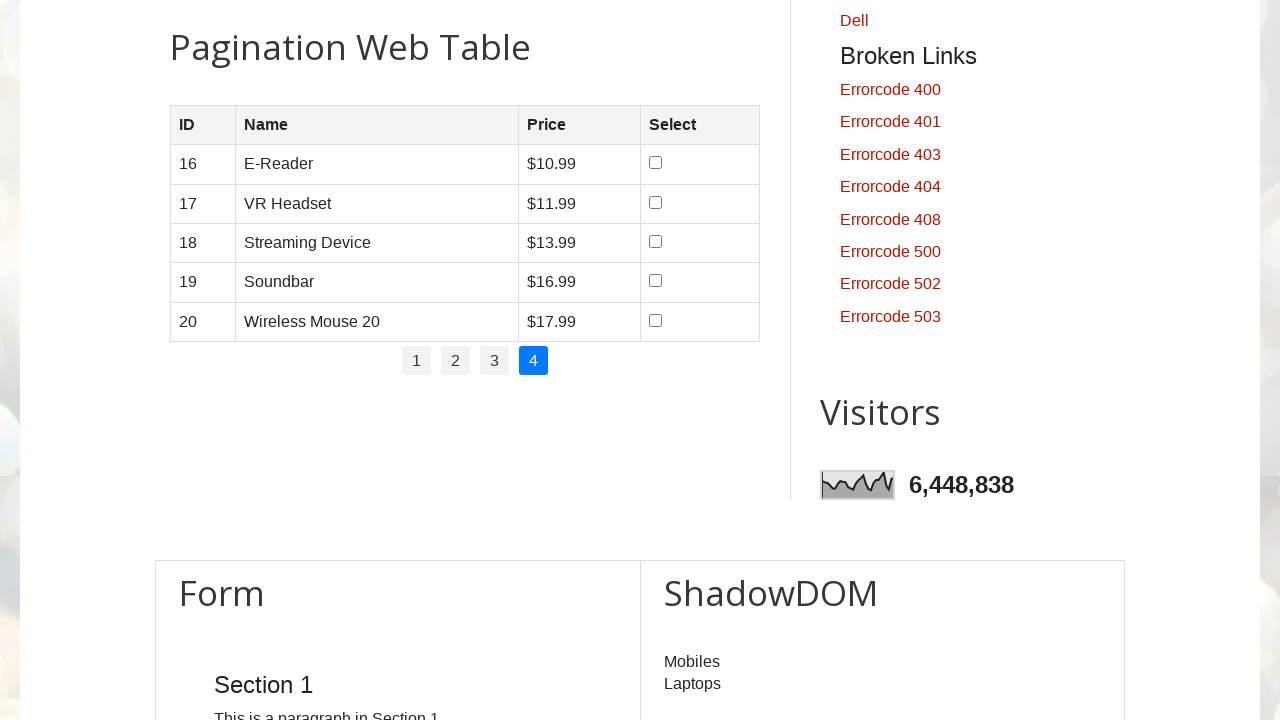

Checked checkbox in row 1 of page 4 at (656, 163) on //table[@id='productTable']//tbody//tr[1]//td[4]//input[@type='checkbox'] >> nth
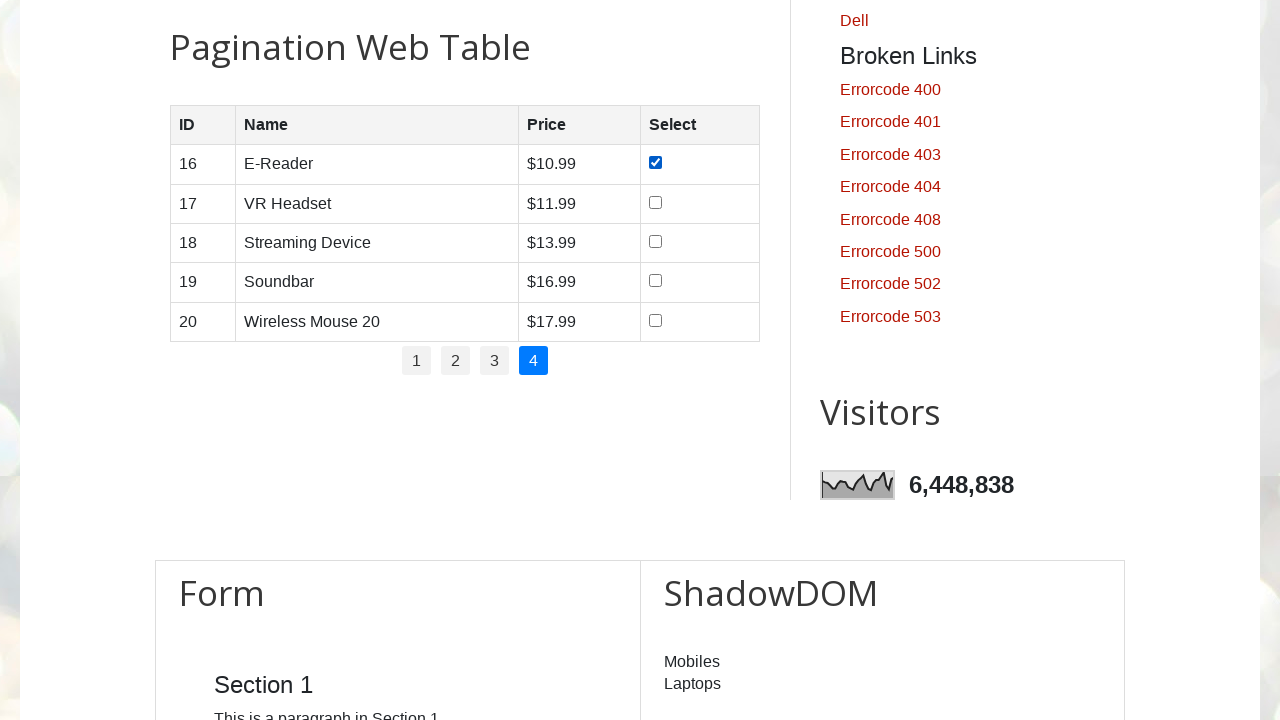

Retrieved product ID: 17
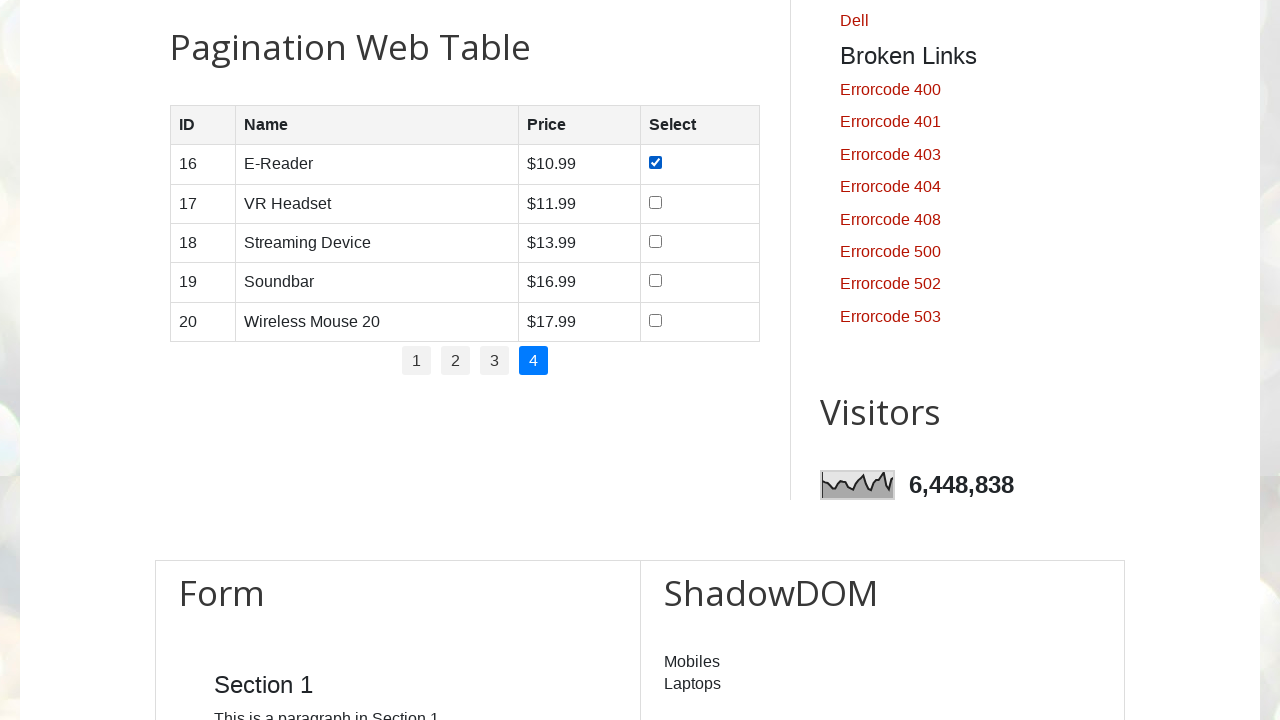

Retrieved product name: VR Headset
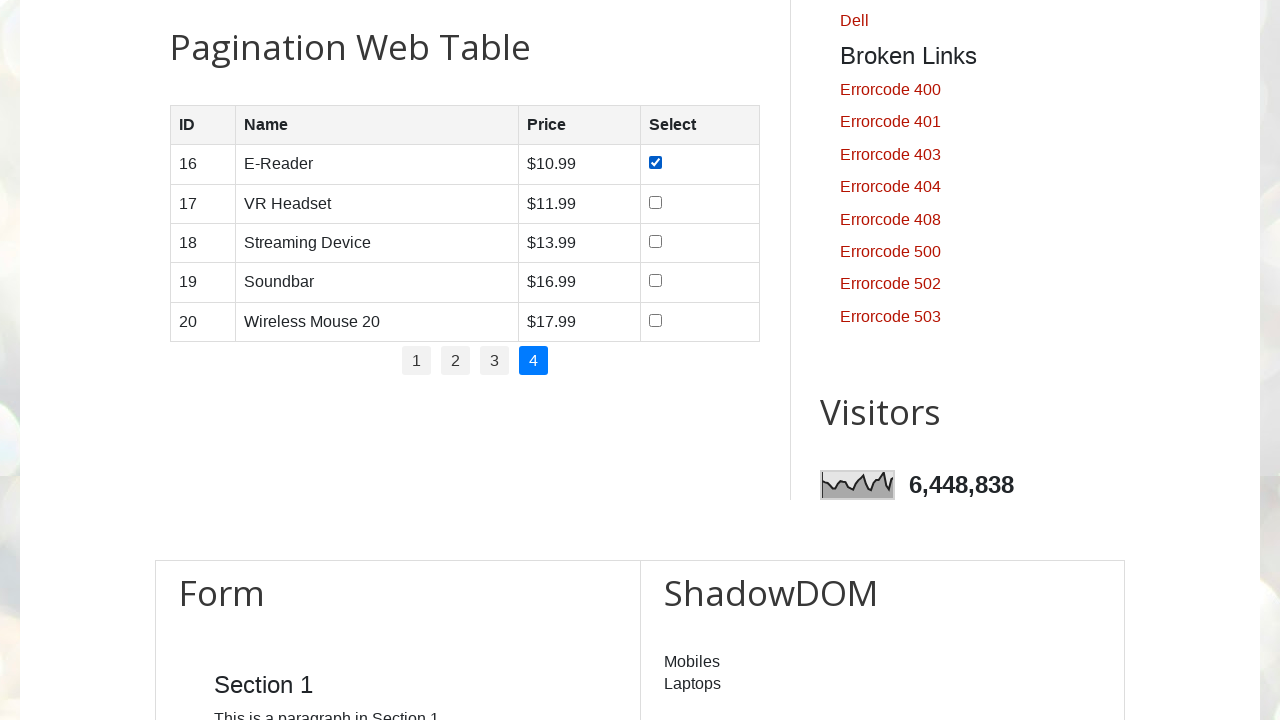

Retrieved product price: $11.99
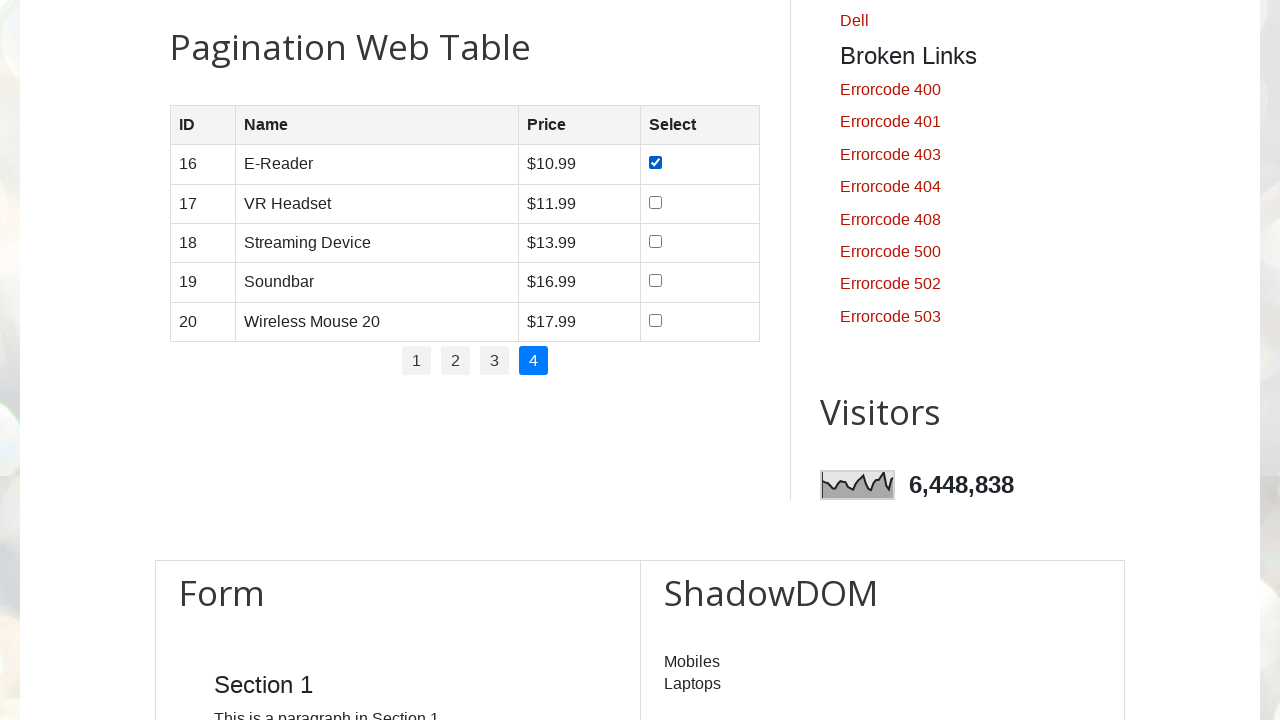

Found 1 checkbox(es) in row 2
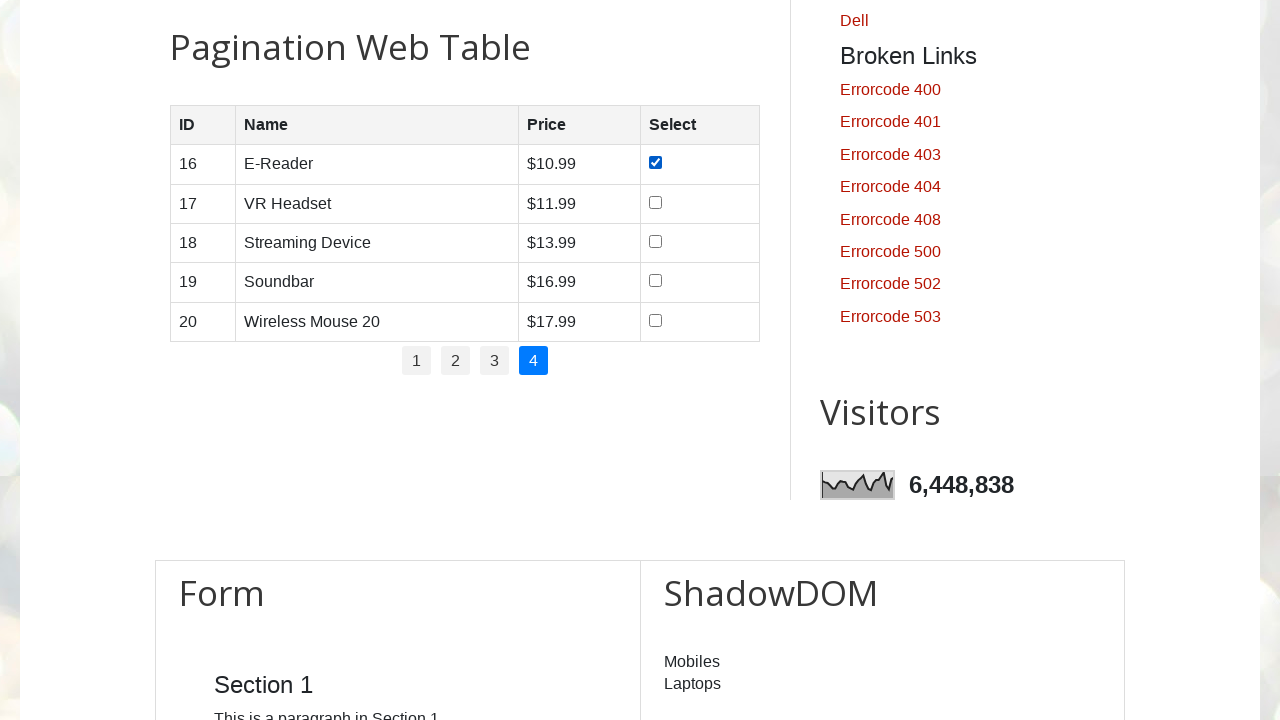

Checked checkbox in row 2 of page 4 at (656, 202) on //table[@id='productTable']//tbody//tr[2]//td[4]//input[@type='checkbox'] >> nth
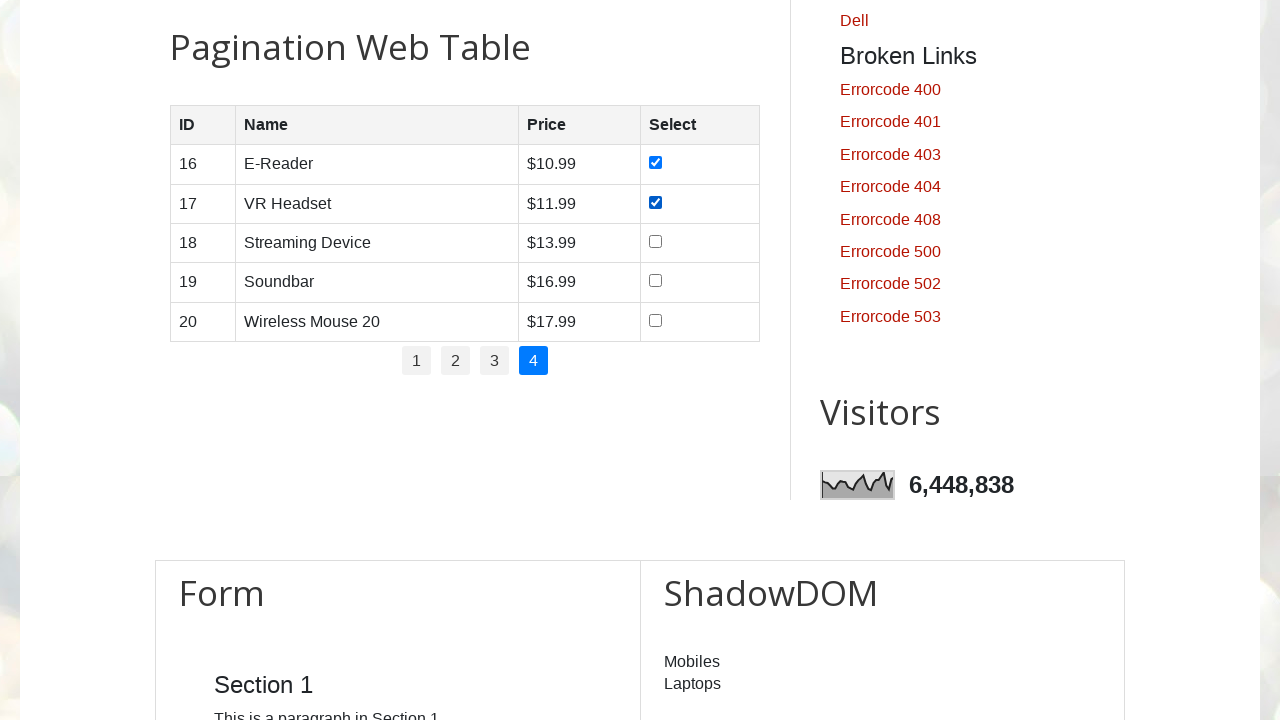

Retrieved product ID: 18
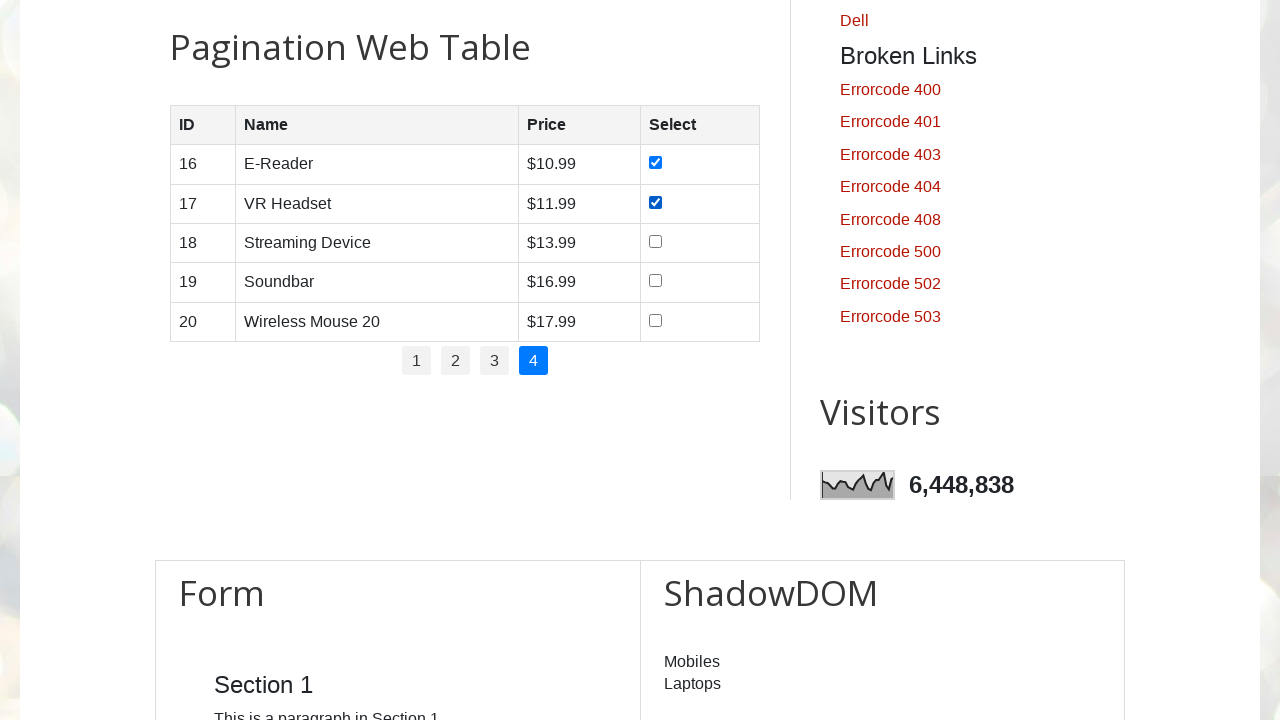

Retrieved product name: Streaming Device
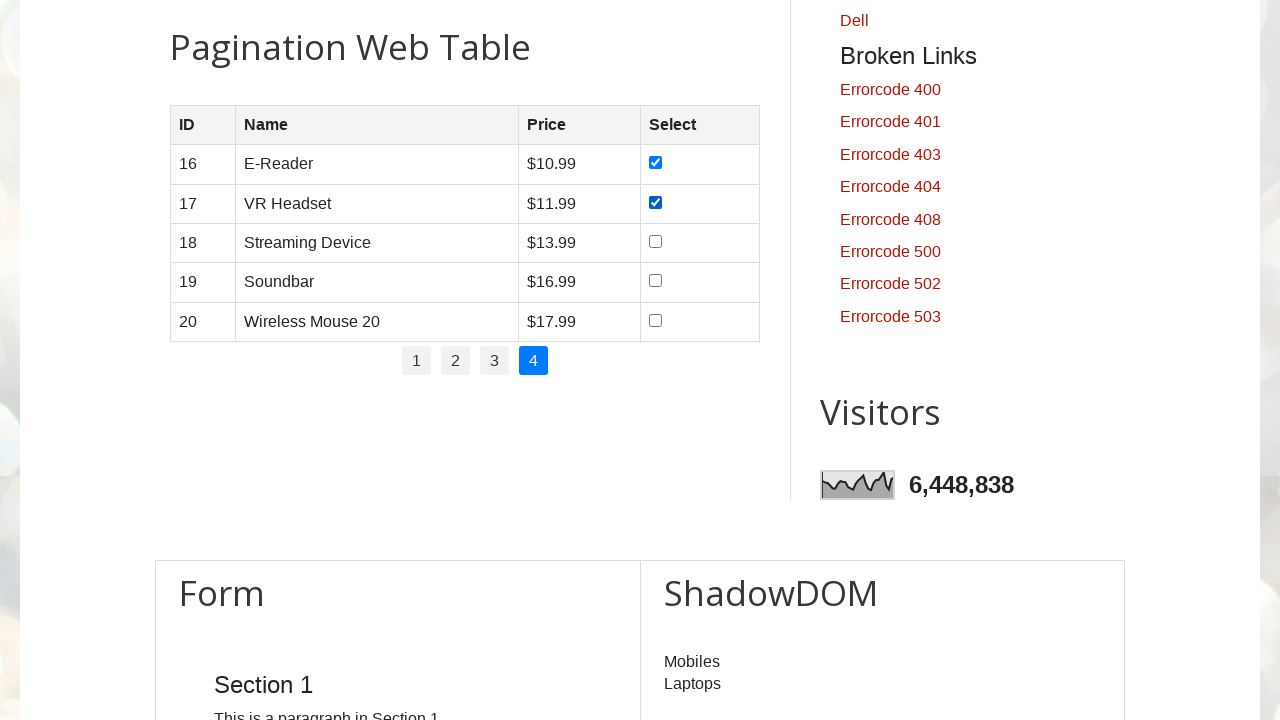

Retrieved product price: $13.99
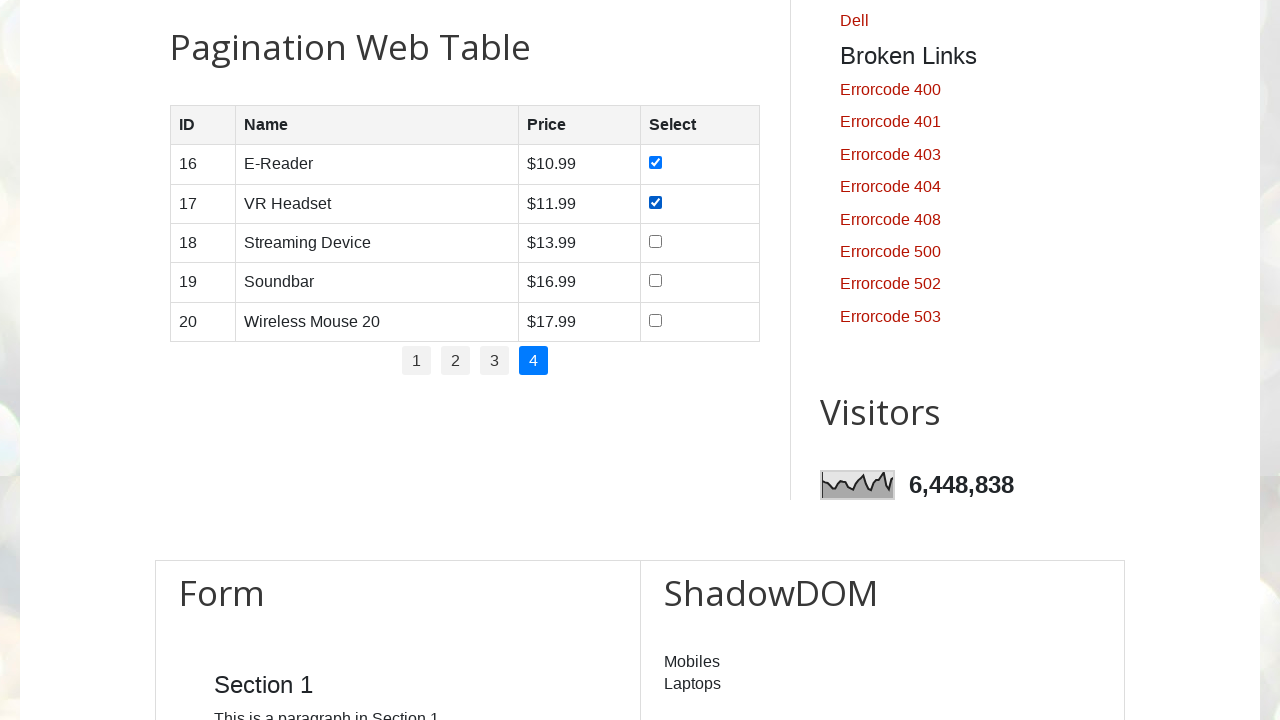

Found 1 checkbox(es) in row 3
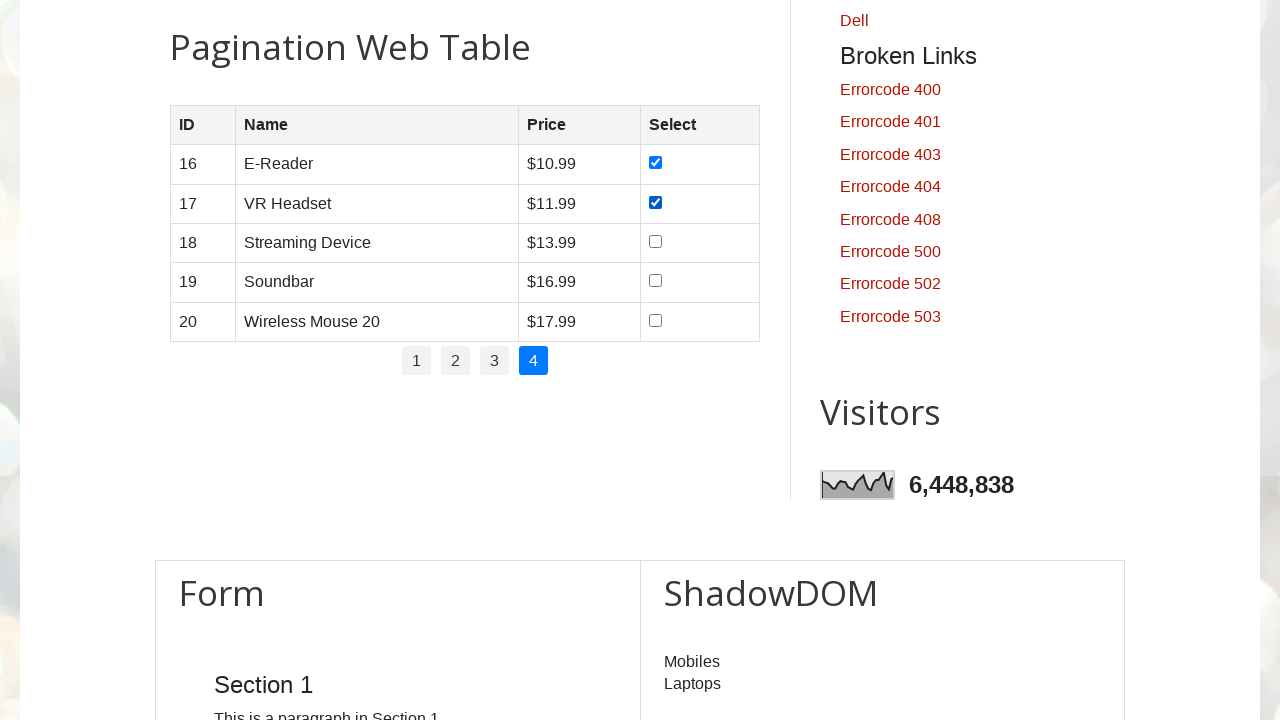

Checked checkbox in row 3 of page 4 at (656, 241) on //table[@id='productTable']//tbody//tr[3]//td[4]//input[@type='checkbox'] >> nth
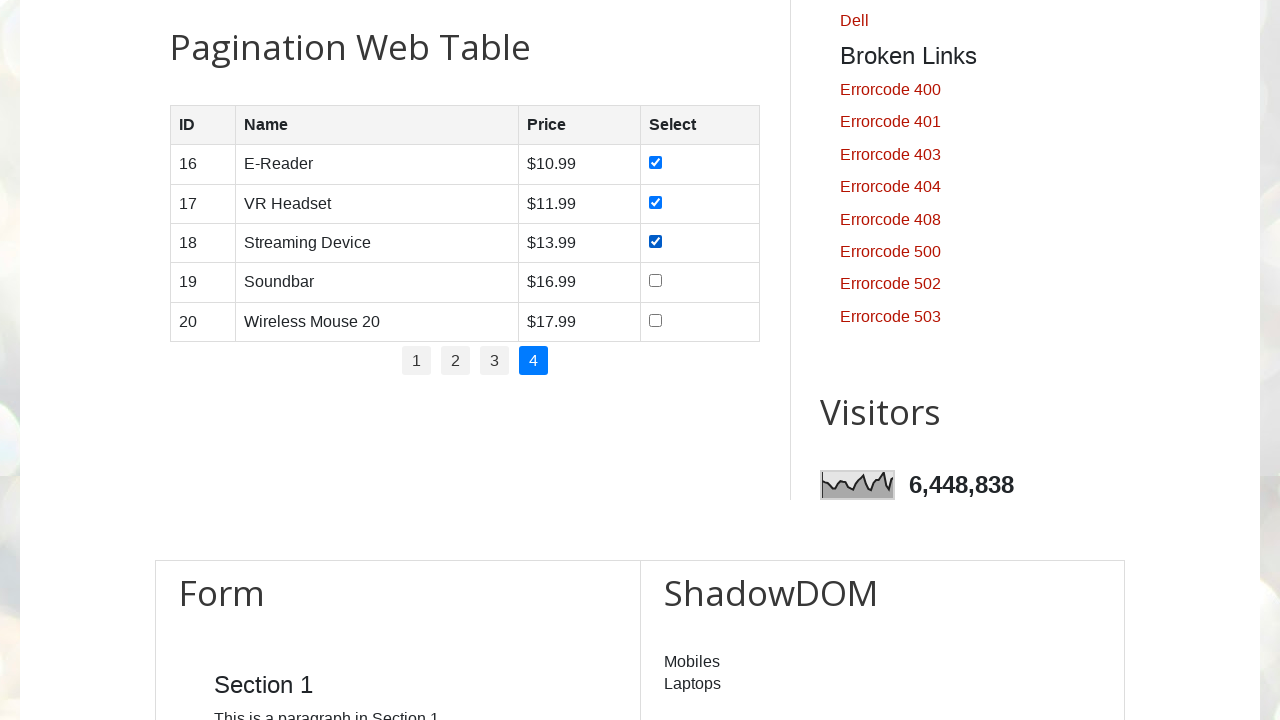

Retrieved product ID: 19
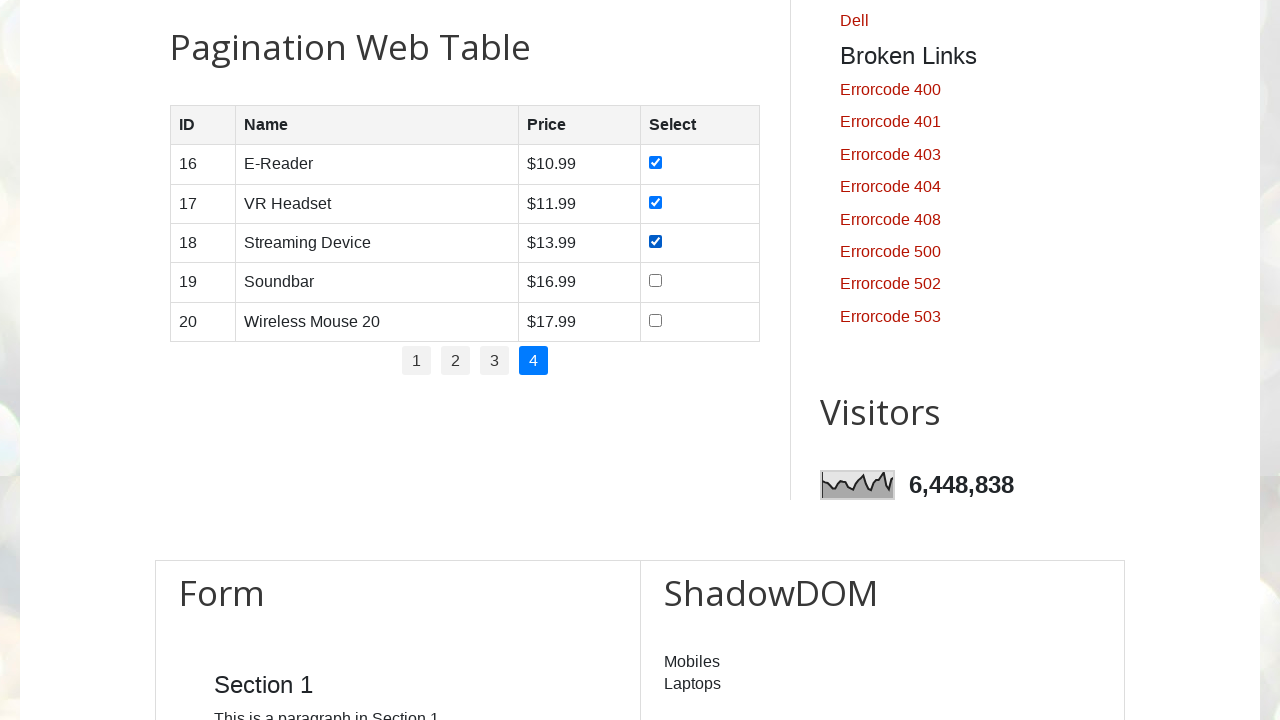

Retrieved product name: Soundbar
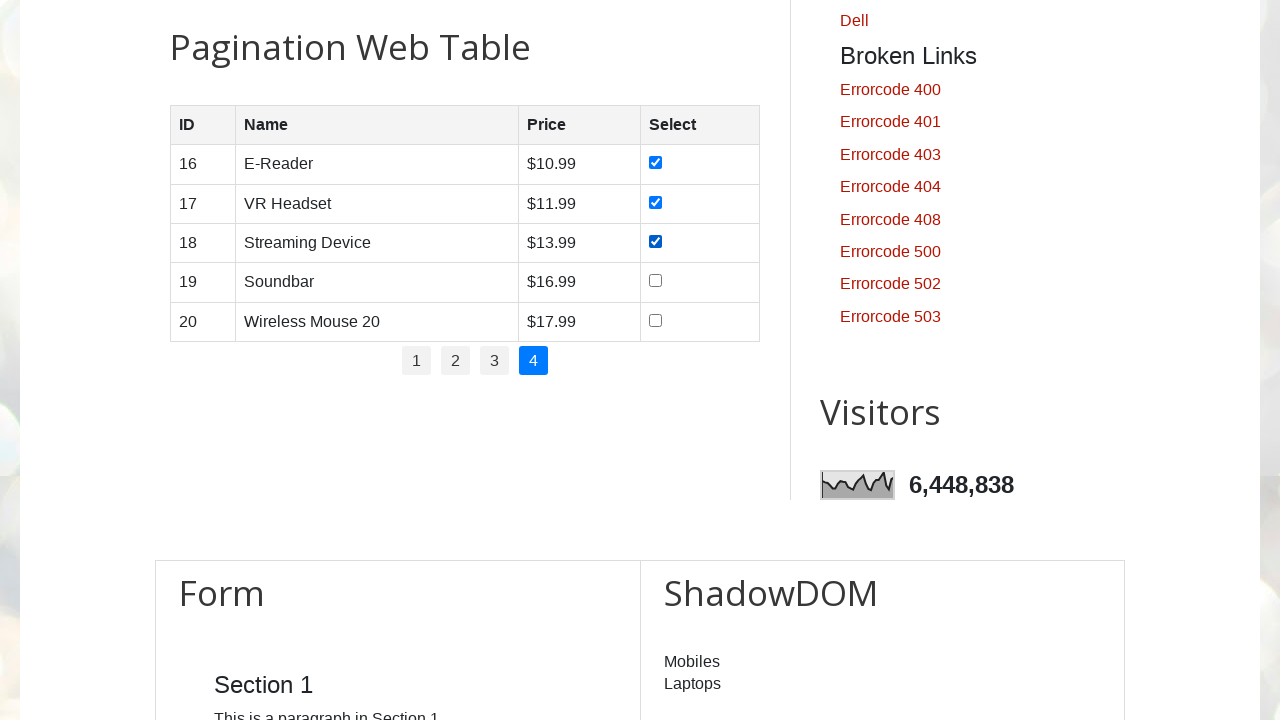

Retrieved product price: $16.99
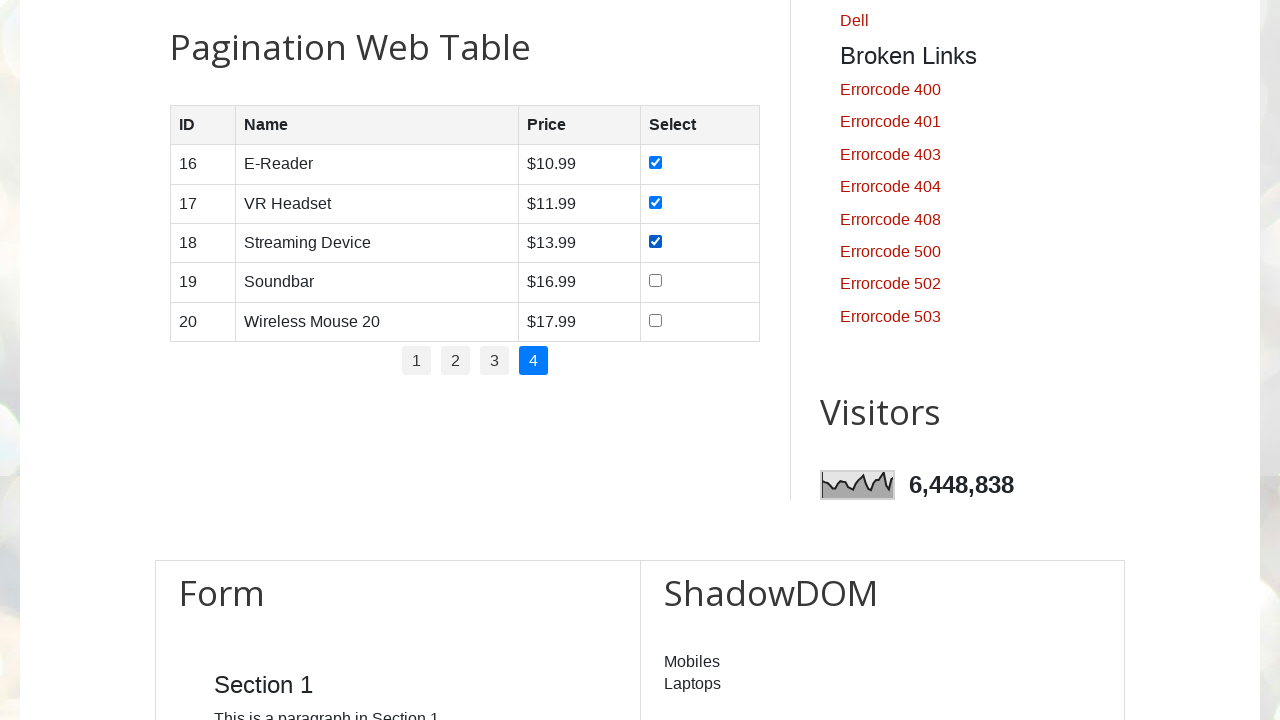

Found 1 checkbox(es) in row 4
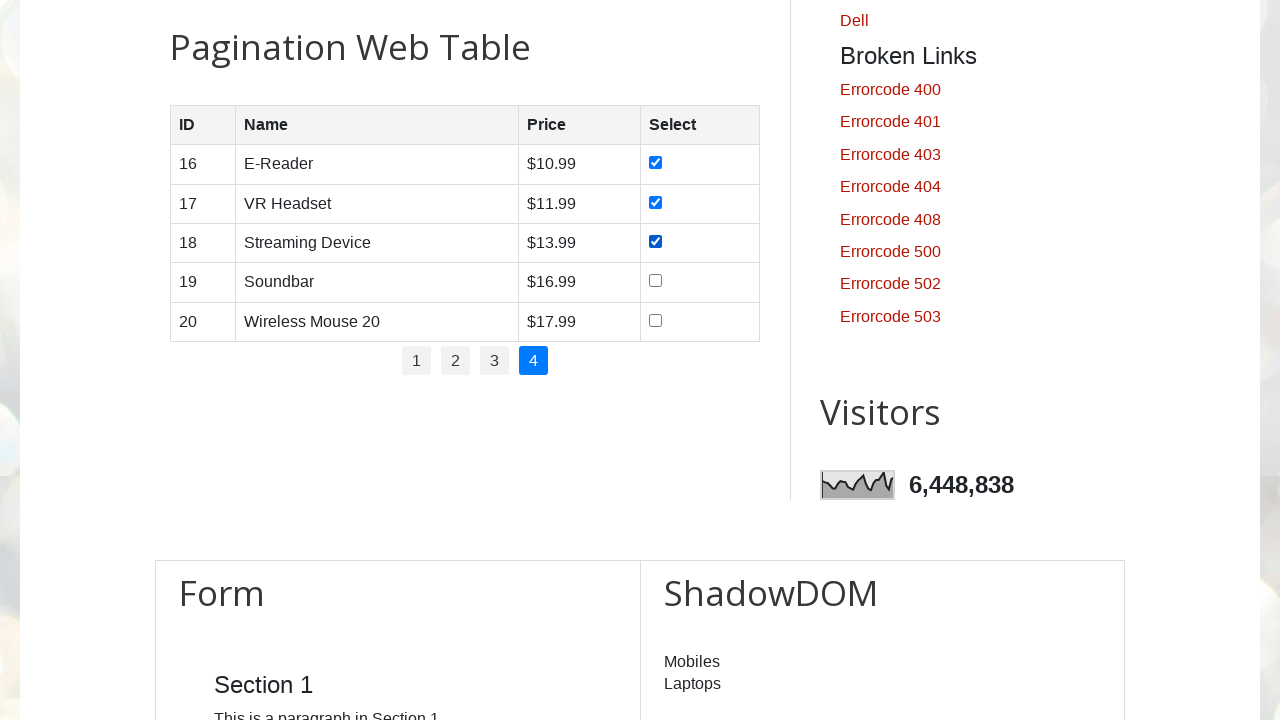

Checked checkbox in row 4 of page 4 at (656, 281) on //table[@id='productTable']//tbody//tr[4]//td[4]//input[@type='checkbox'] >> nth
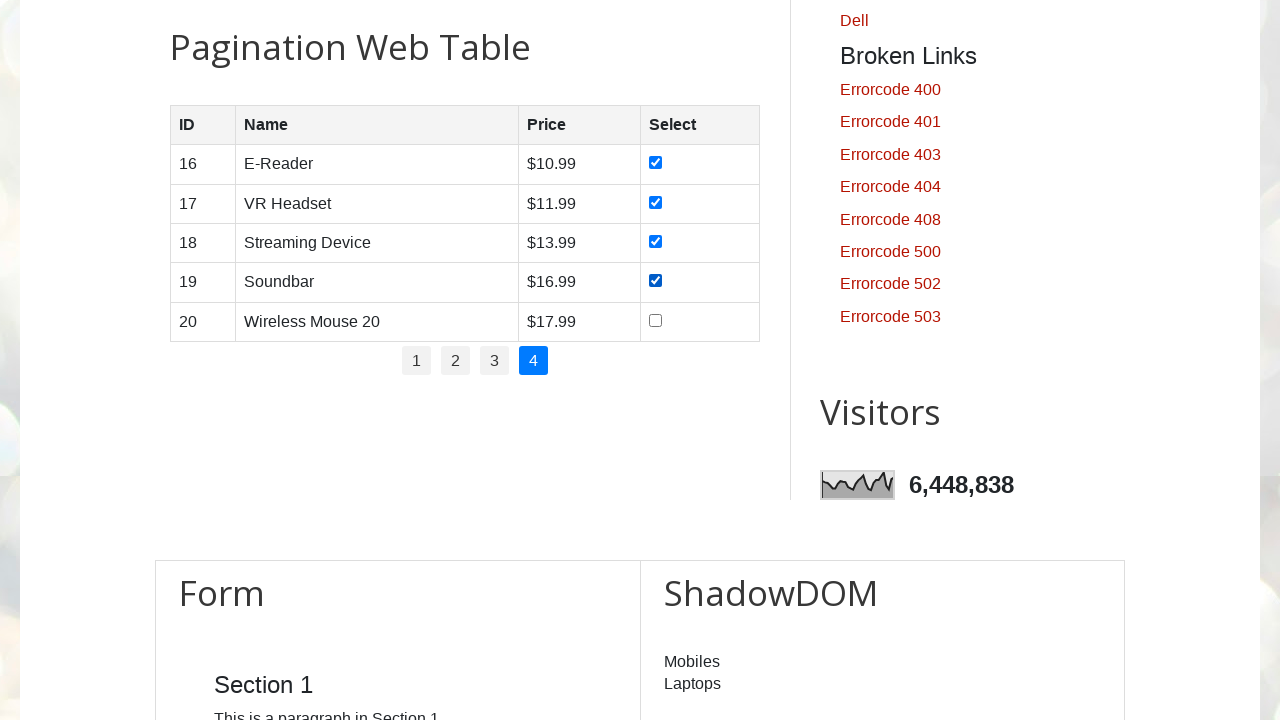

Retrieved product ID: 20
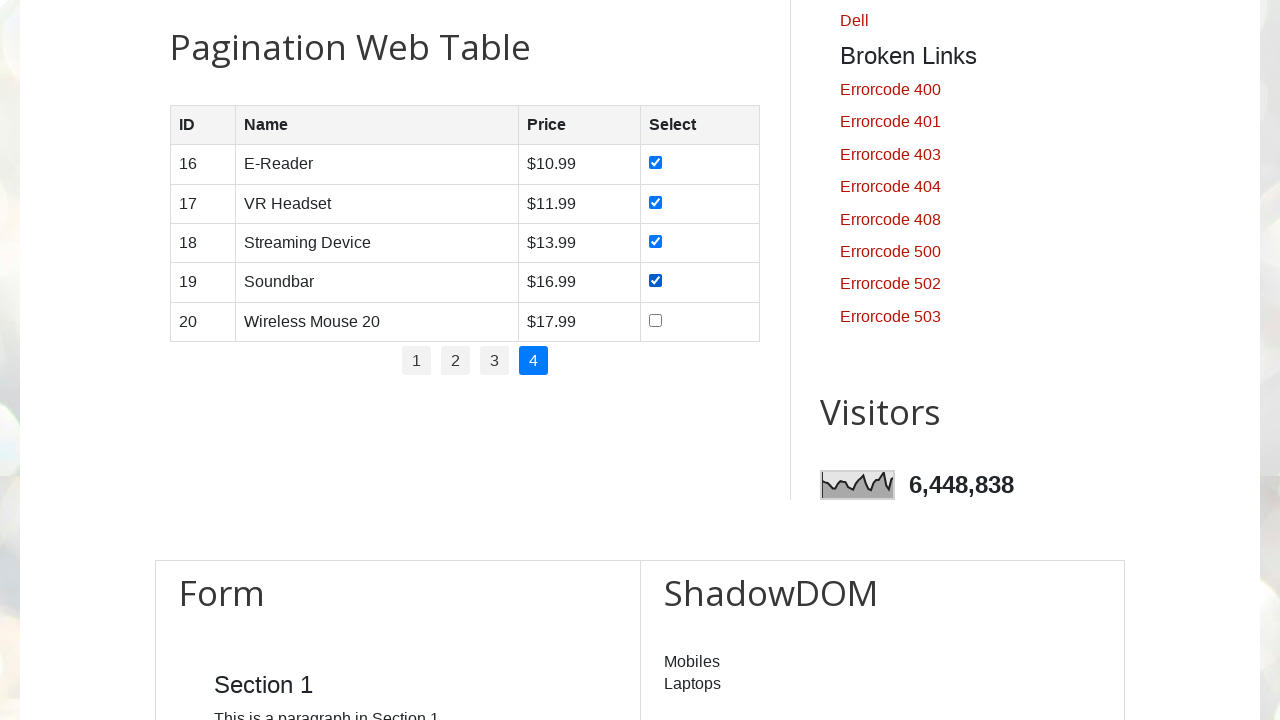

Retrieved product name: Wireless Mouse 20
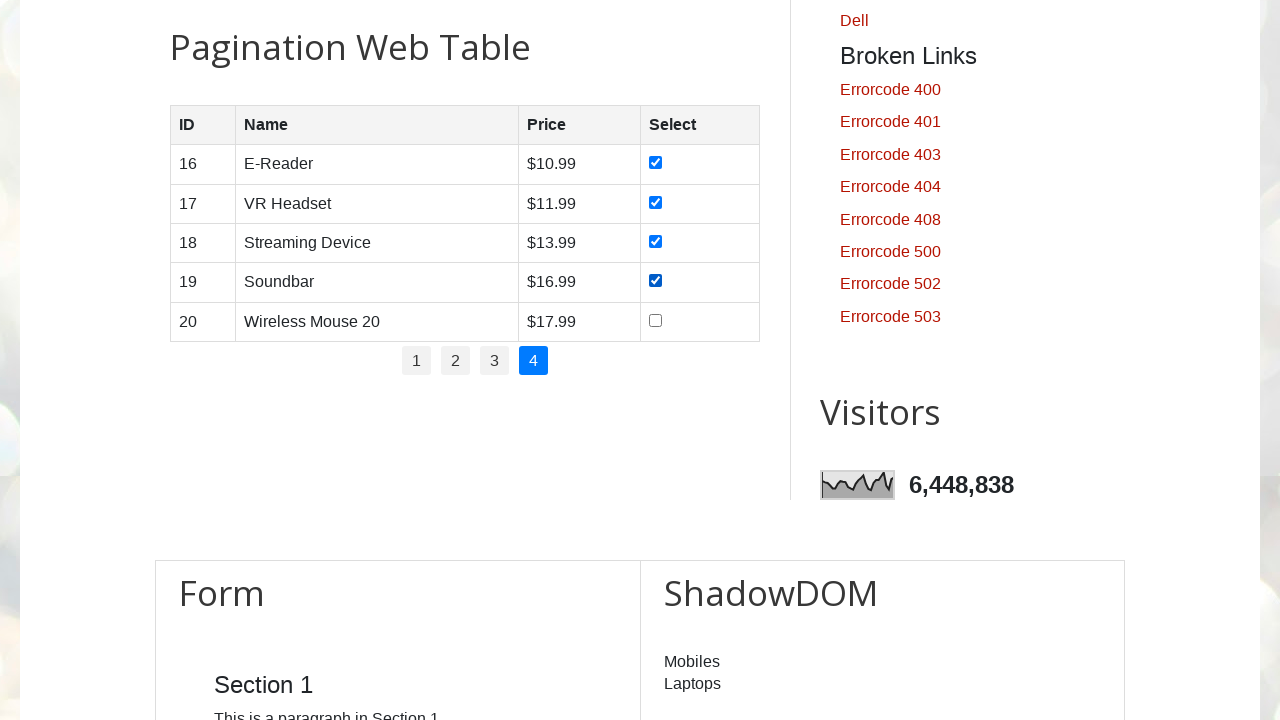

Retrieved product price: $17.99
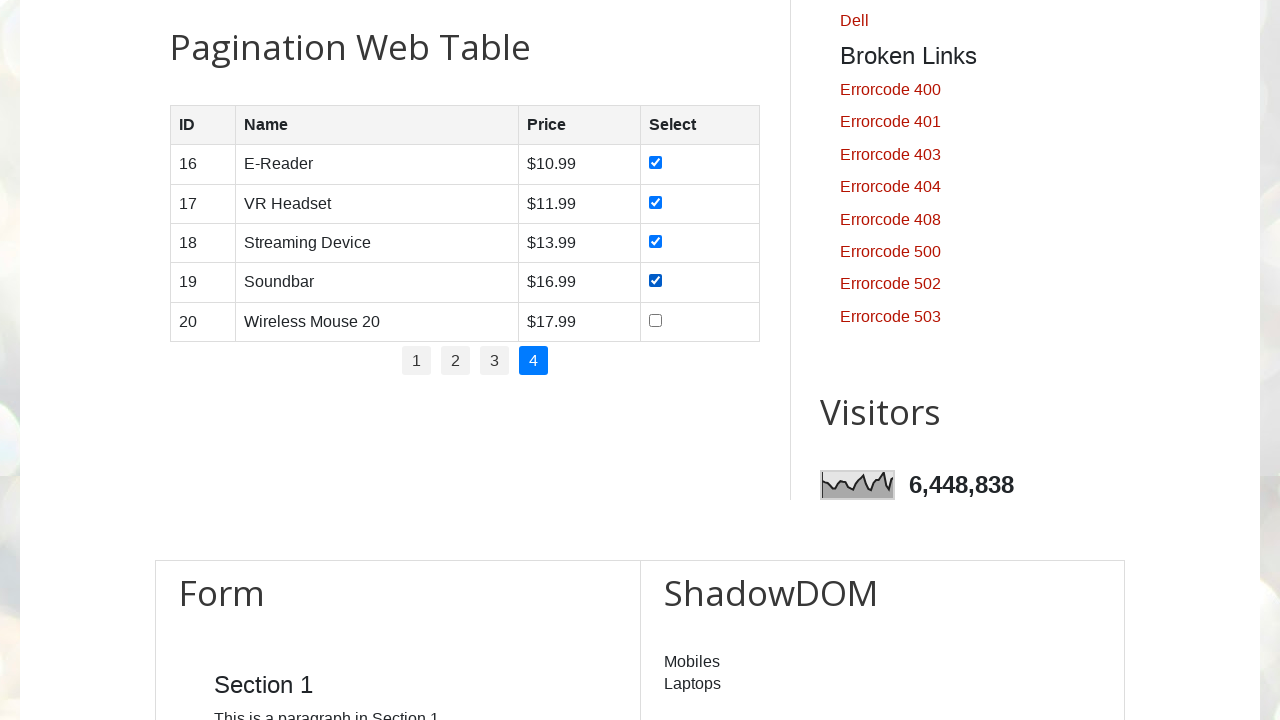

Found 1 checkbox(es) in row 5
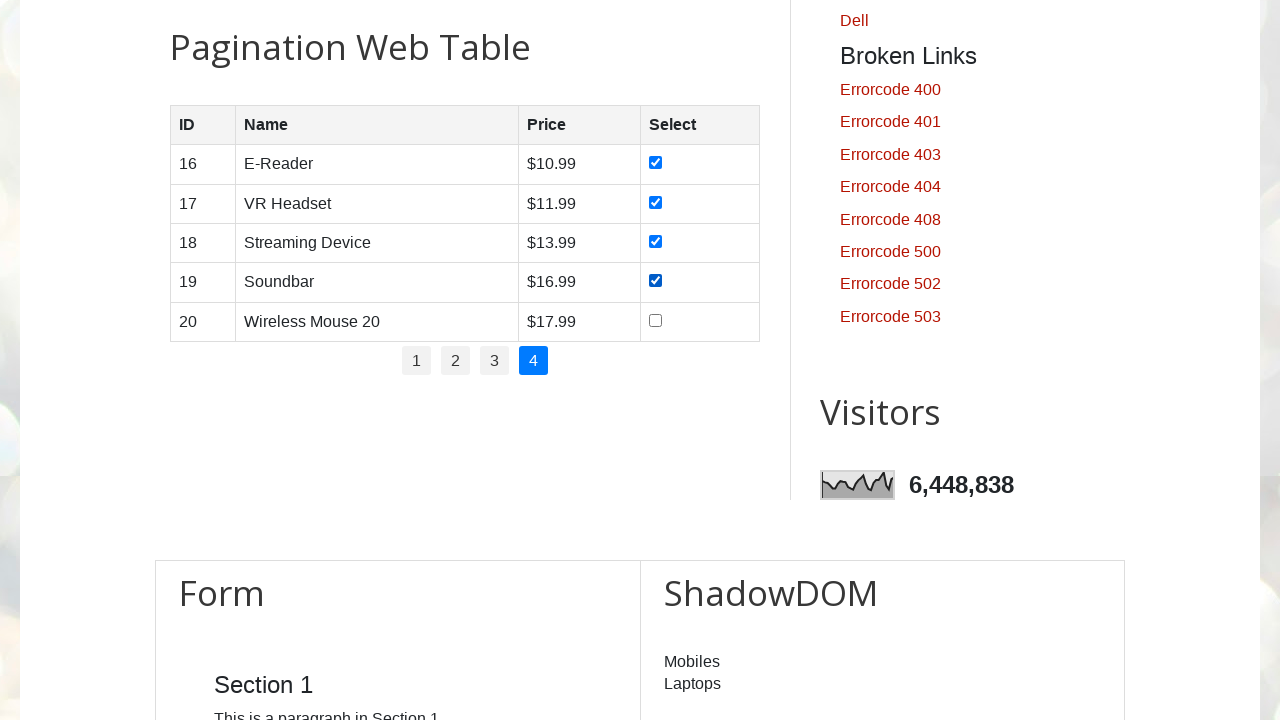

Checked checkbox in row 5 of page 4 at (656, 320) on //table[@id='productTable']//tbody//tr[5]//td[4]//input[@type='checkbox'] >> nth
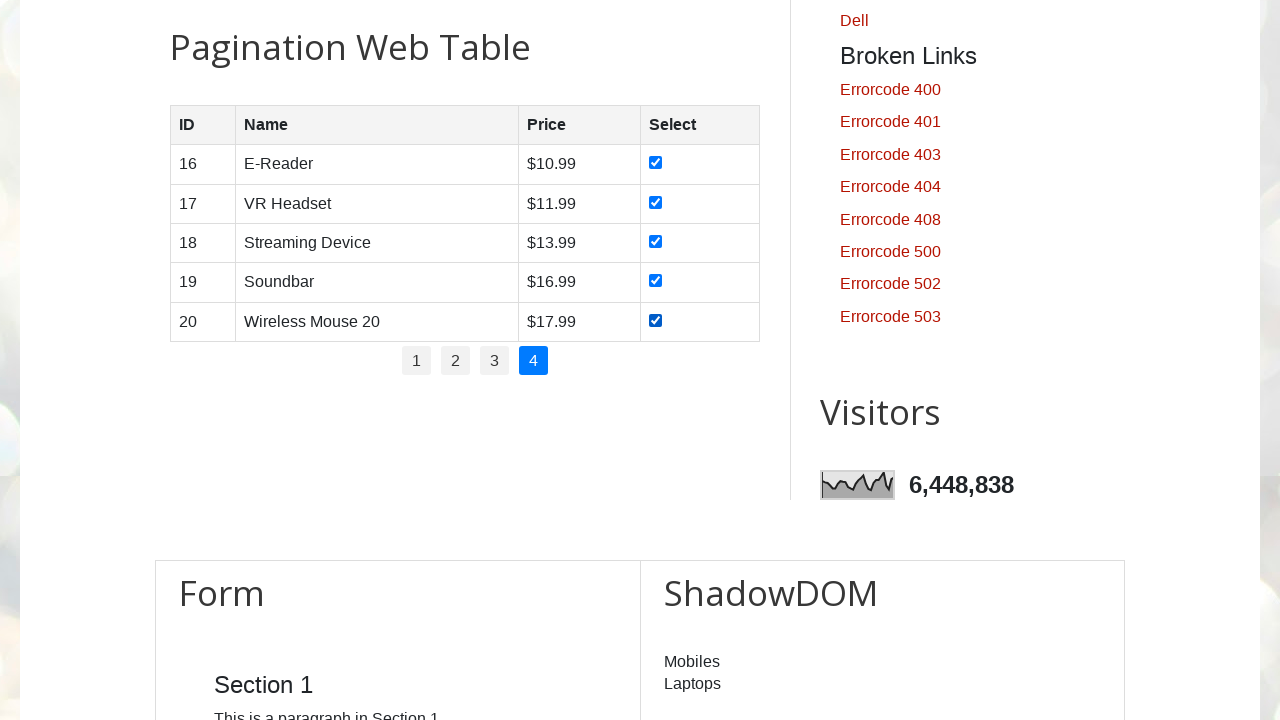

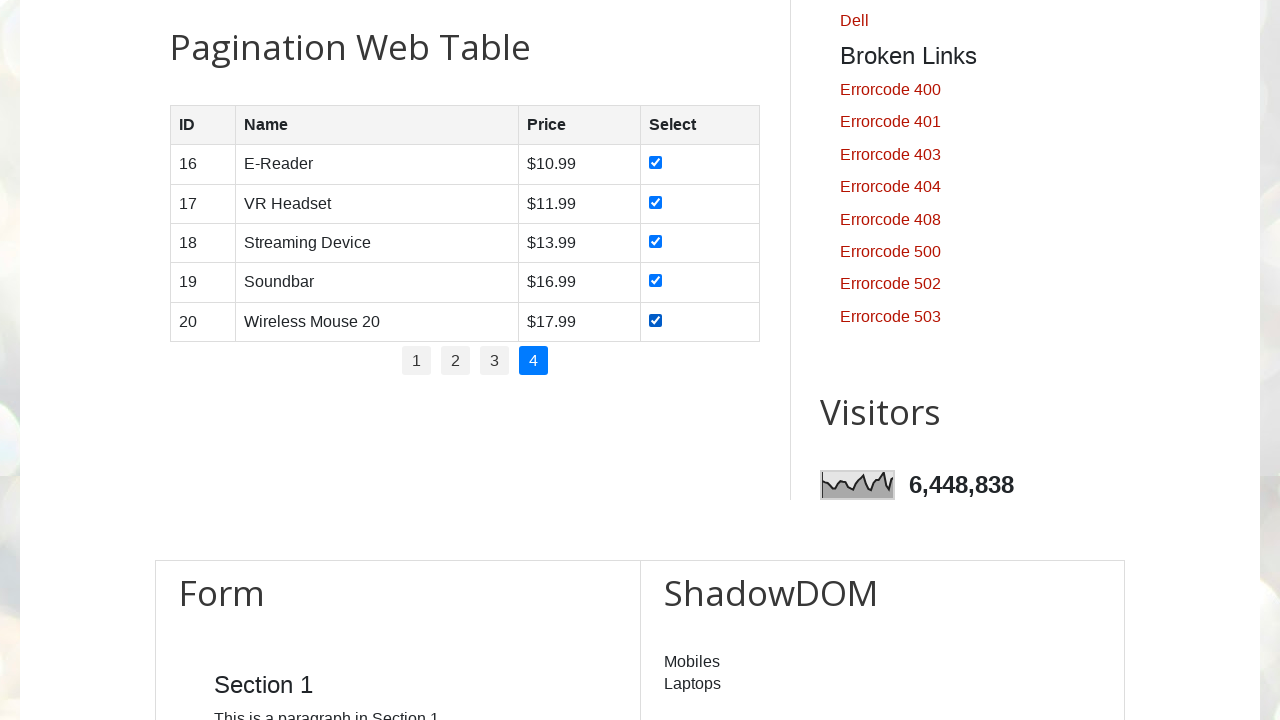